Tests a large form by filling all input fields with the same text value and submitting the form by clicking the submit button.

Starting URL: http://suninjuly.github.io/huge_form.html

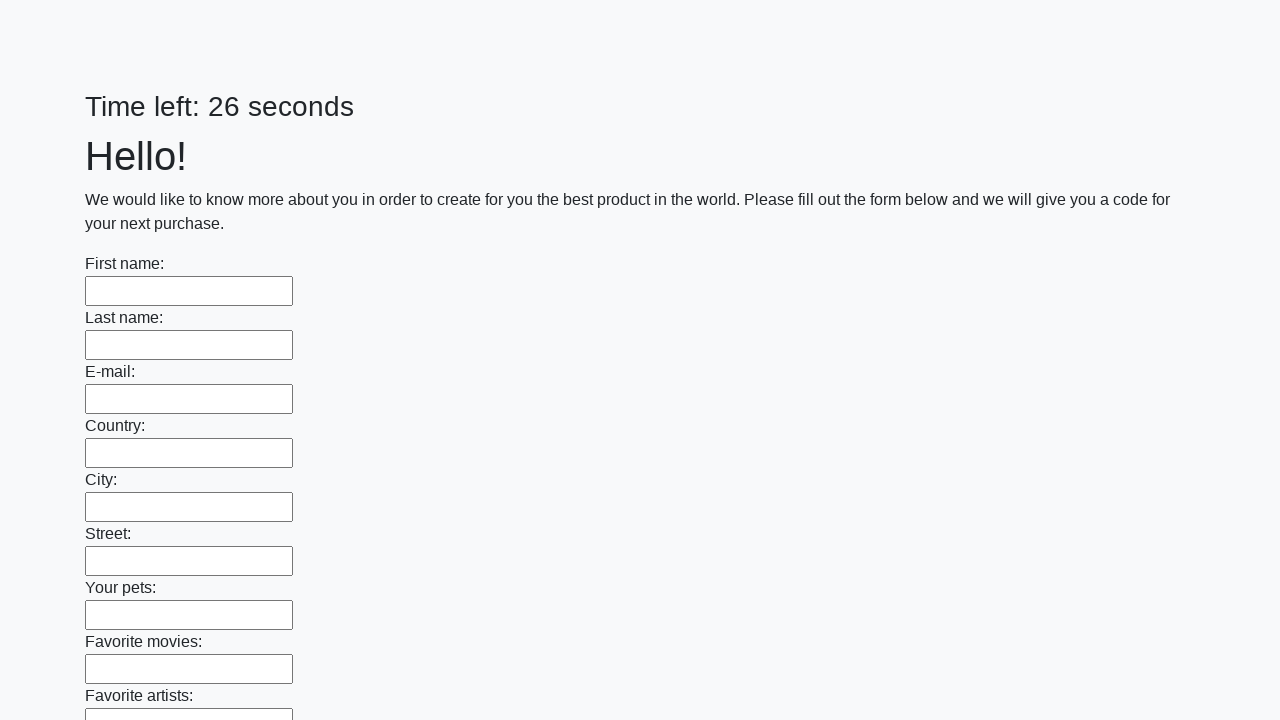

Navigated to huge form page
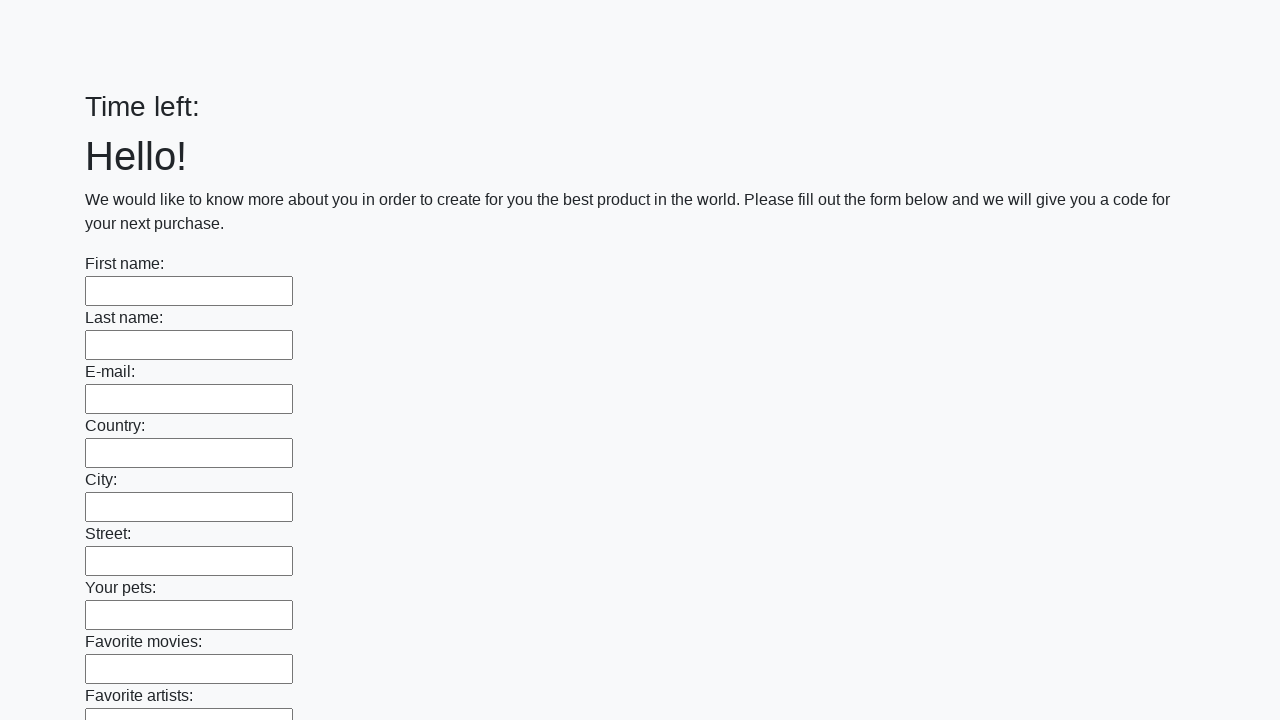

Filled input field with 'Мой ответ' on input >> nth=0
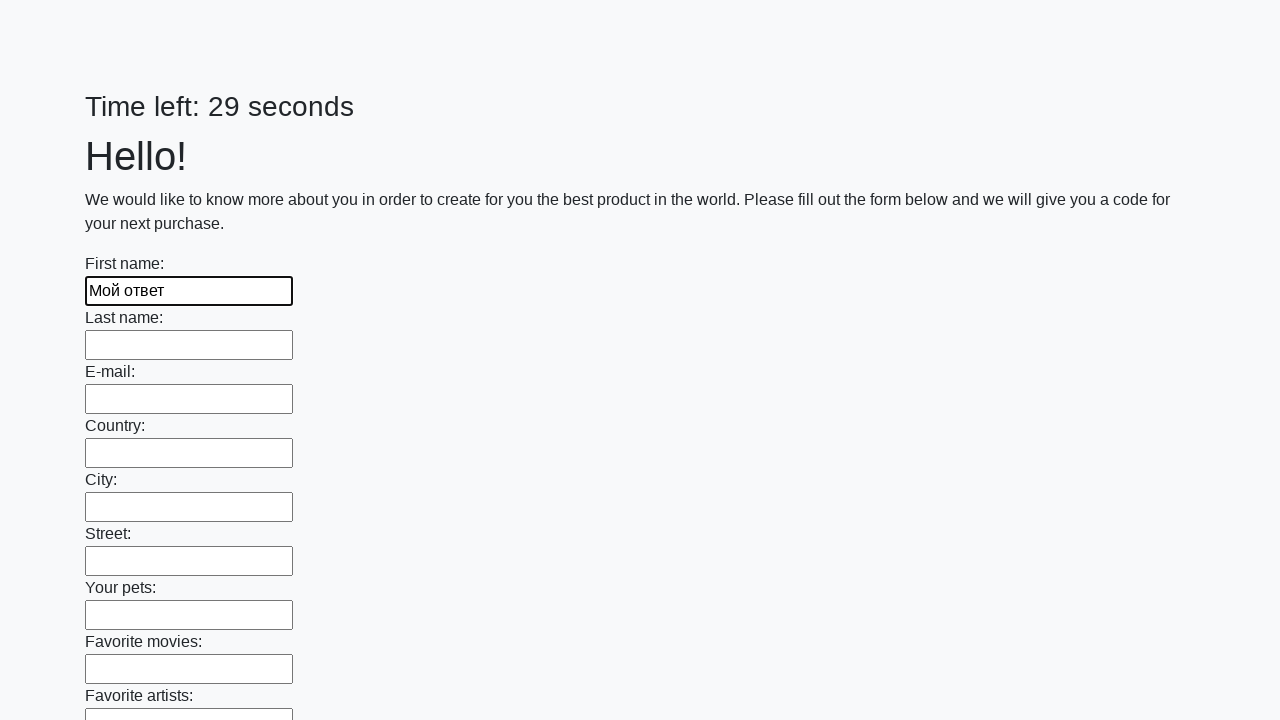

Filled input field with 'Мой ответ' on input >> nth=1
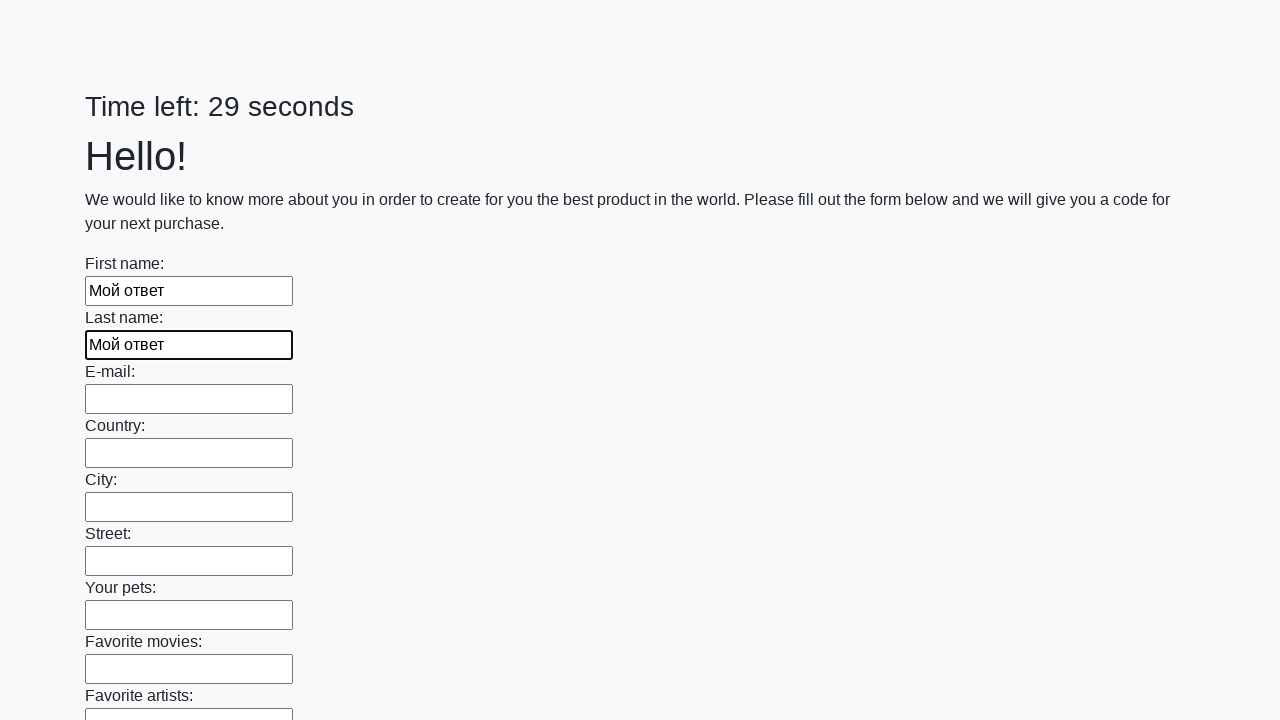

Filled input field with 'Мой ответ' on input >> nth=2
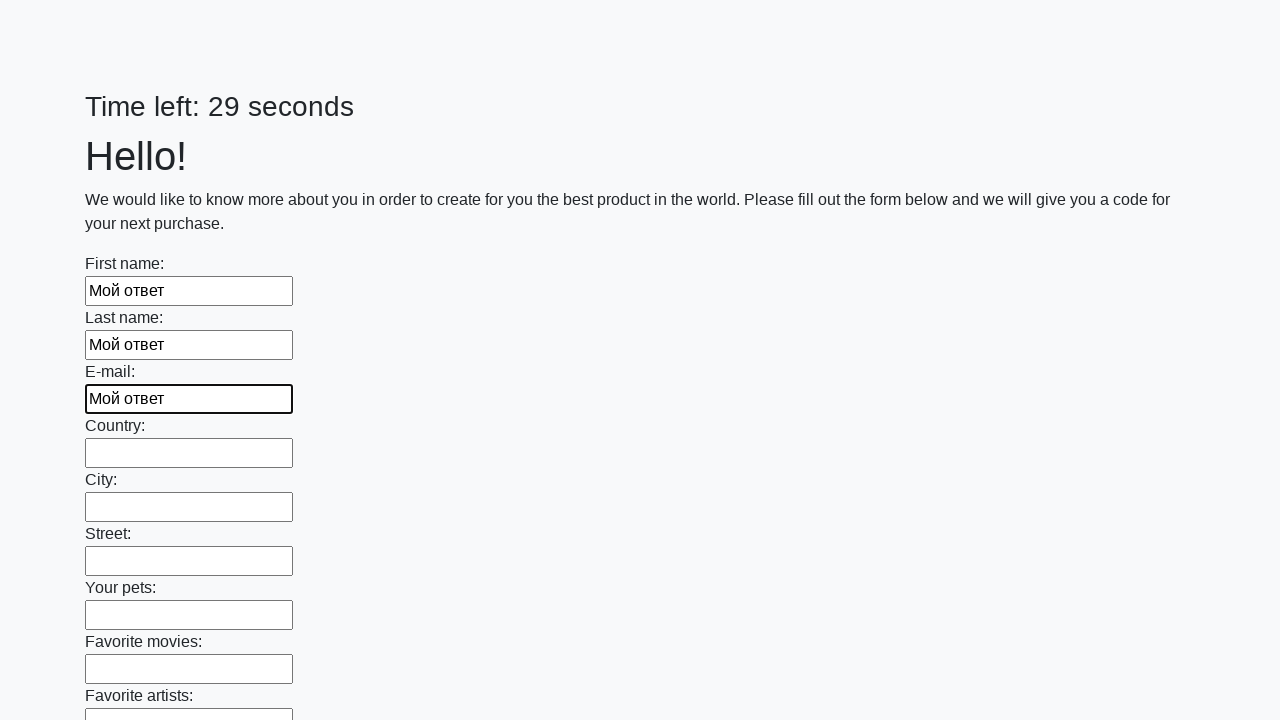

Filled input field with 'Мой ответ' on input >> nth=3
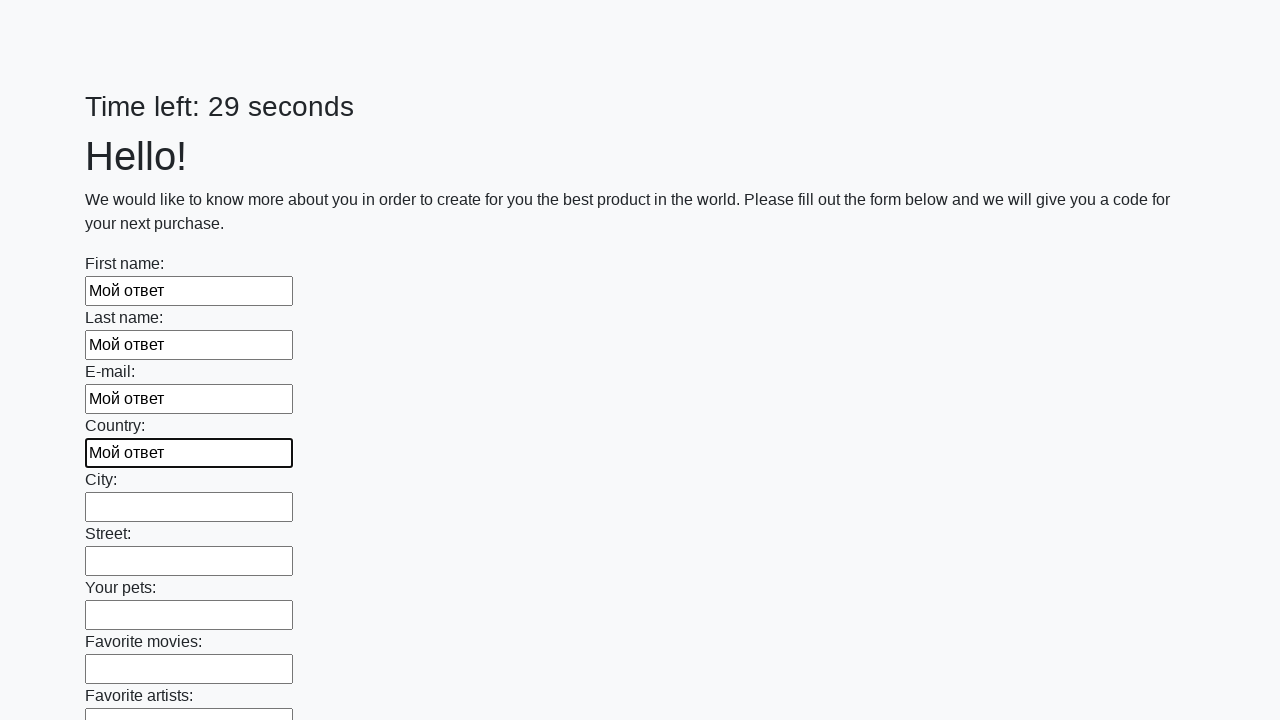

Filled input field with 'Мой ответ' on input >> nth=4
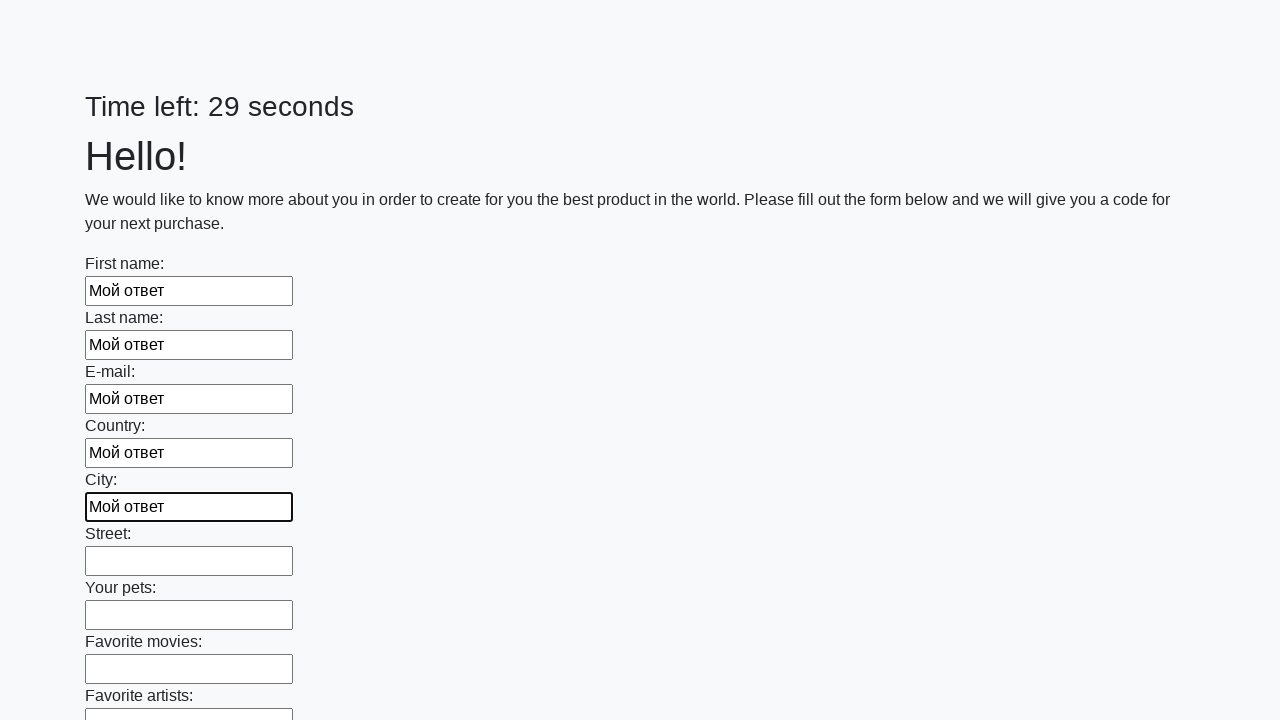

Filled input field with 'Мой ответ' on input >> nth=5
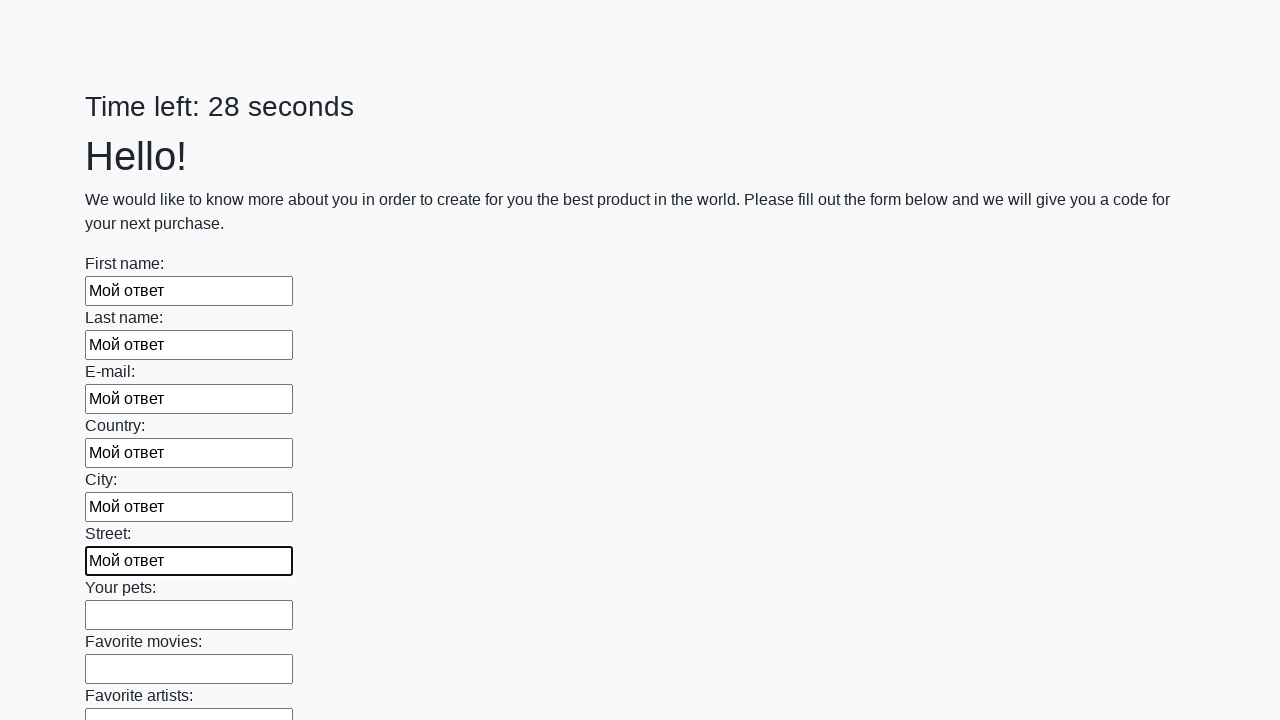

Filled input field with 'Мой ответ' on input >> nth=6
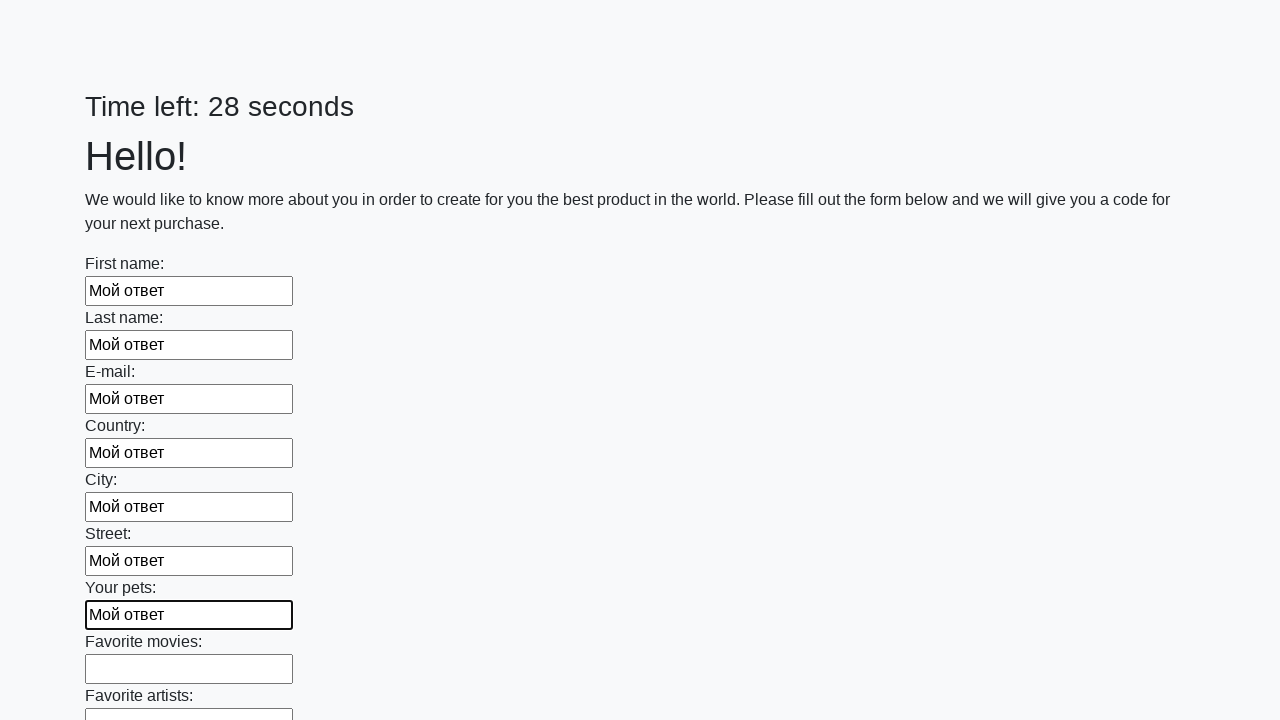

Filled input field with 'Мой ответ' on input >> nth=7
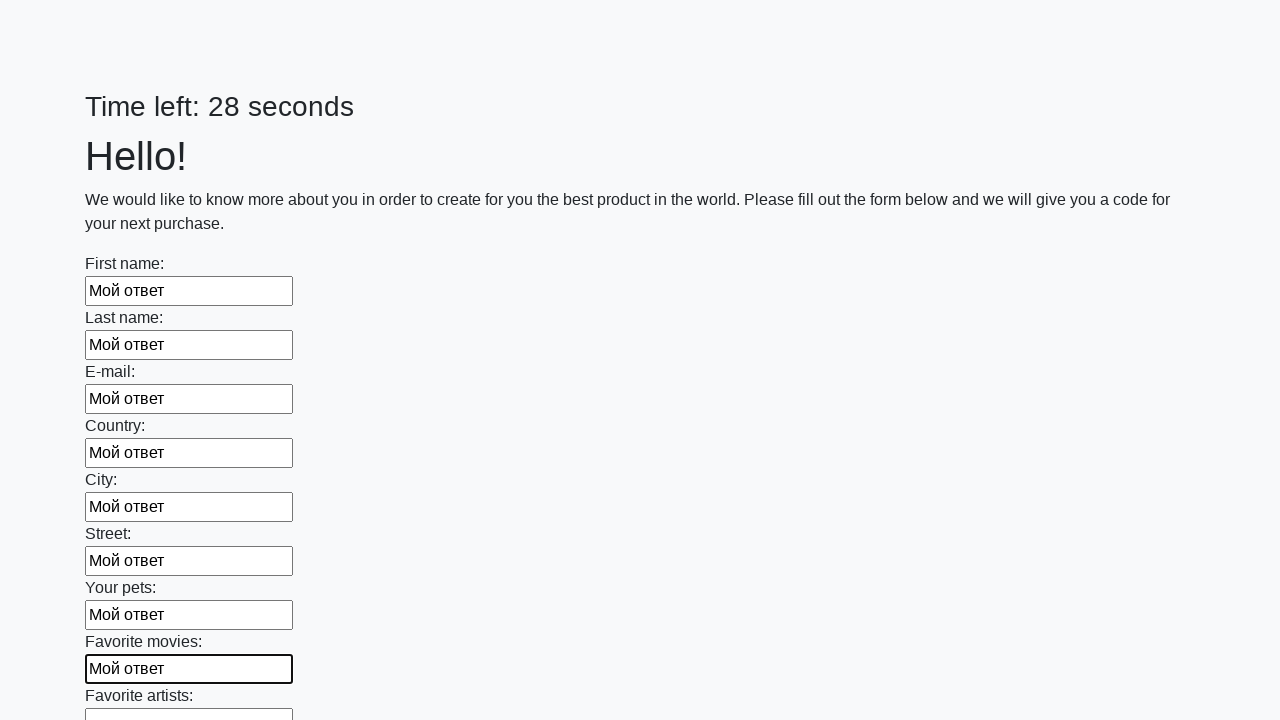

Filled input field with 'Мой ответ' on input >> nth=8
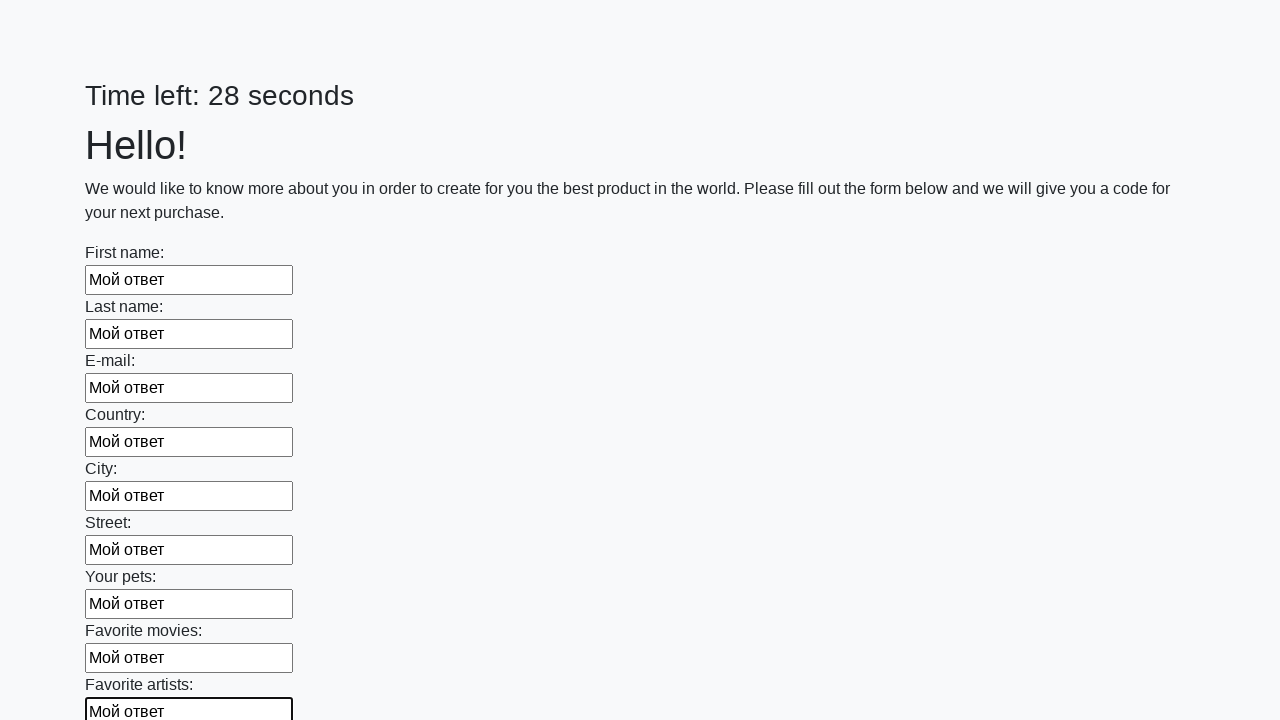

Filled input field with 'Мой ответ' on input >> nth=9
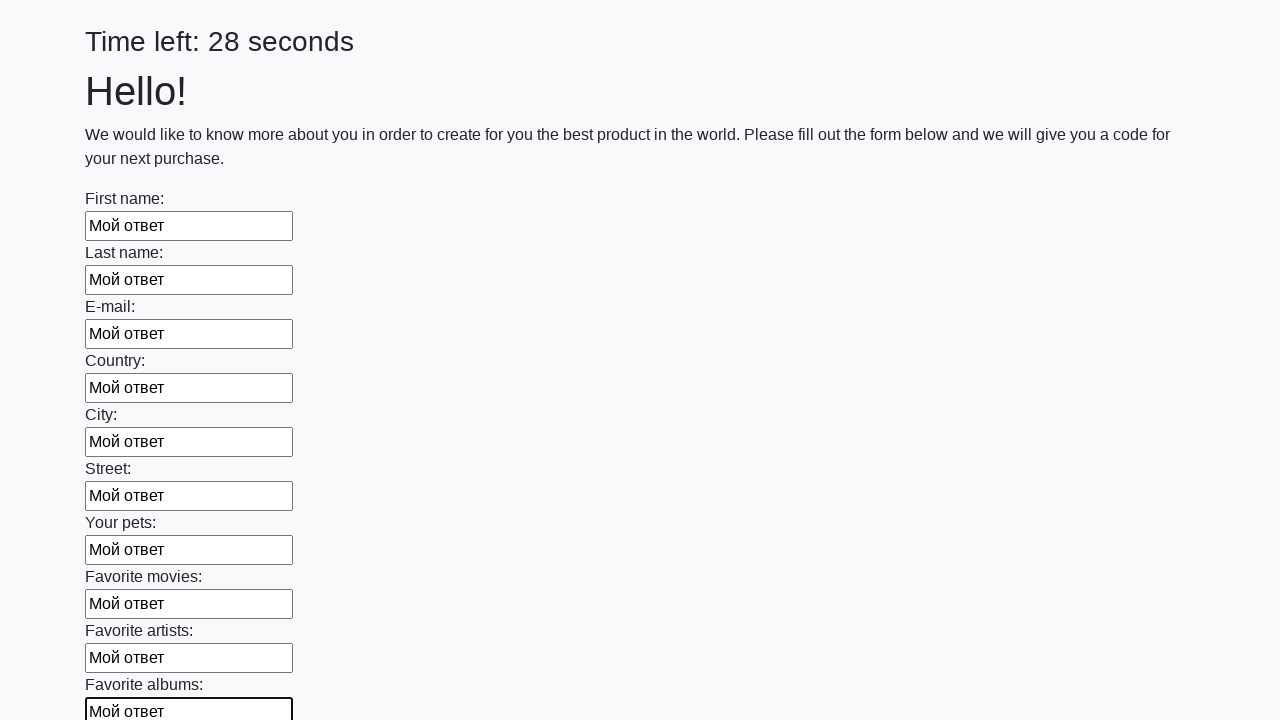

Filled input field with 'Мой ответ' on input >> nth=10
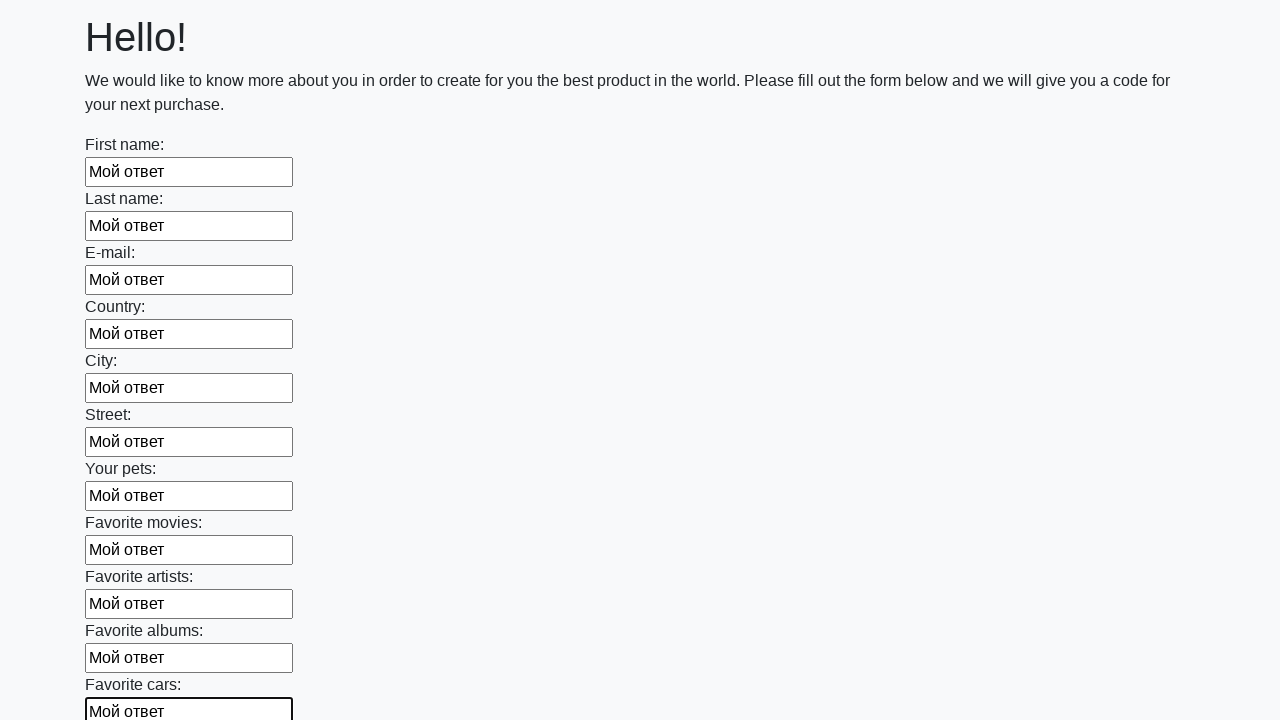

Filled input field with 'Мой ответ' on input >> nth=11
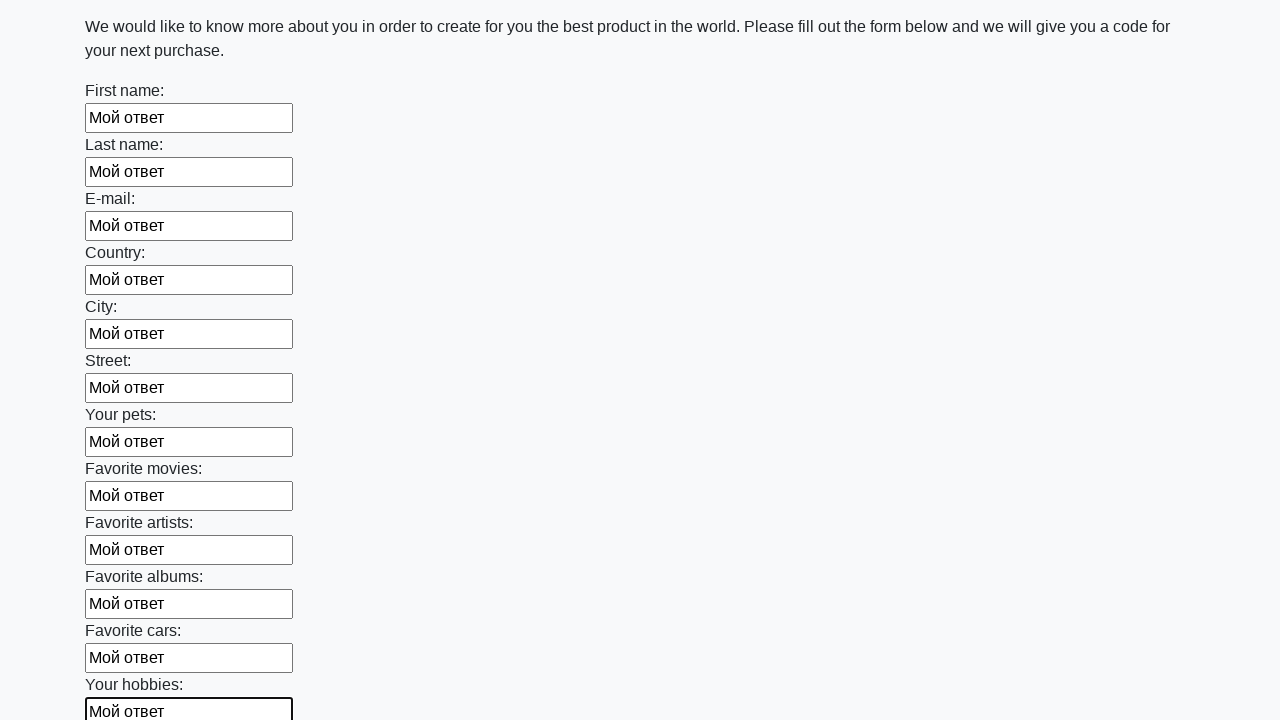

Filled input field with 'Мой ответ' on input >> nth=12
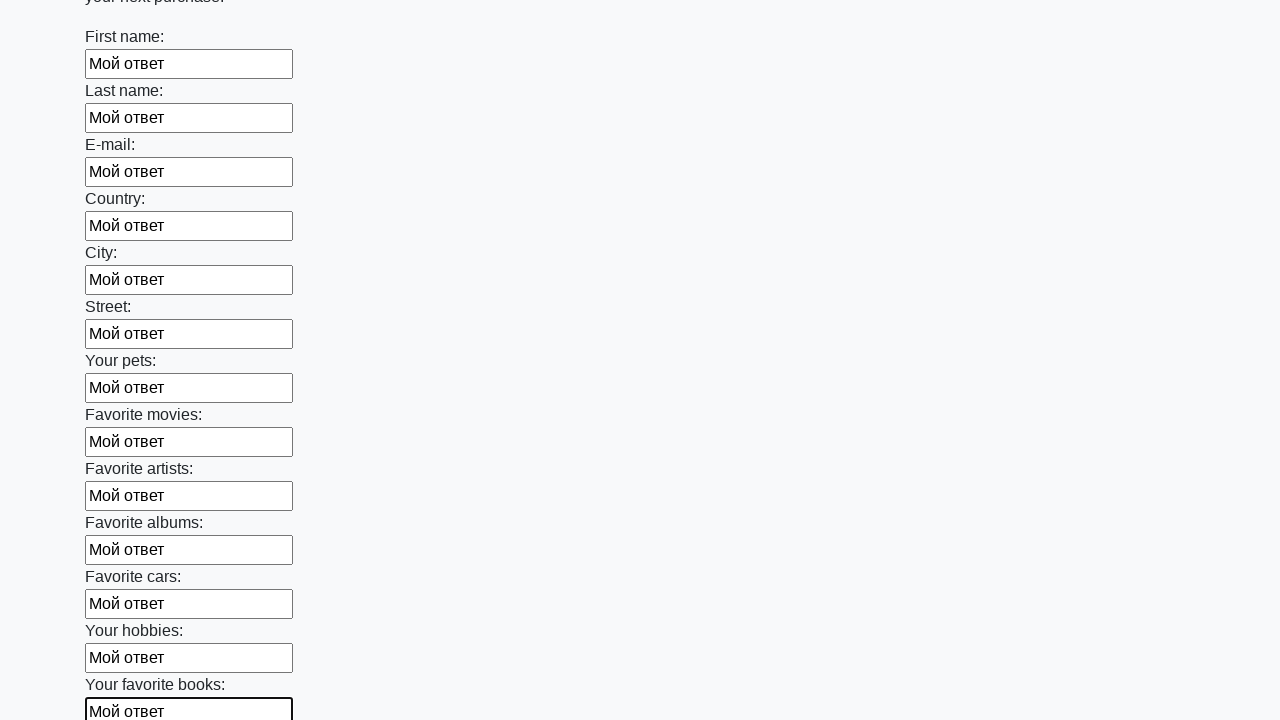

Filled input field with 'Мой ответ' on input >> nth=13
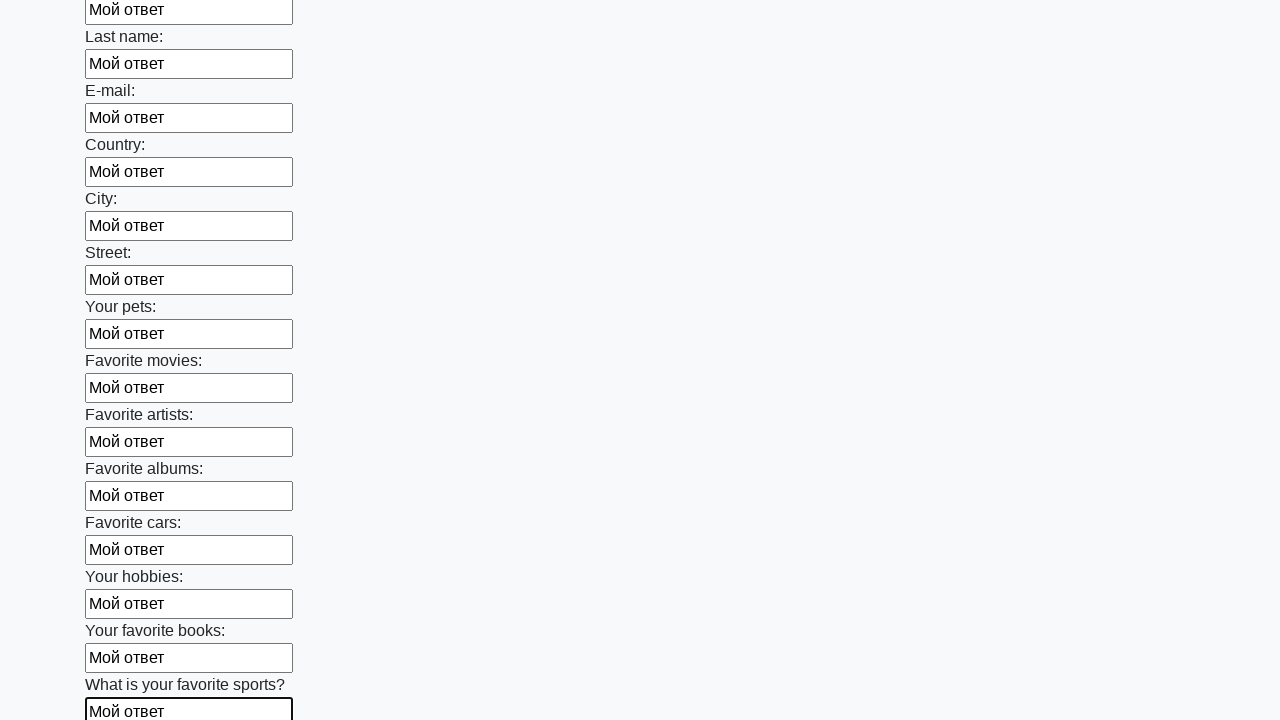

Filled input field with 'Мой ответ' on input >> nth=14
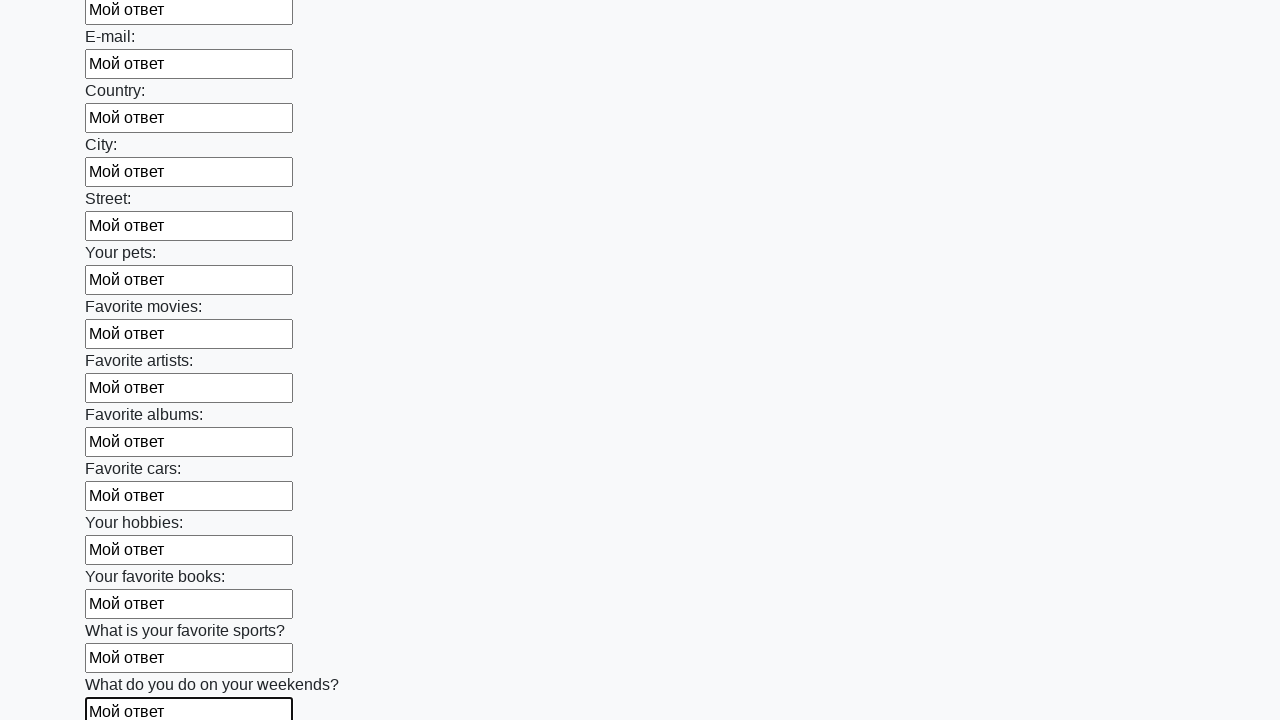

Filled input field with 'Мой ответ' on input >> nth=15
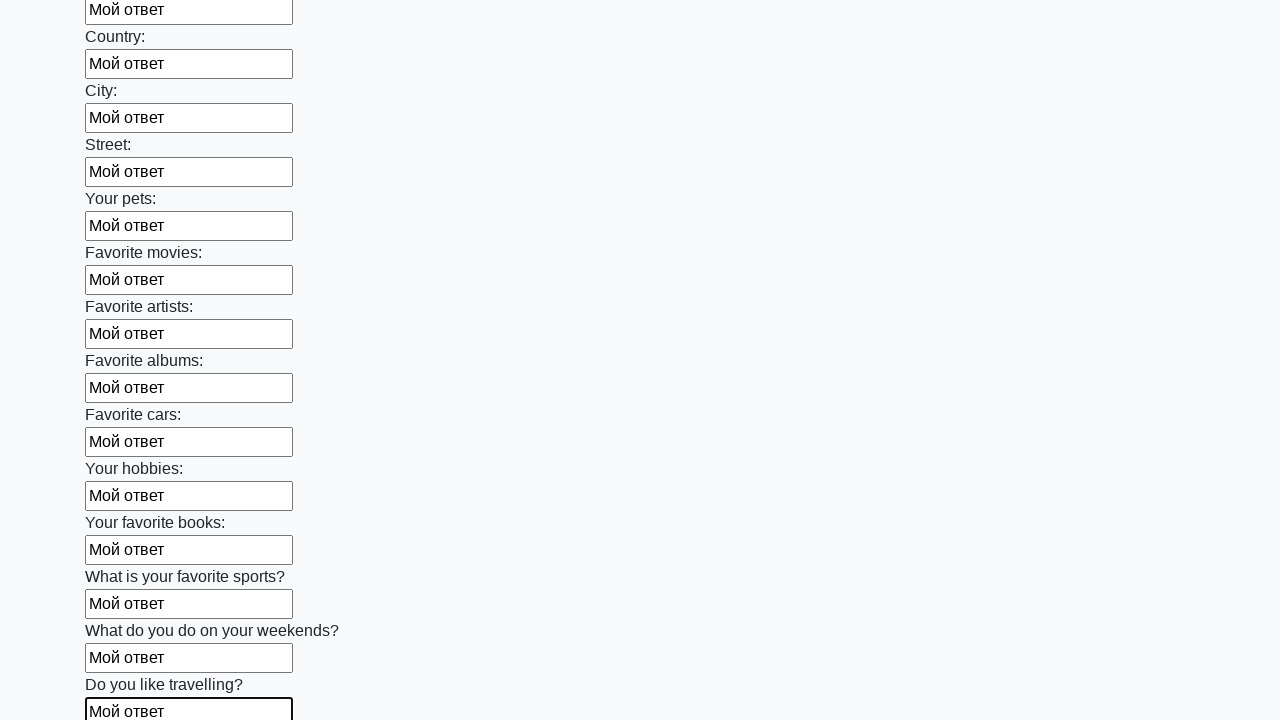

Filled input field with 'Мой ответ' on input >> nth=16
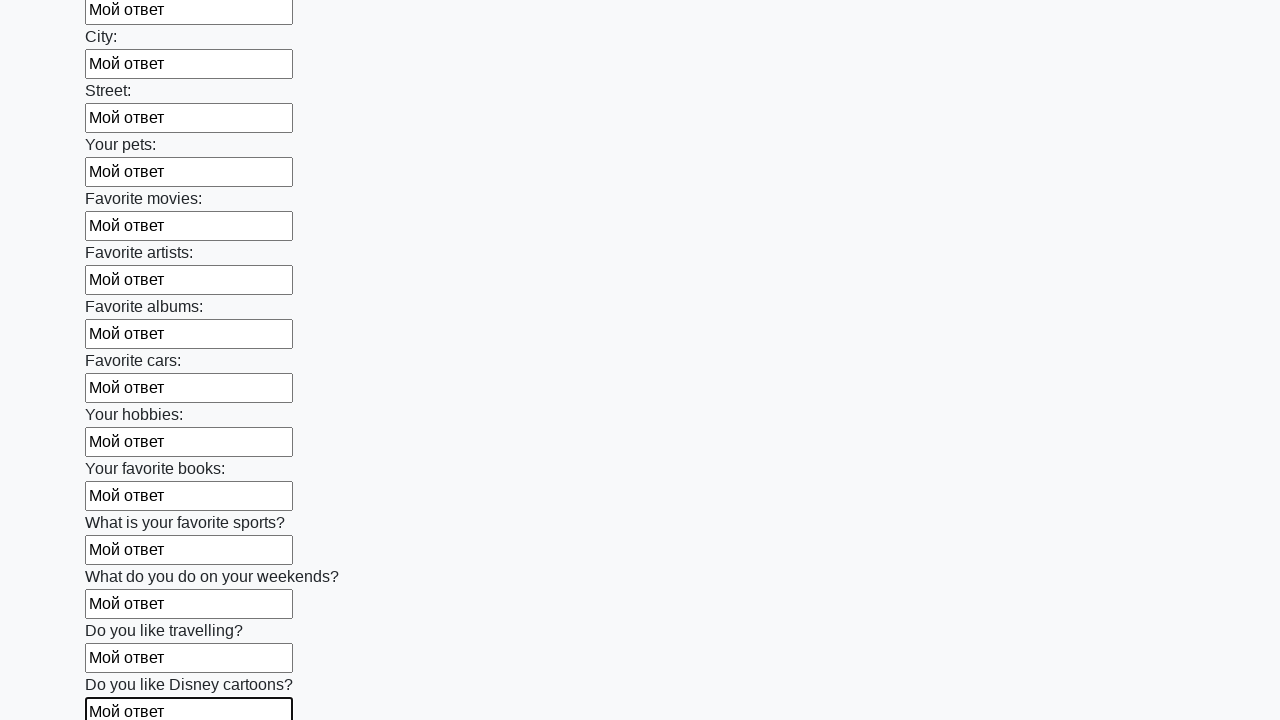

Filled input field with 'Мой ответ' on input >> nth=17
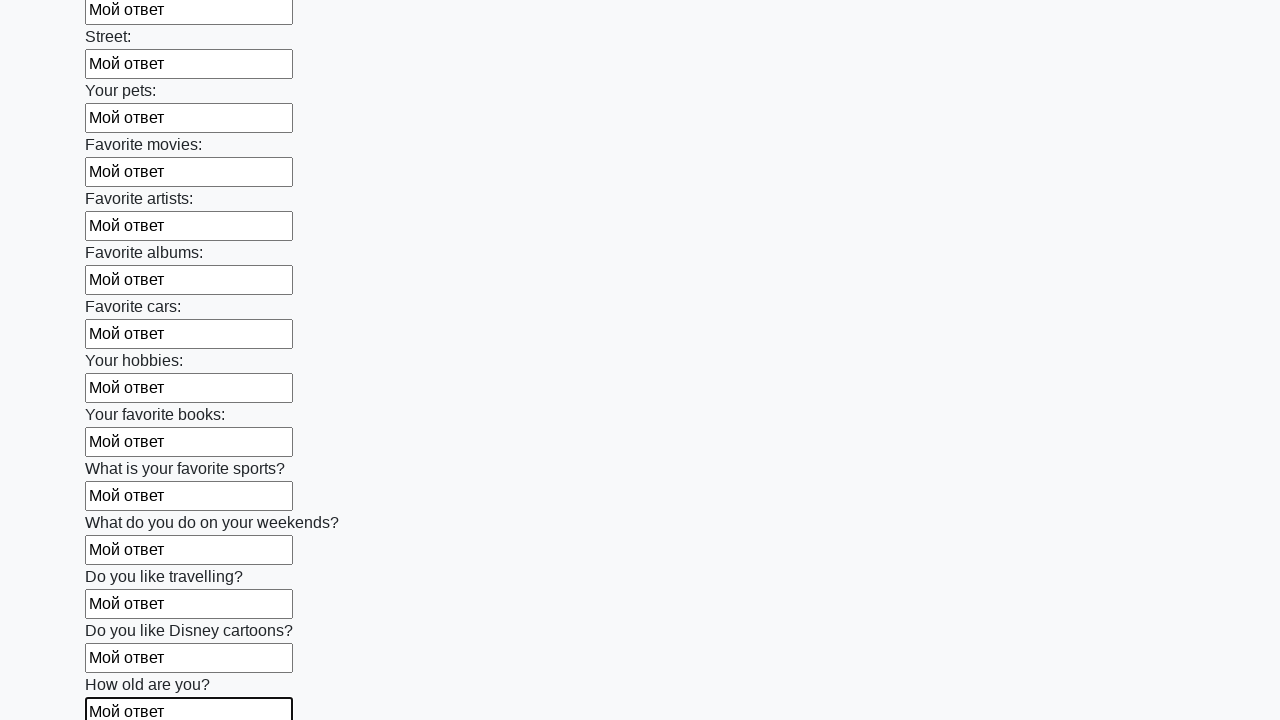

Filled input field with 'Мой ответ' on input >> nth=18
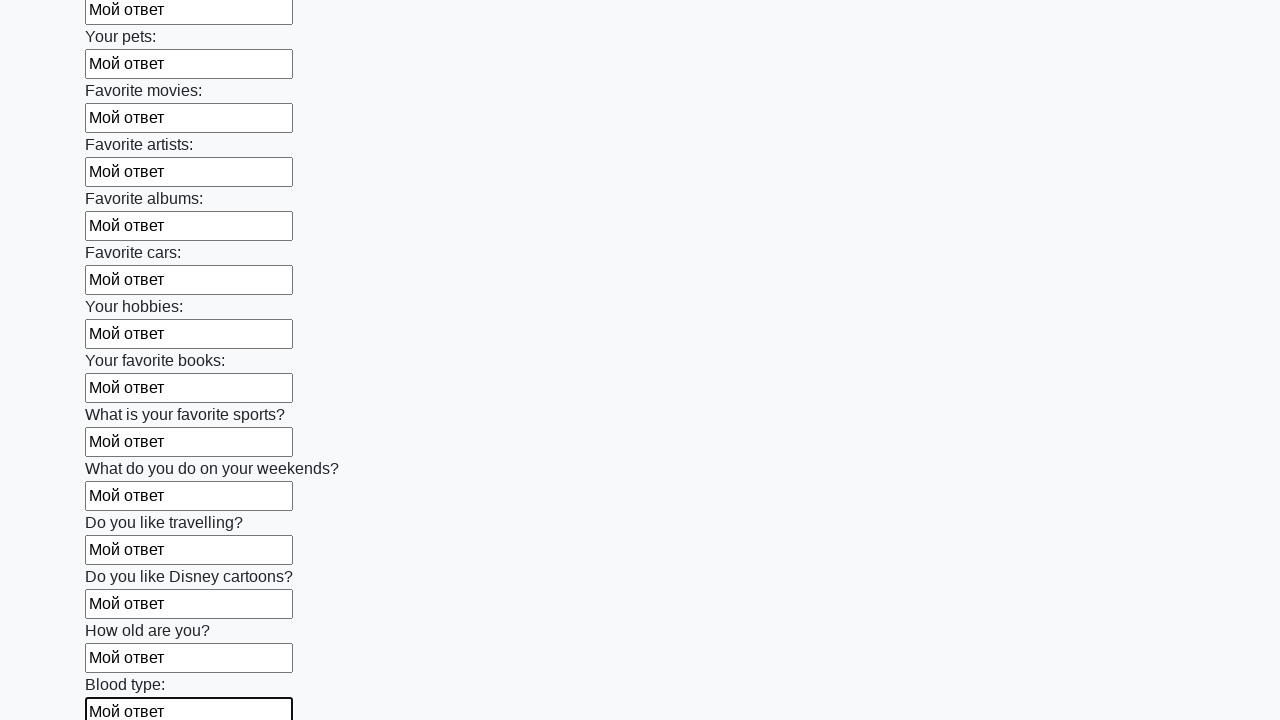

Filled input field with 'Мой ответ' on input >> nth=19
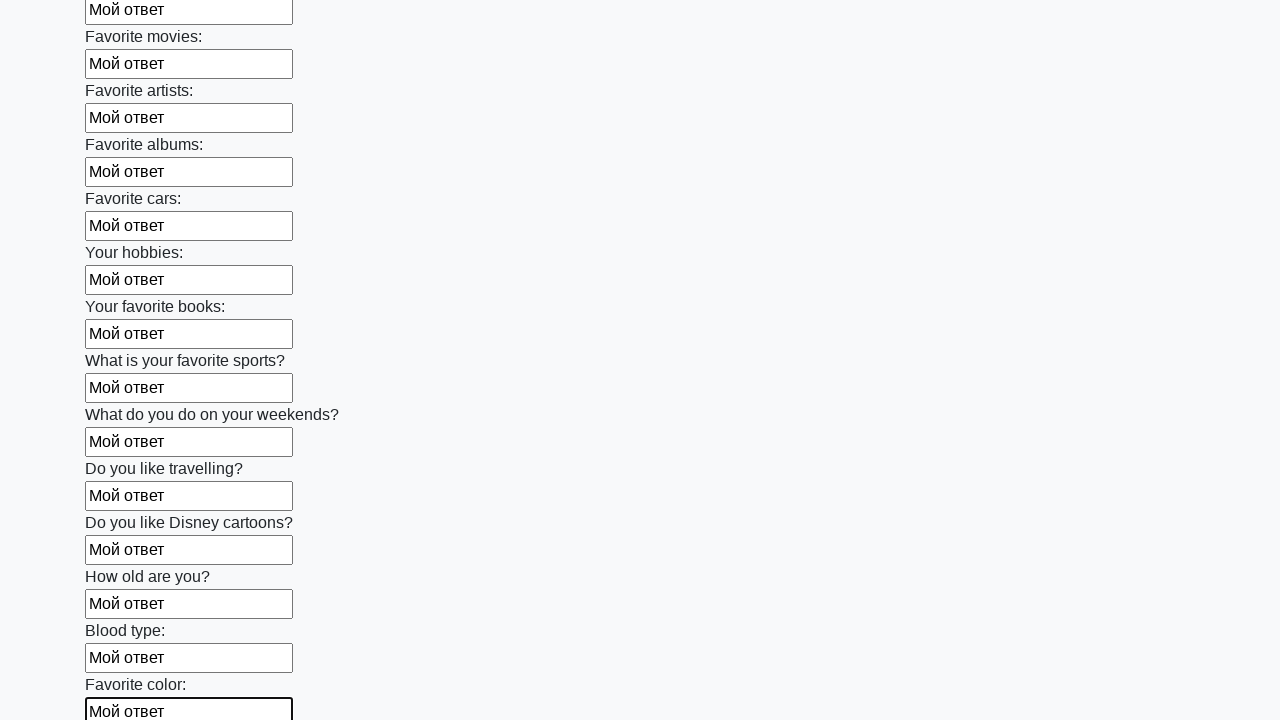

Filled input field with 'Мой ответ' on input >> nth=20
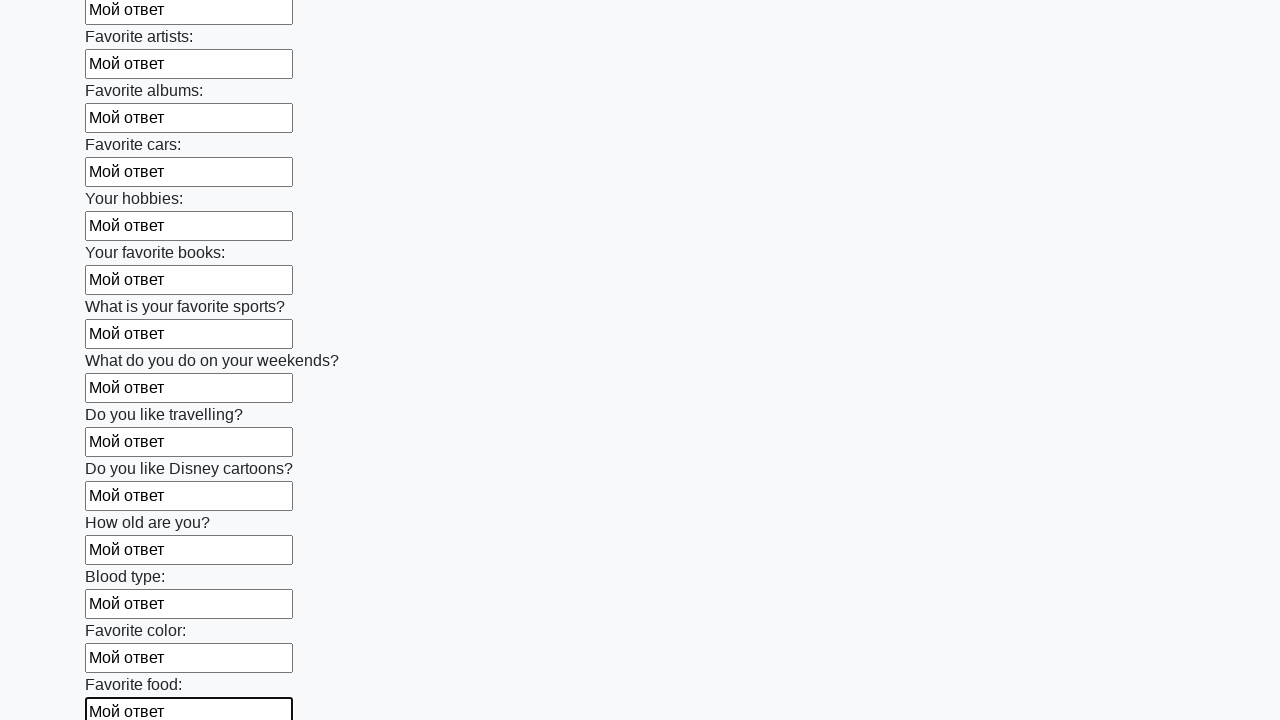

Filled input field with 'Мой ответ' on input >> nth=21
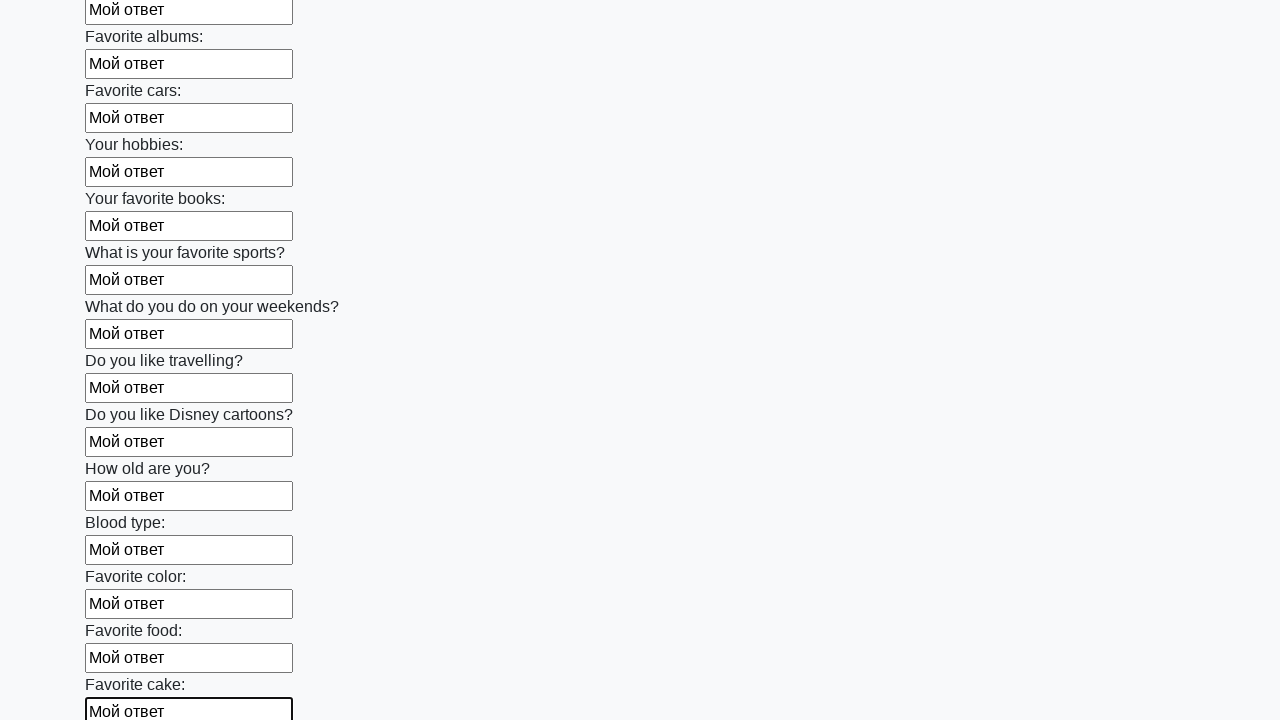

Filled input field with 'Мой ответ' on input >> nth=22
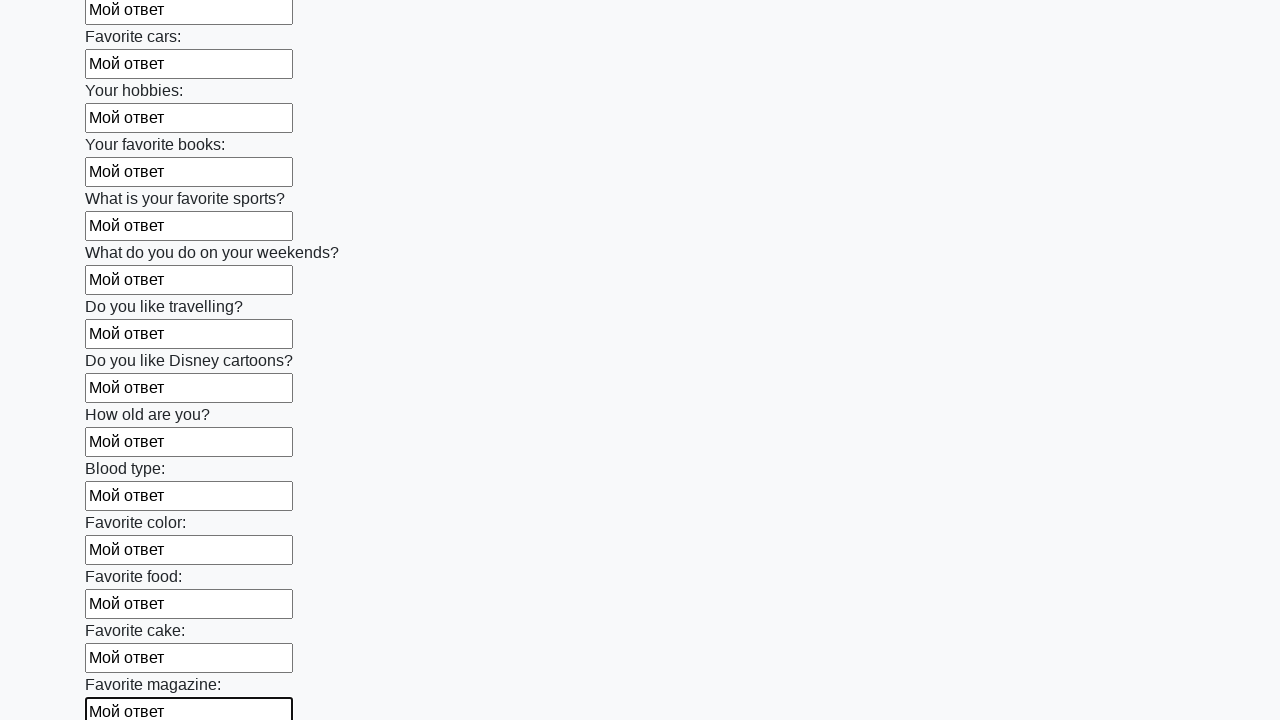

Filled input field with 'Мой ответ' on input >> nth=23
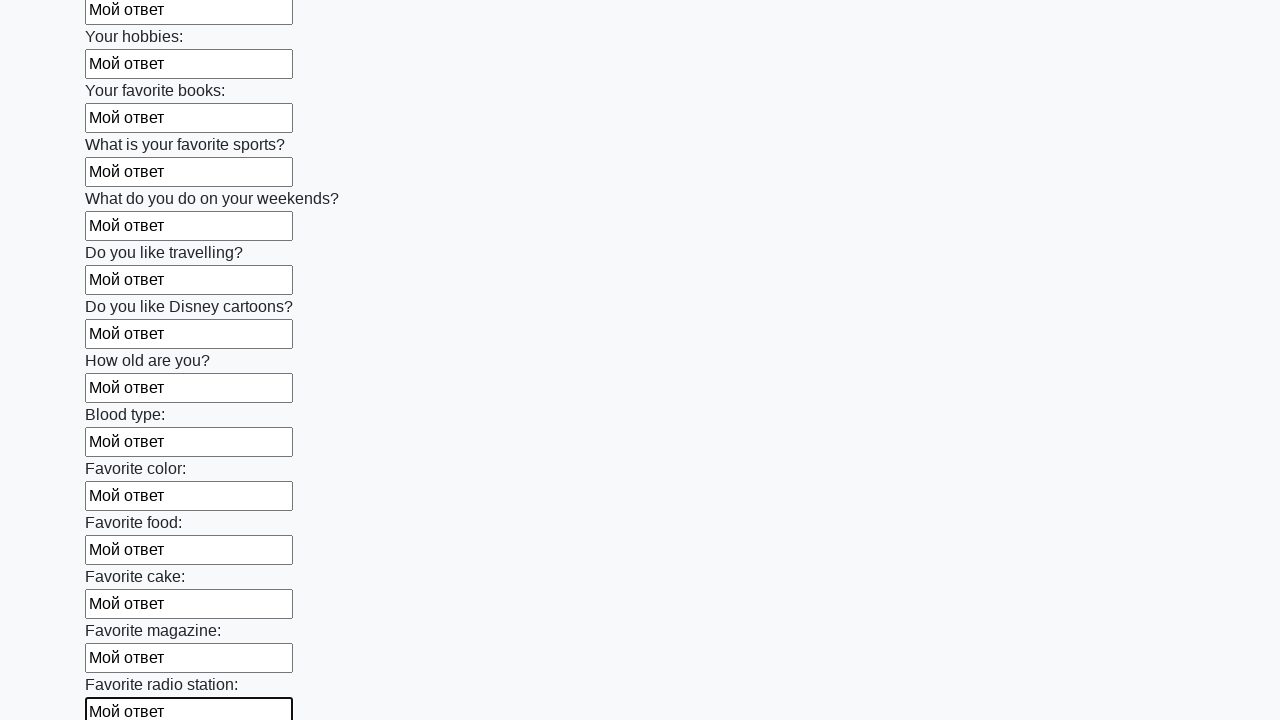

Filled input field with 'Мой ответ' on input >> nth=24
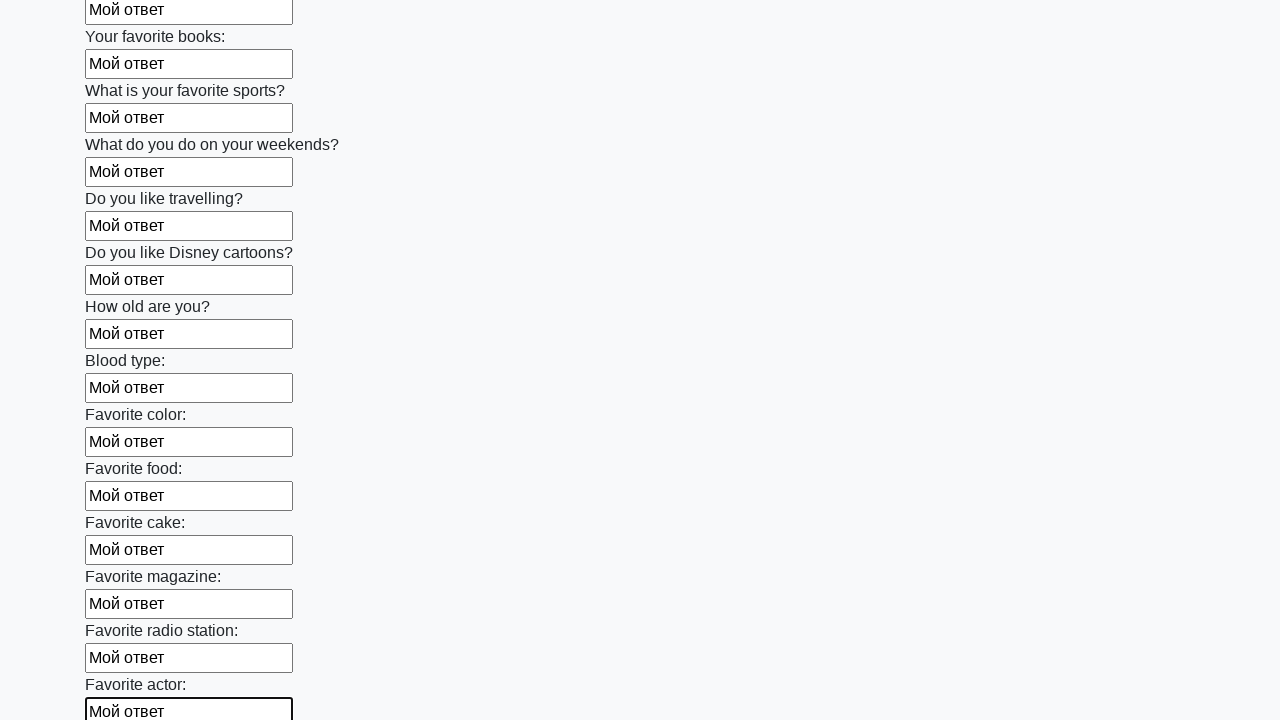

Filled input field with 'Мой ответ' on input >> nth=25
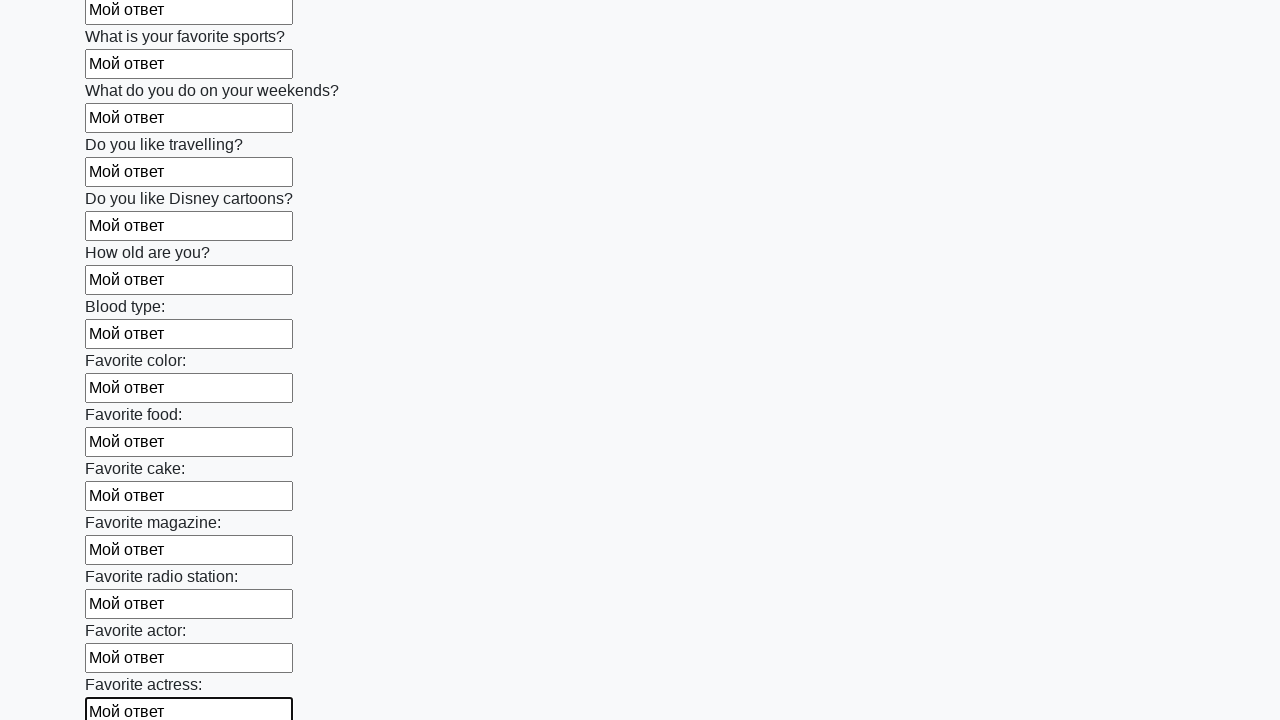

Filled input field with 'Мой ответ' on input >> nth=26
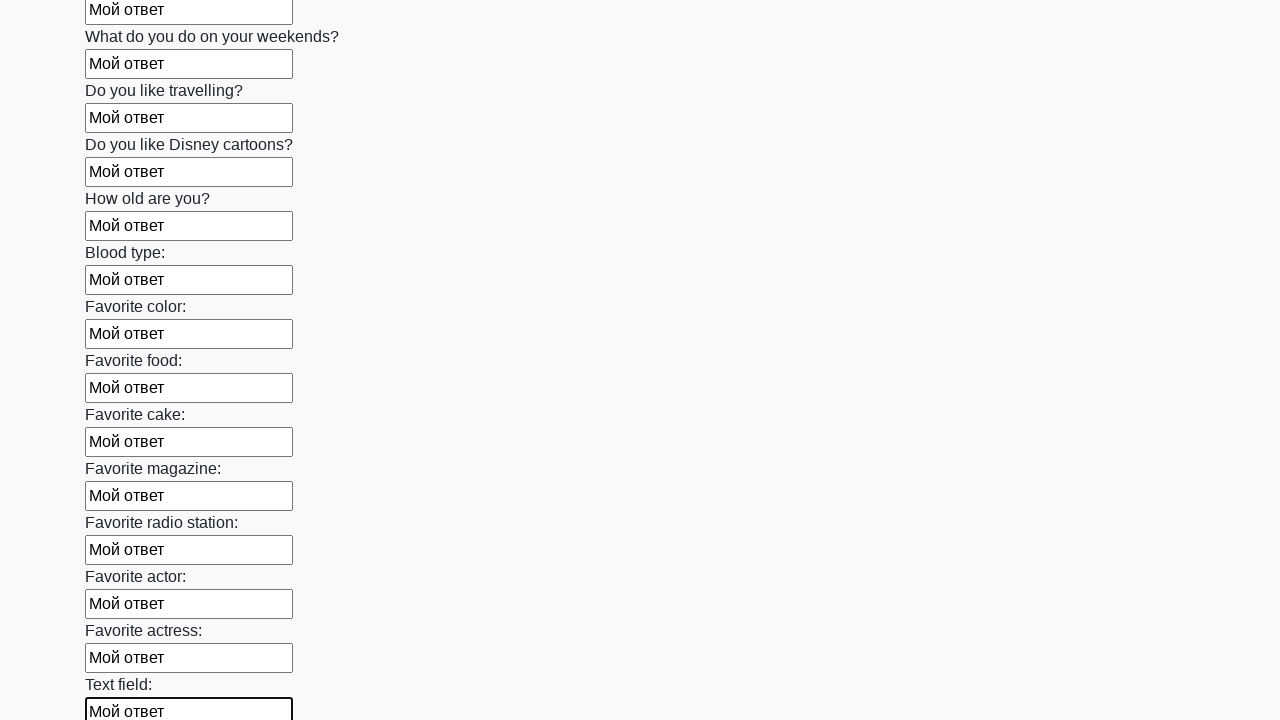

Filled input field with 'Мой ответ' on input >> nth=27
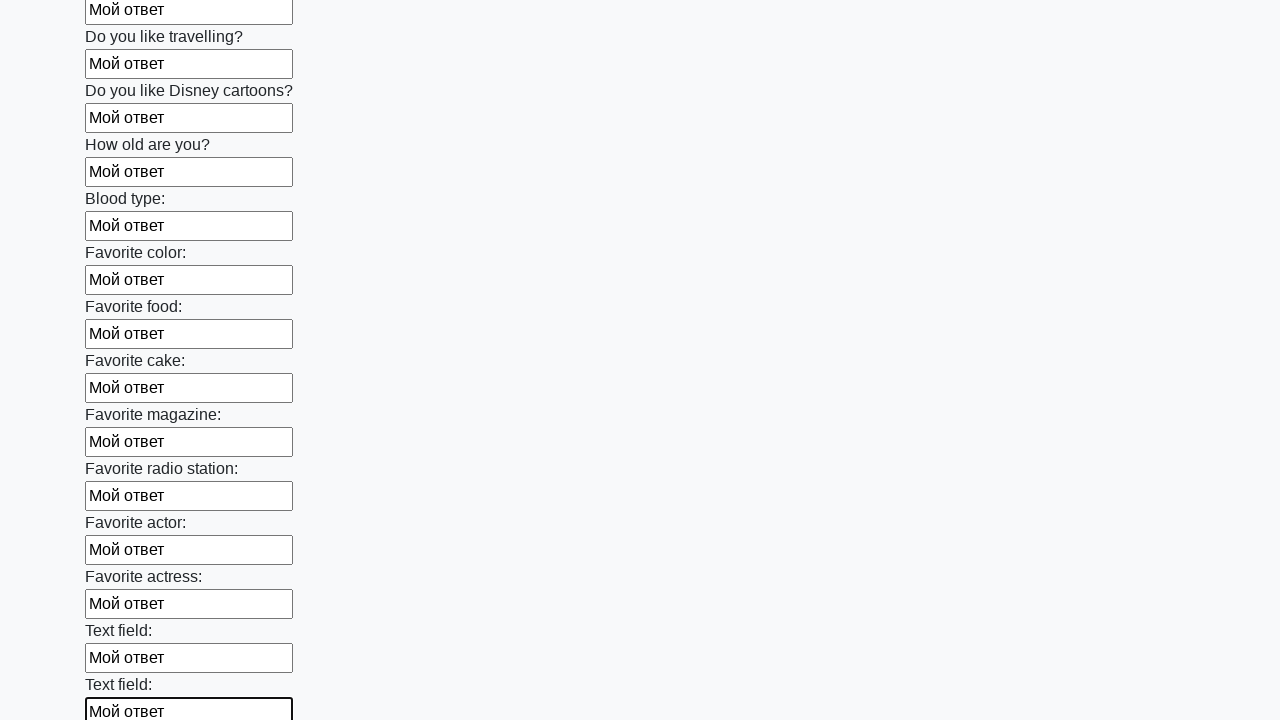

Filled input field with 'Мой ответ' on input >> nth=28
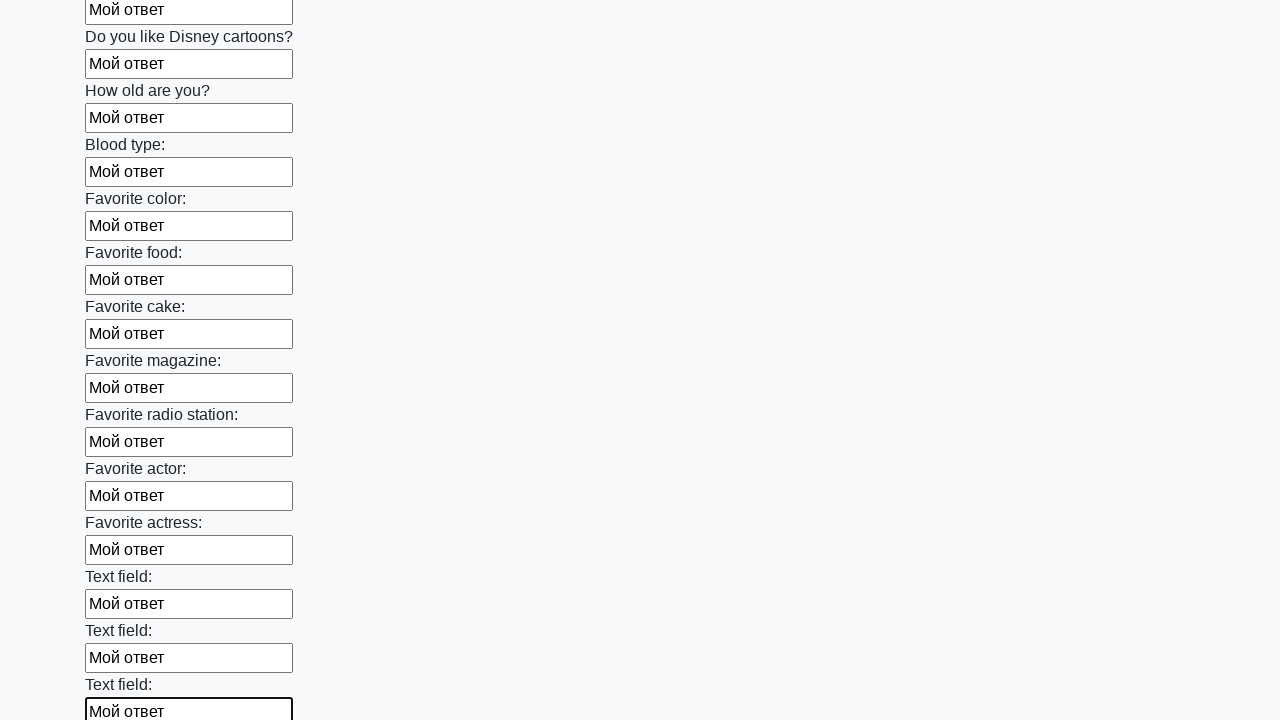

Filled input field with 'Мой ответ' on input >> nth=29
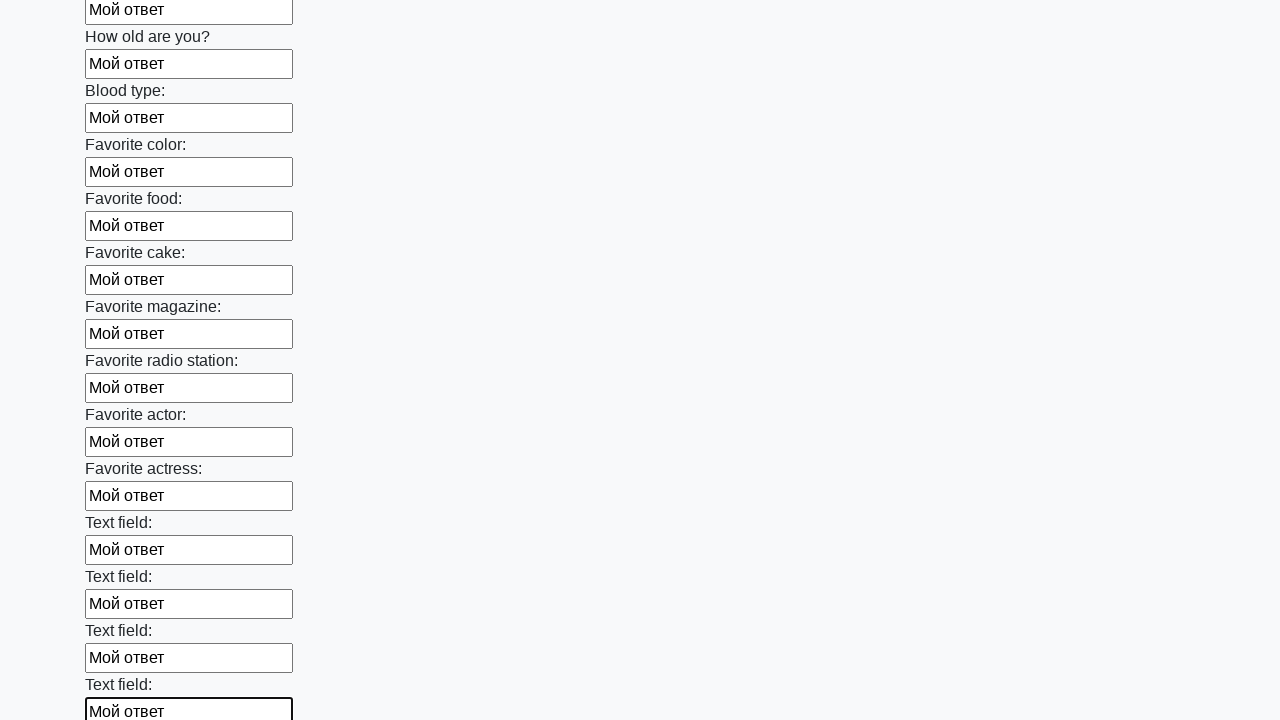

Filled input field with 'Мой ответ' on input >> nth=30
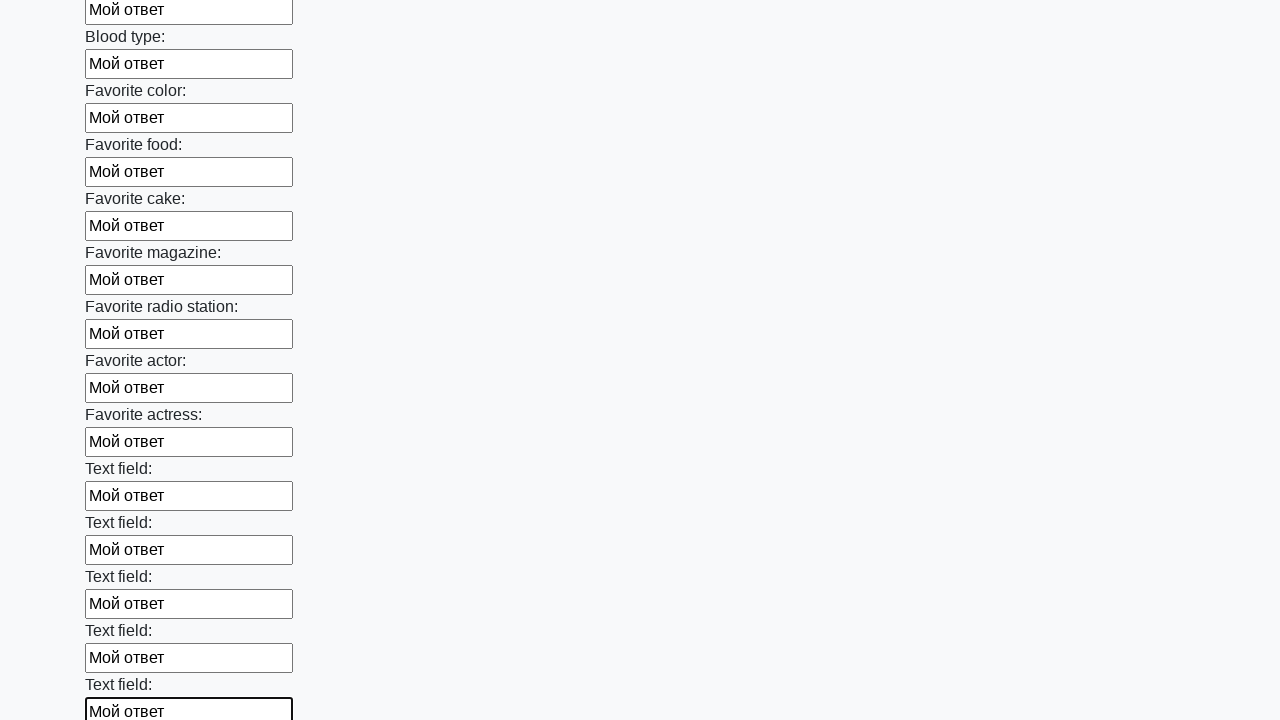

Filled input field with 'Мой ответ' on input >> nth=31
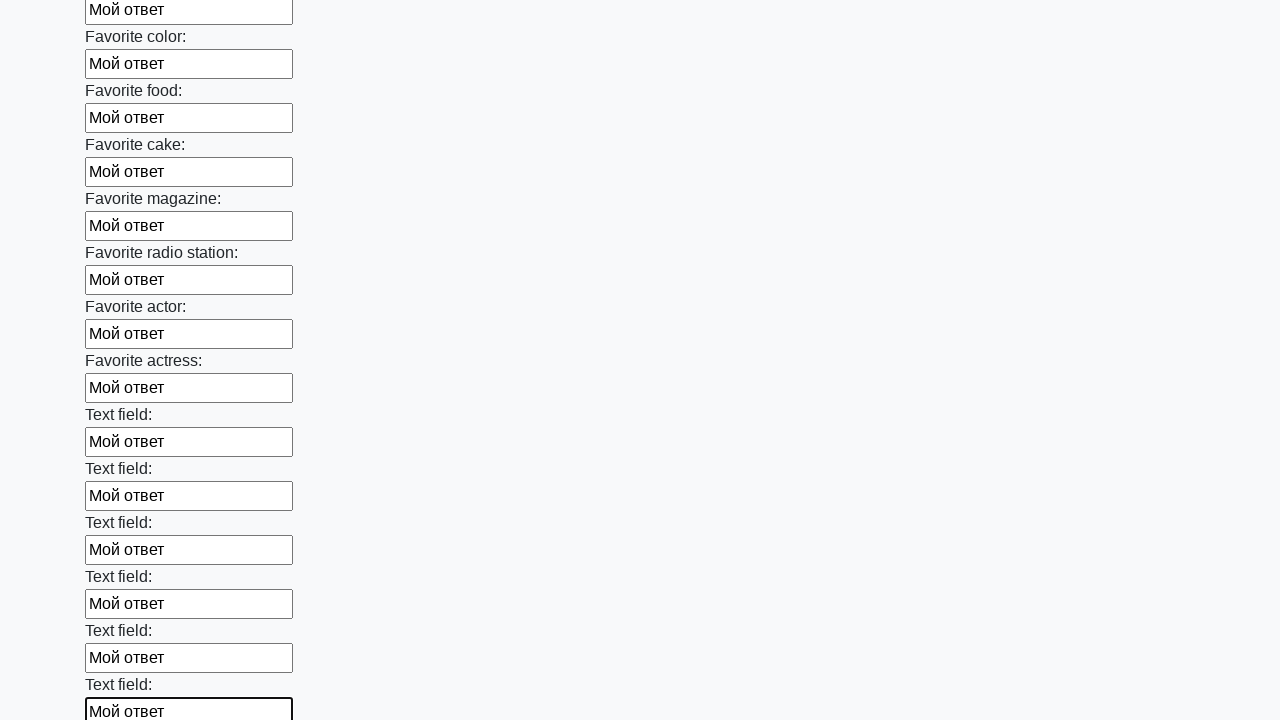

Filled input field with 'Мой ответ' on input >> nth=32
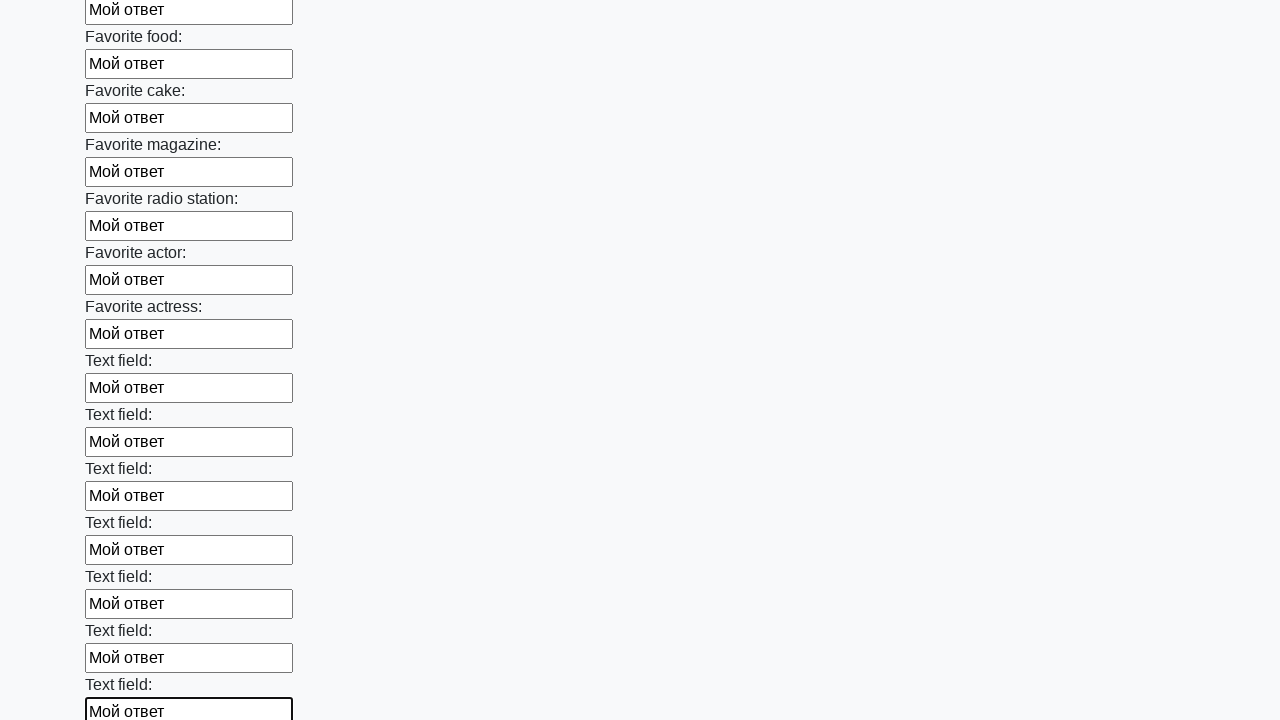

Filled input field with 'Мой ответ' on input >> nth=33
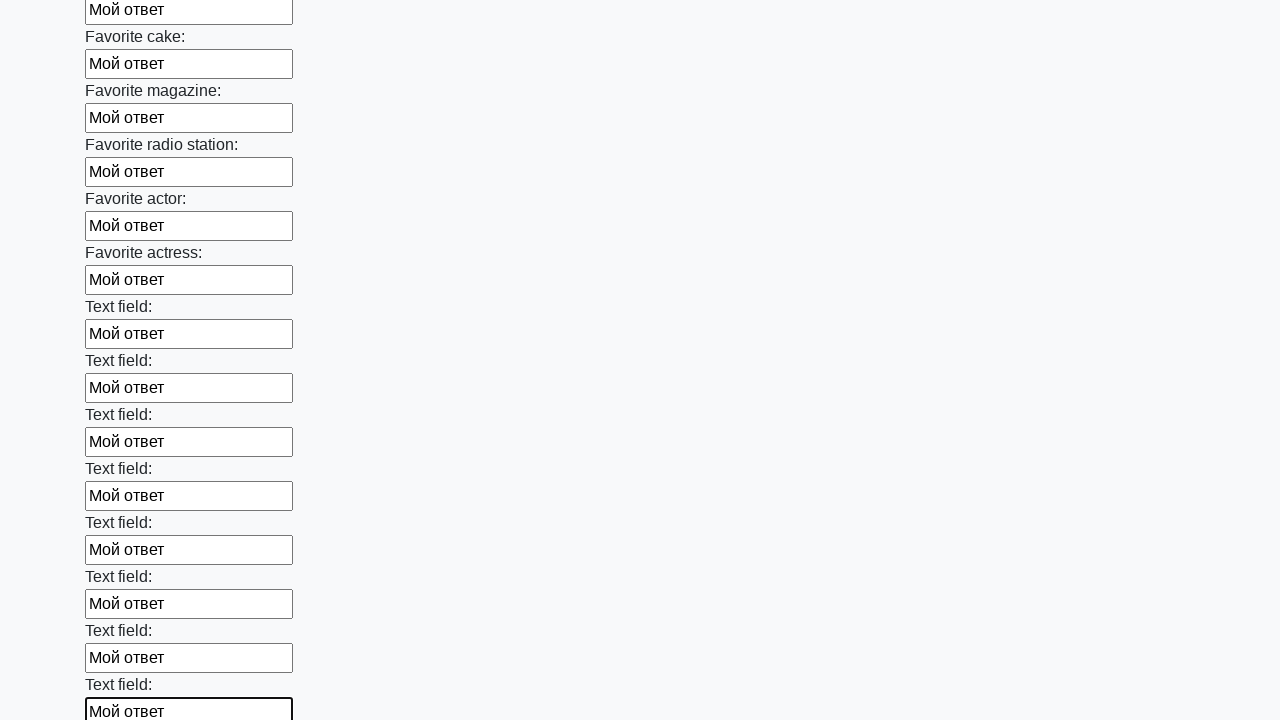

Filled input field with 'Мой ответ' on input >> nth=34
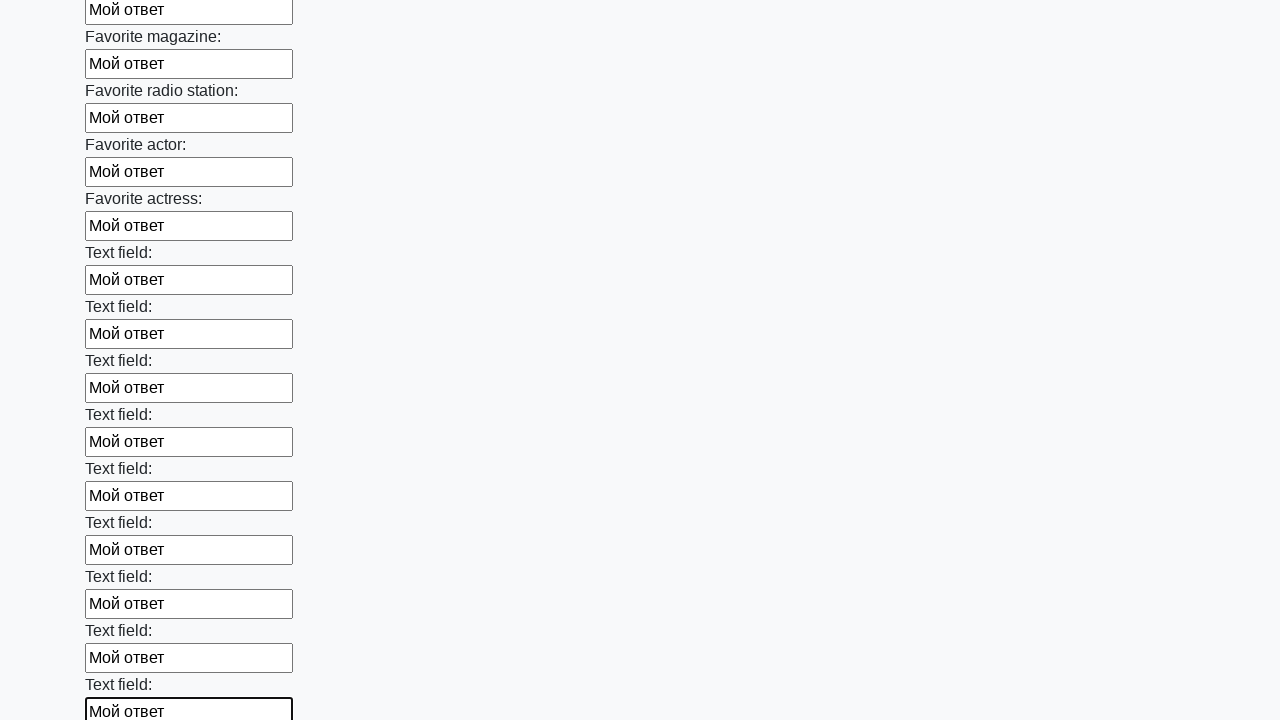

Filled input field with 'Мой ответ' on input >> nth=35
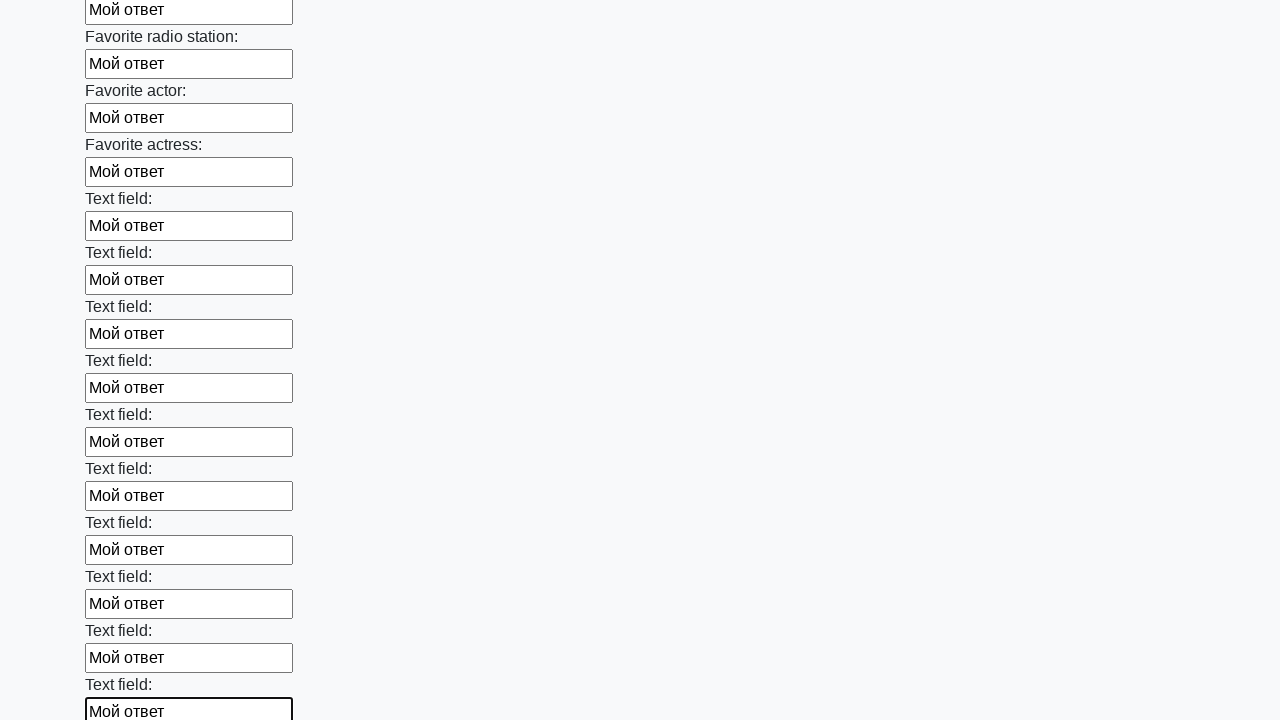

Filled input field with 'Мой ответ' on input >> nth=36
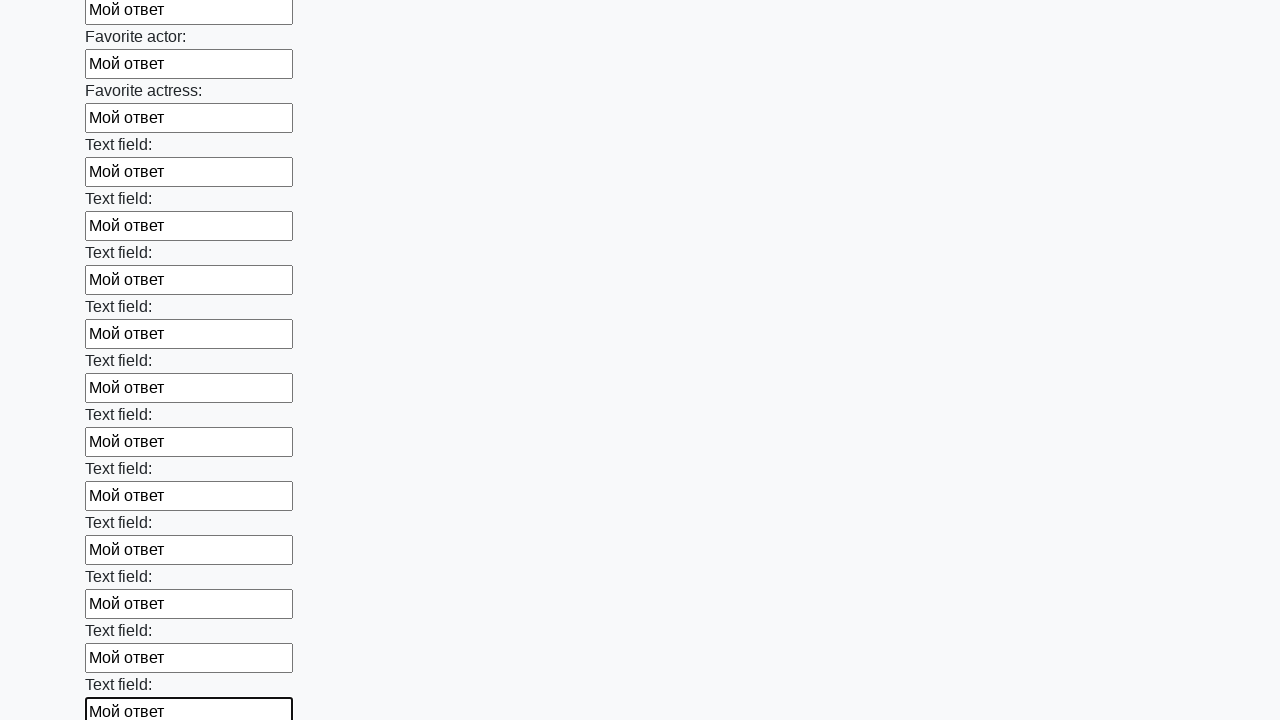

Filled input field with 'Мой ответ' on input >> nth=37
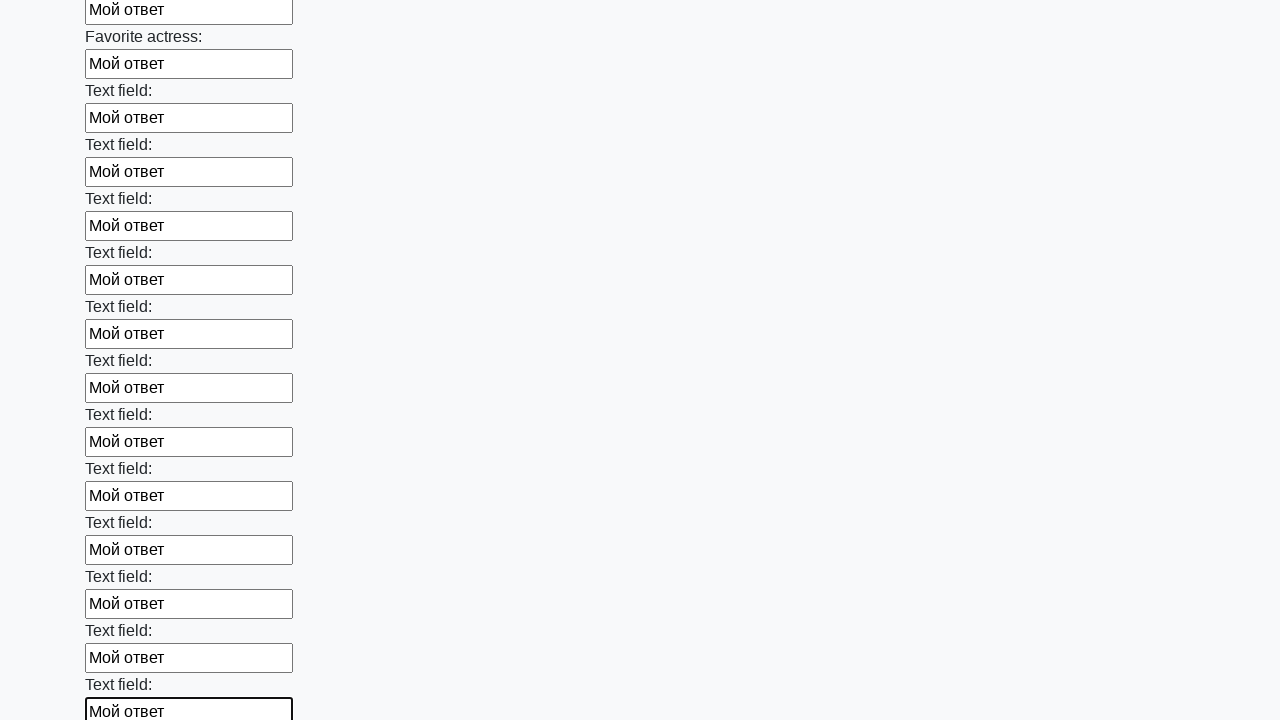

Filled input field with 'Мой ответ' on input >> nth=38
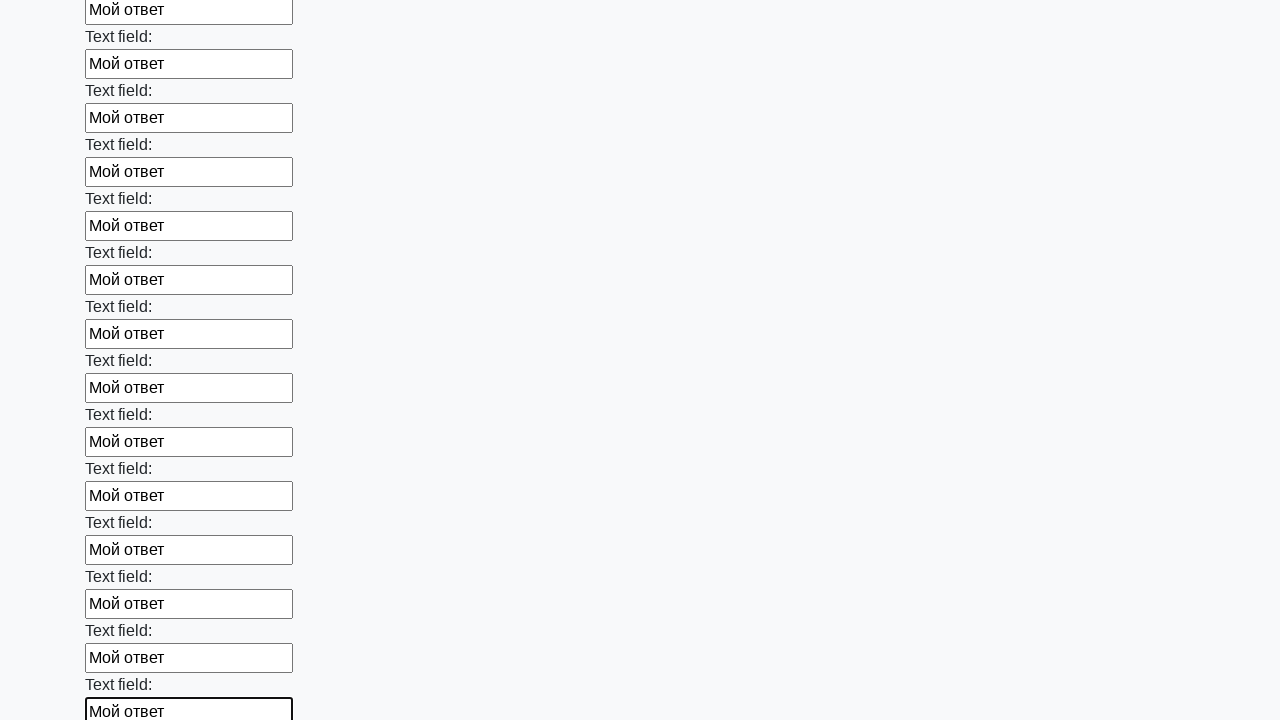

Filled input field with 'Мой ответ' on input >> nth=39
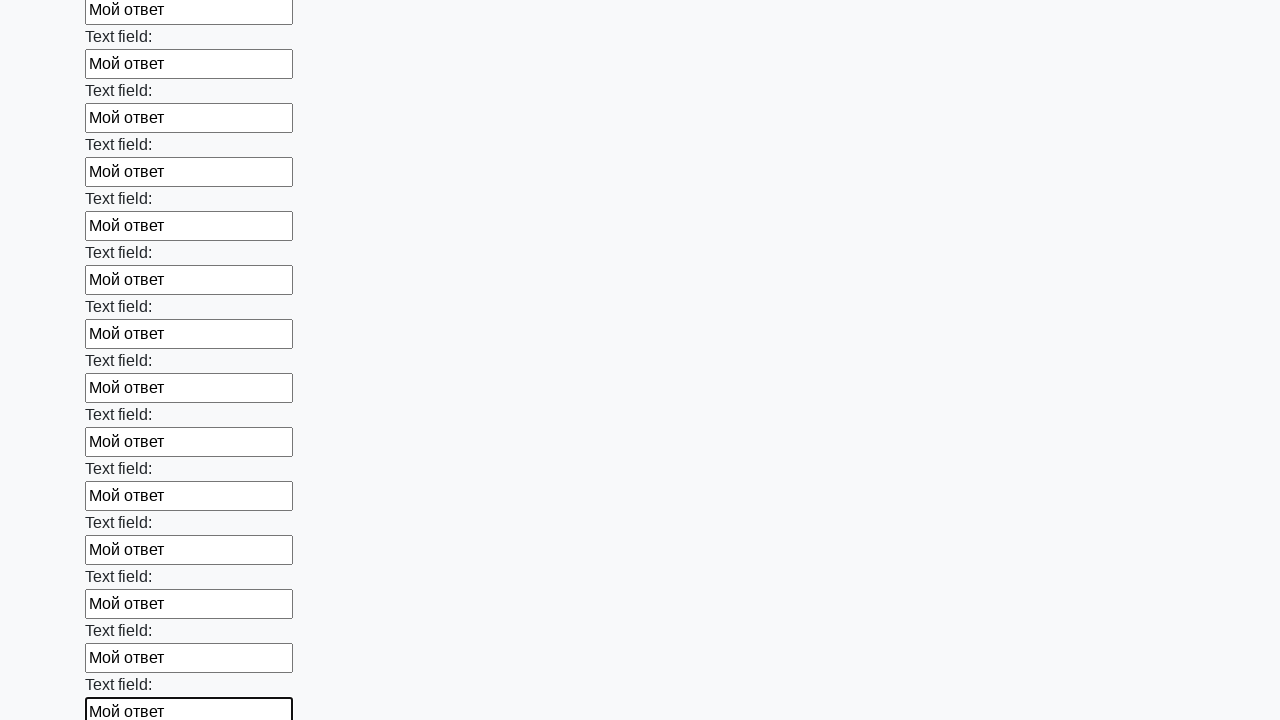

Filled input field with 'Мой ответ' on input >> nth=40
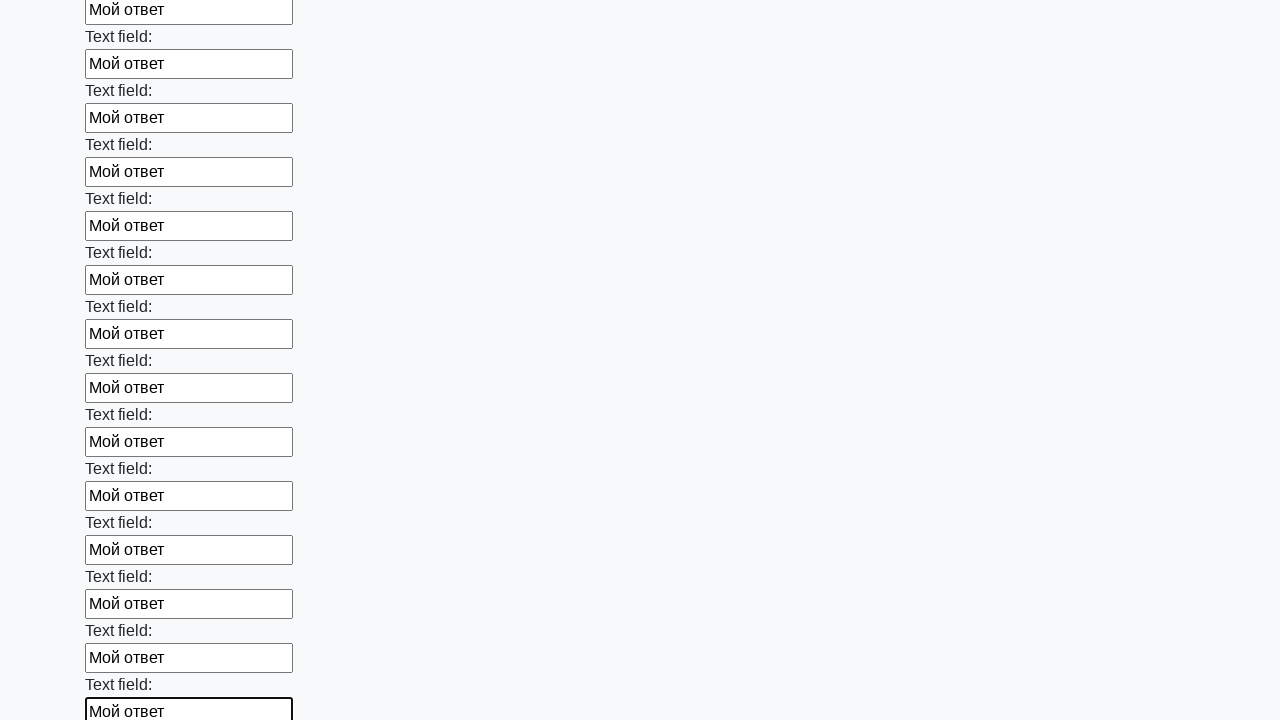

Filled input field with 'Мой ответ' on input >> nth=41
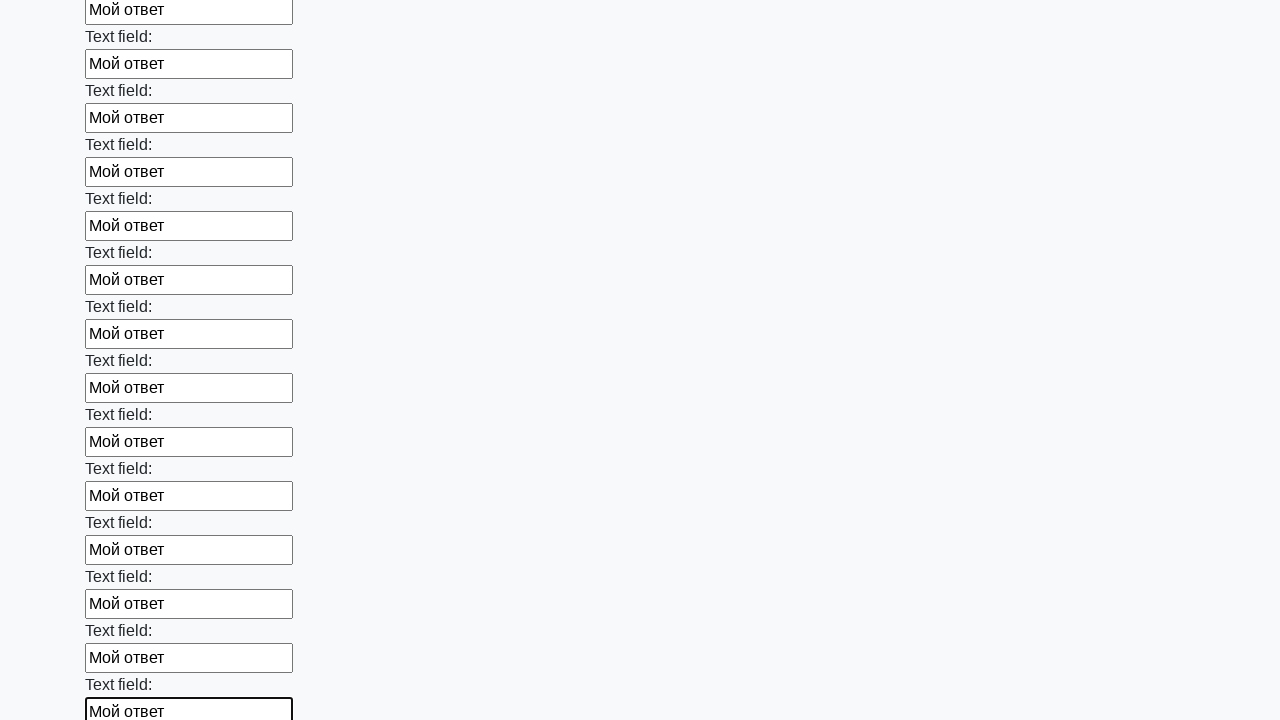

Filled input field with 'Мой ответ' on input >> nth=42
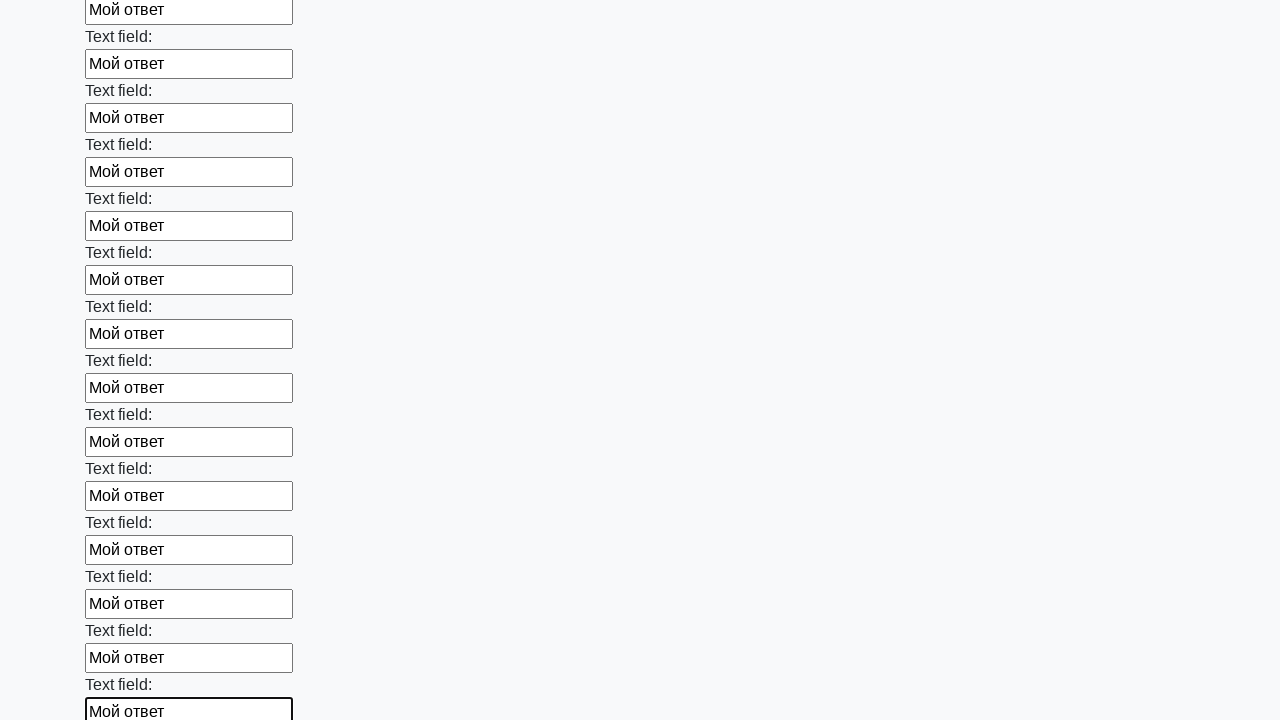

Filled input field with 'Мой ответ' on input >> nth=43
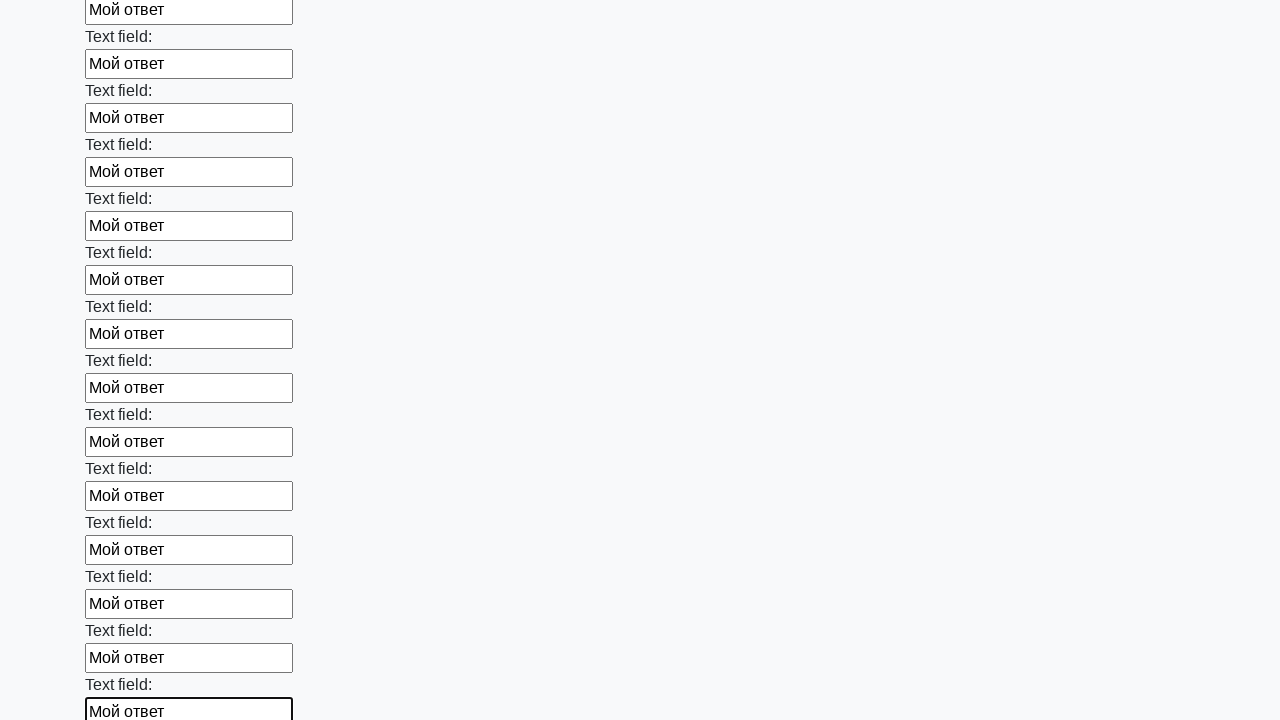

Filled input field with 'Мой ответ' on input >> nth=44
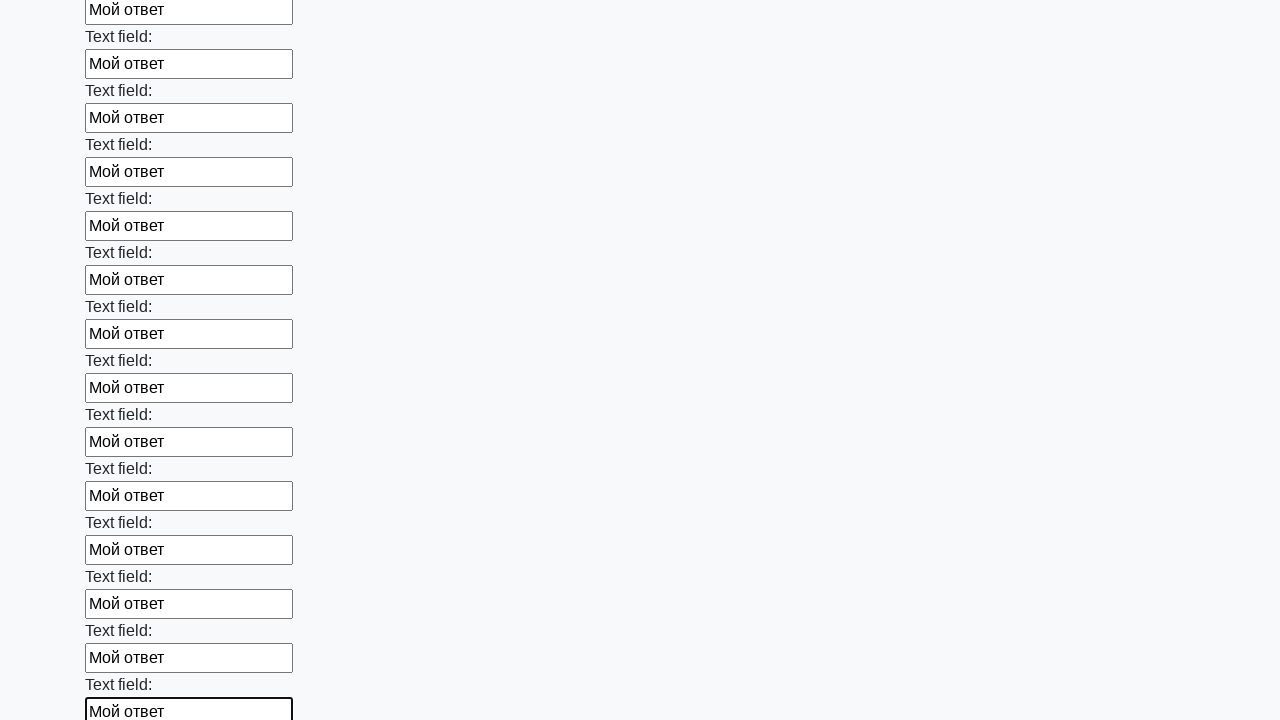

Filled input field with 'Мой ответ' on input >> nth=45
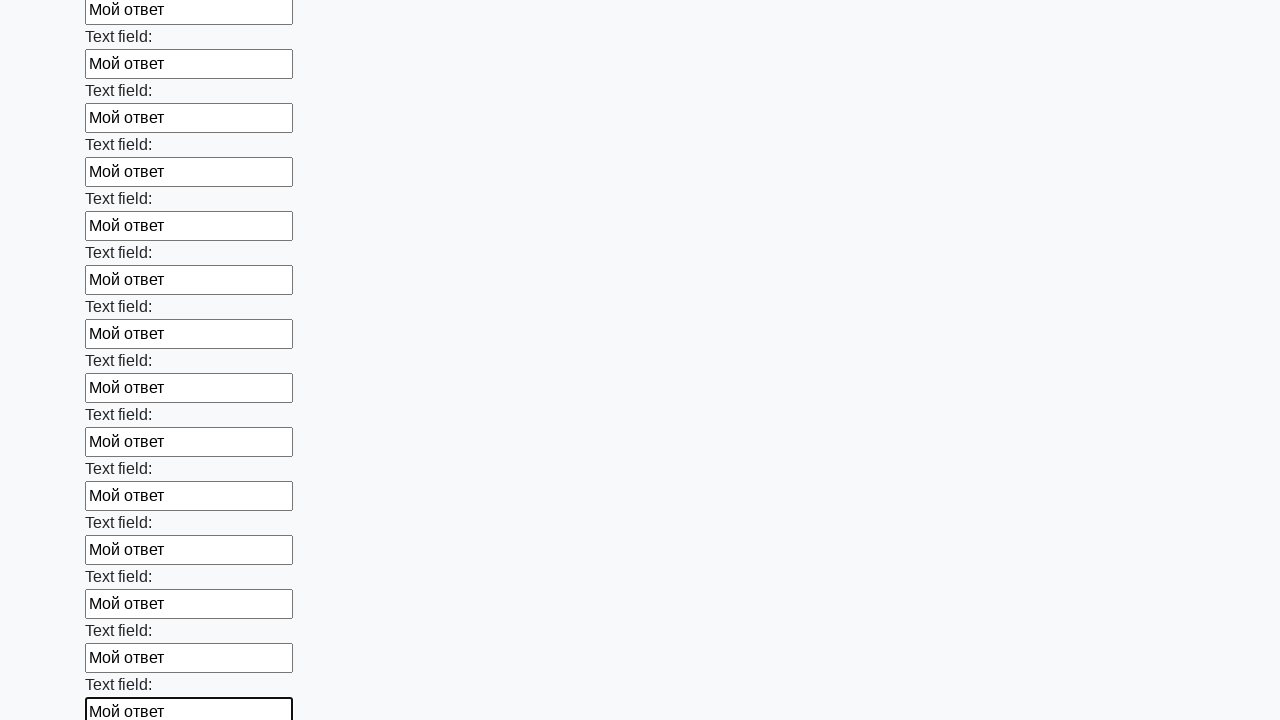

Filled input field with 'Мой ответ' on input >> nth=46
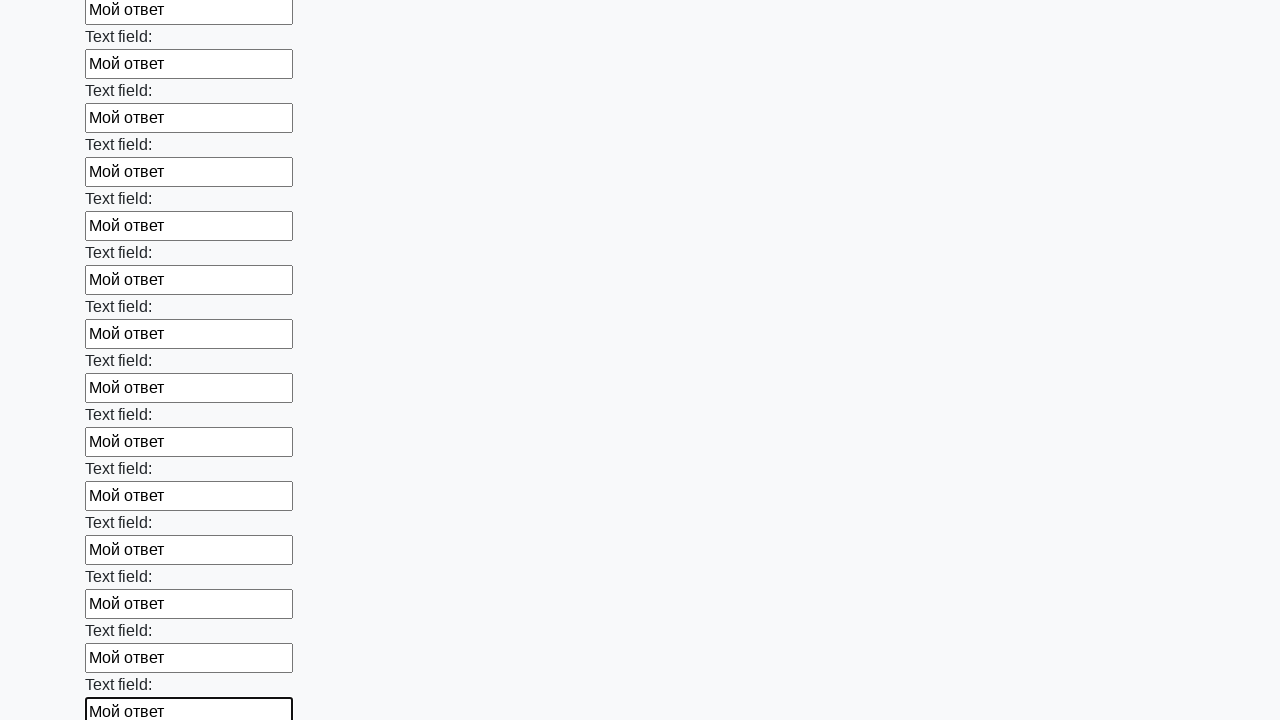

Filled input field with 'Мой ответ' on input >> nth=47
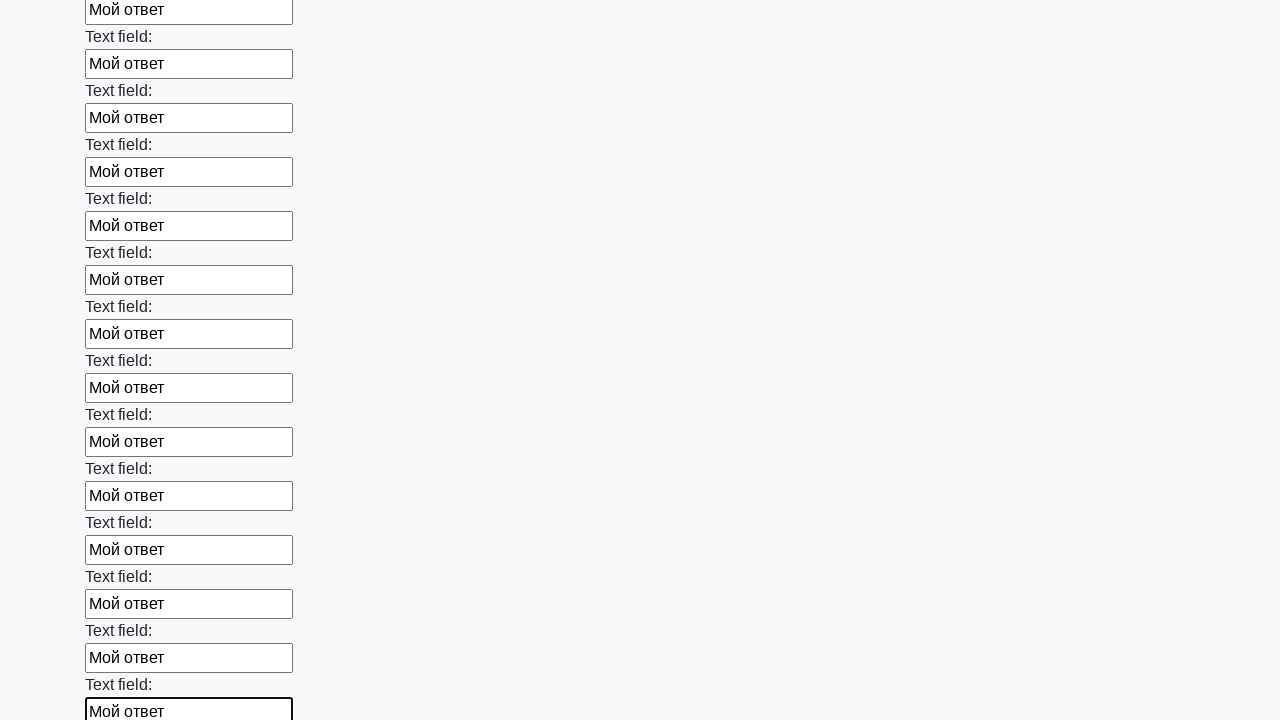

Filled input field with 'Мой ответ' on input >> nth=48
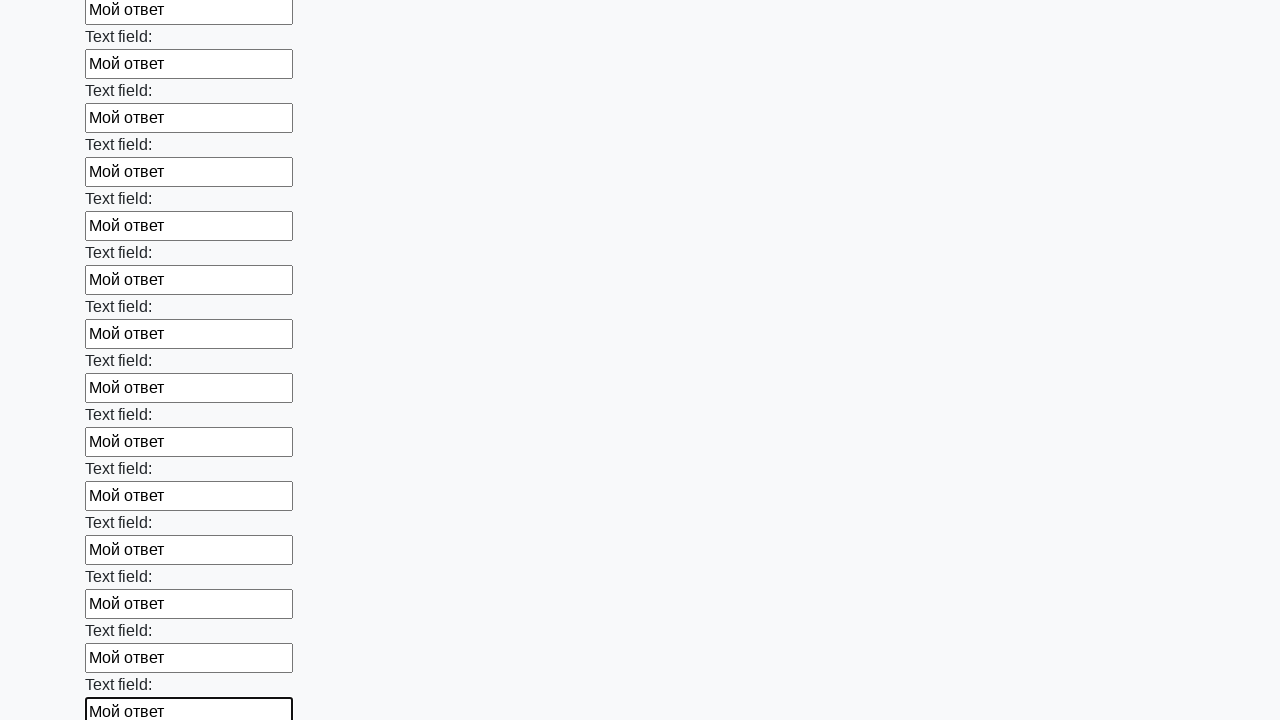

Filled input field with 'Мой ответ' on input >> nth=49
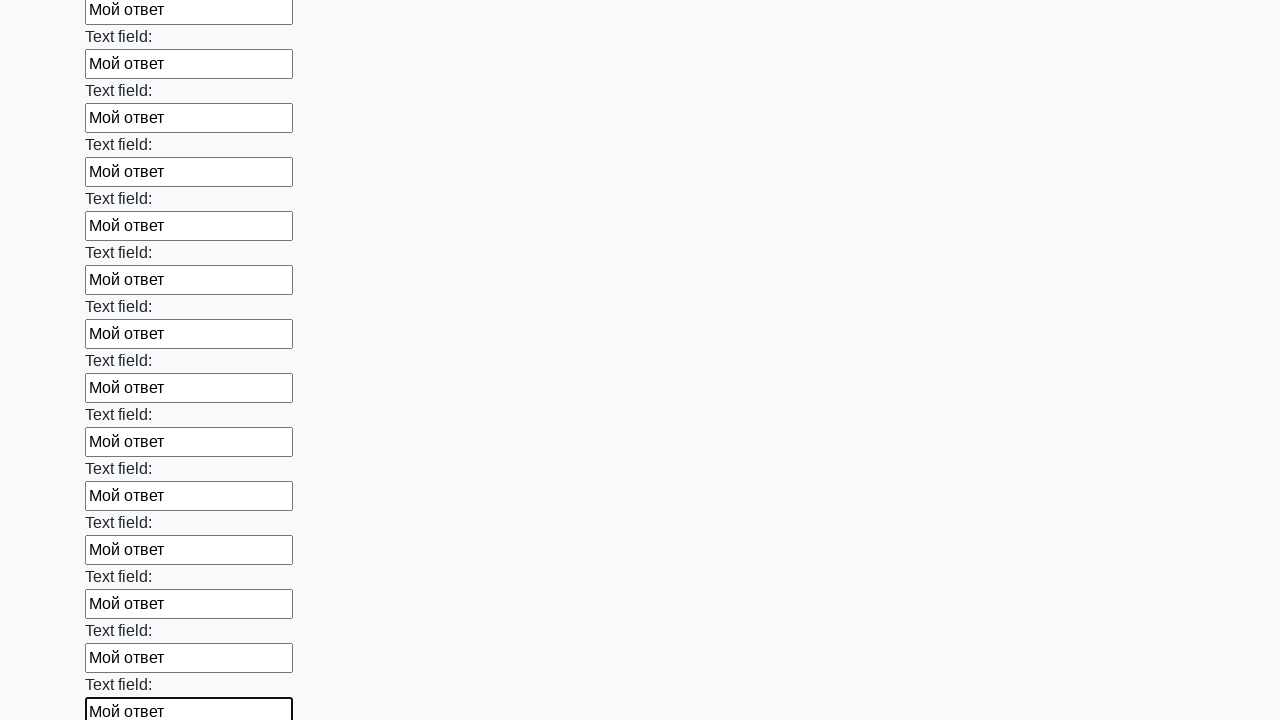

Filled input field with 'Мой ответ' on input >> nth=50
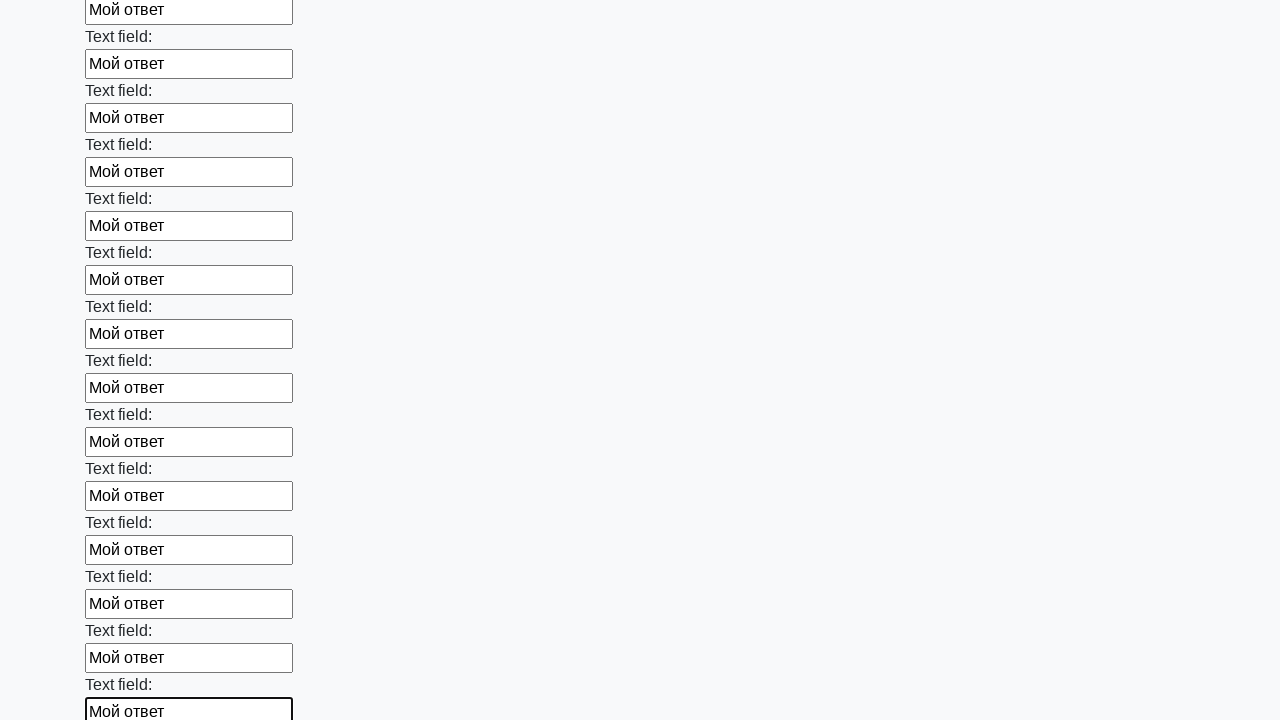

Filled input field with 'Мой ответ' on input >> nth=51
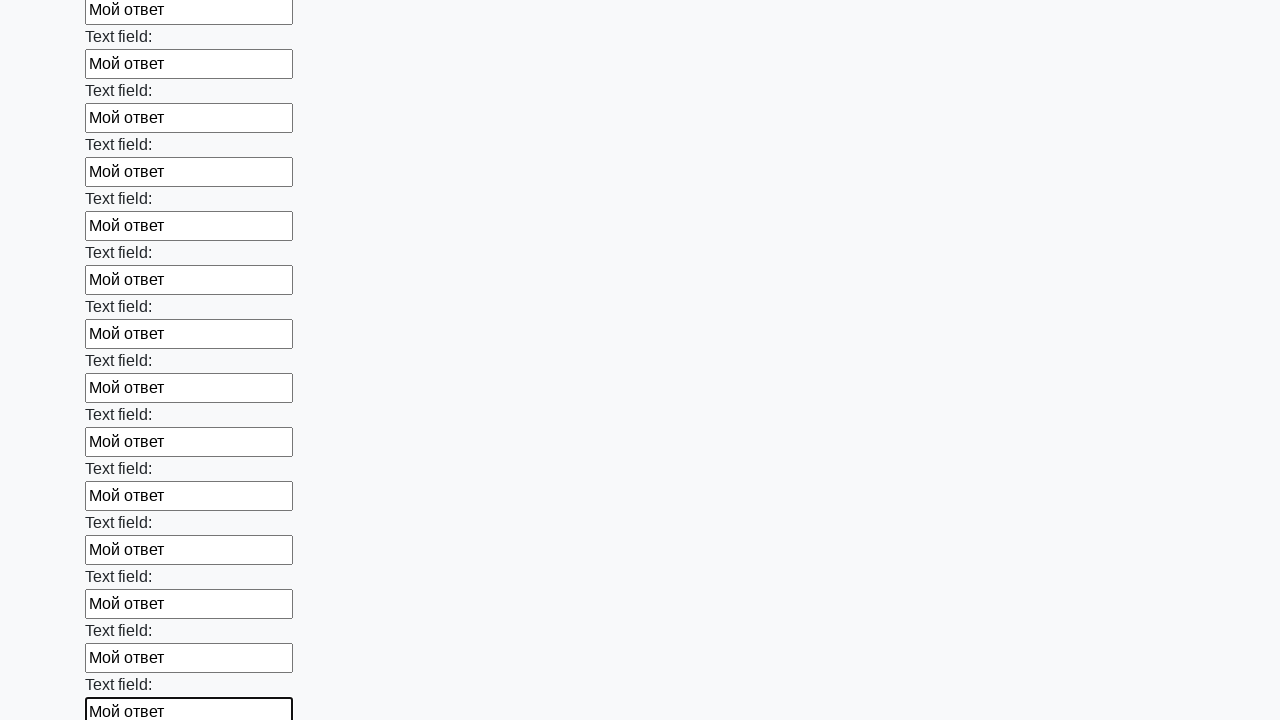

Filled input field with 'Мой ответ' on input >> nth=52
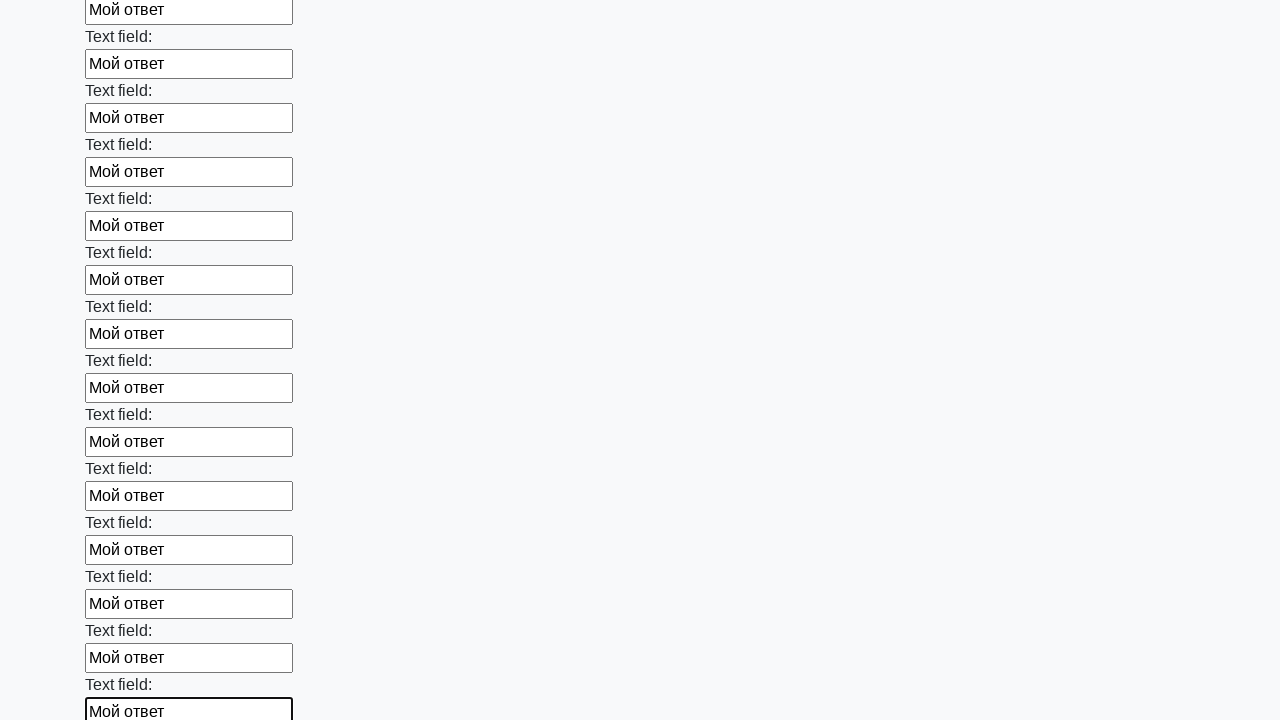

Filled input field with 'Мой ответ' on input >> nth=53
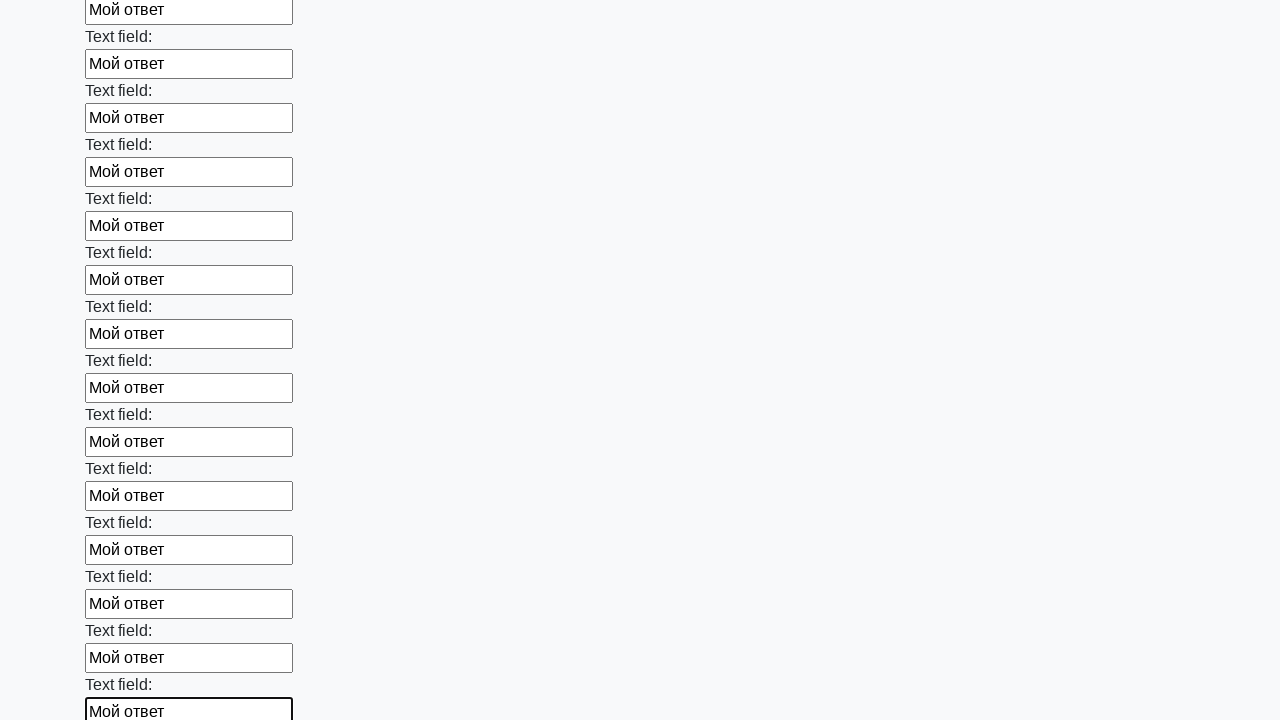

Filled input field with 'Мой ответ' on input >> nth=54
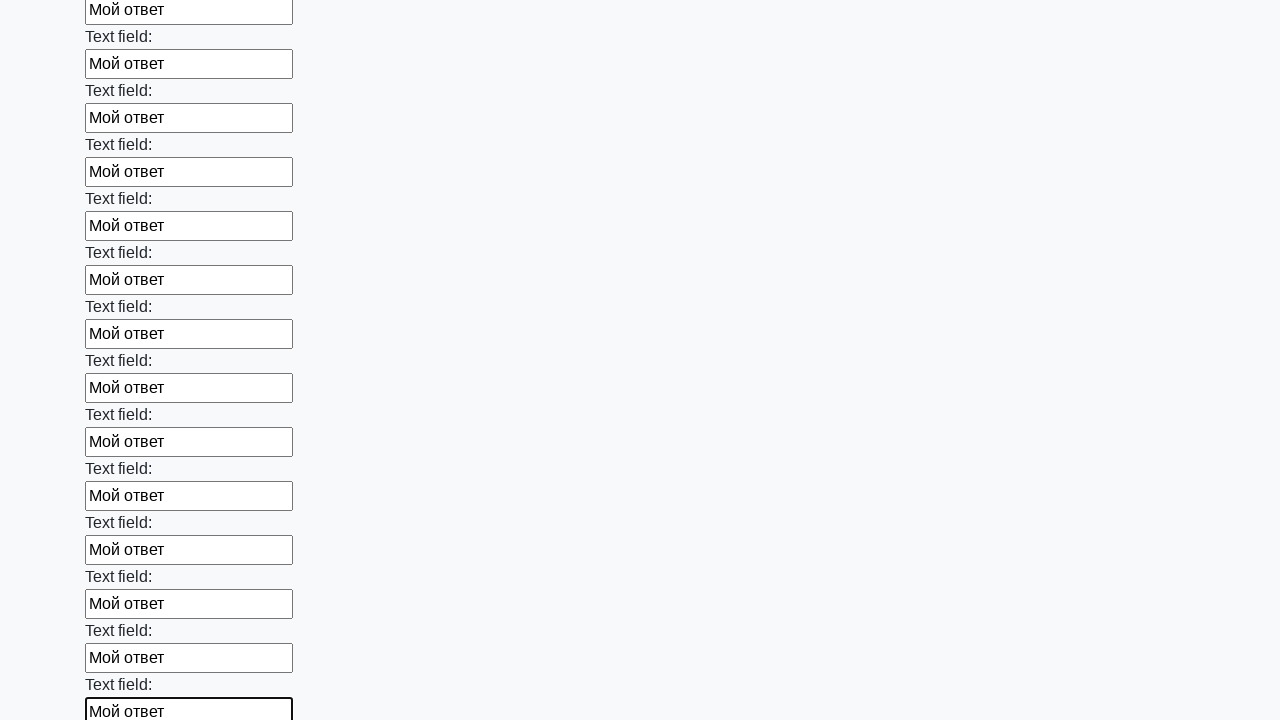

Filled input field with 'Мой ответ' on input >> nth=55
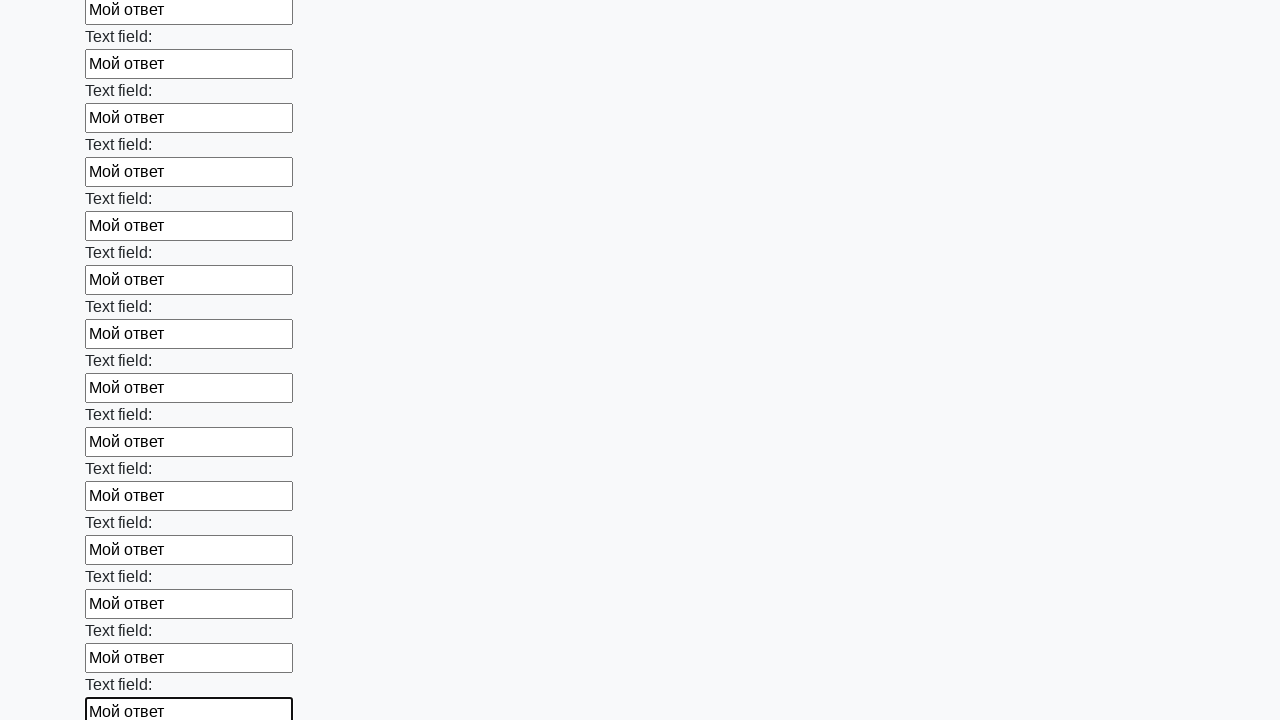

Filled input field with 'Мой ответ' on input >> nth=56
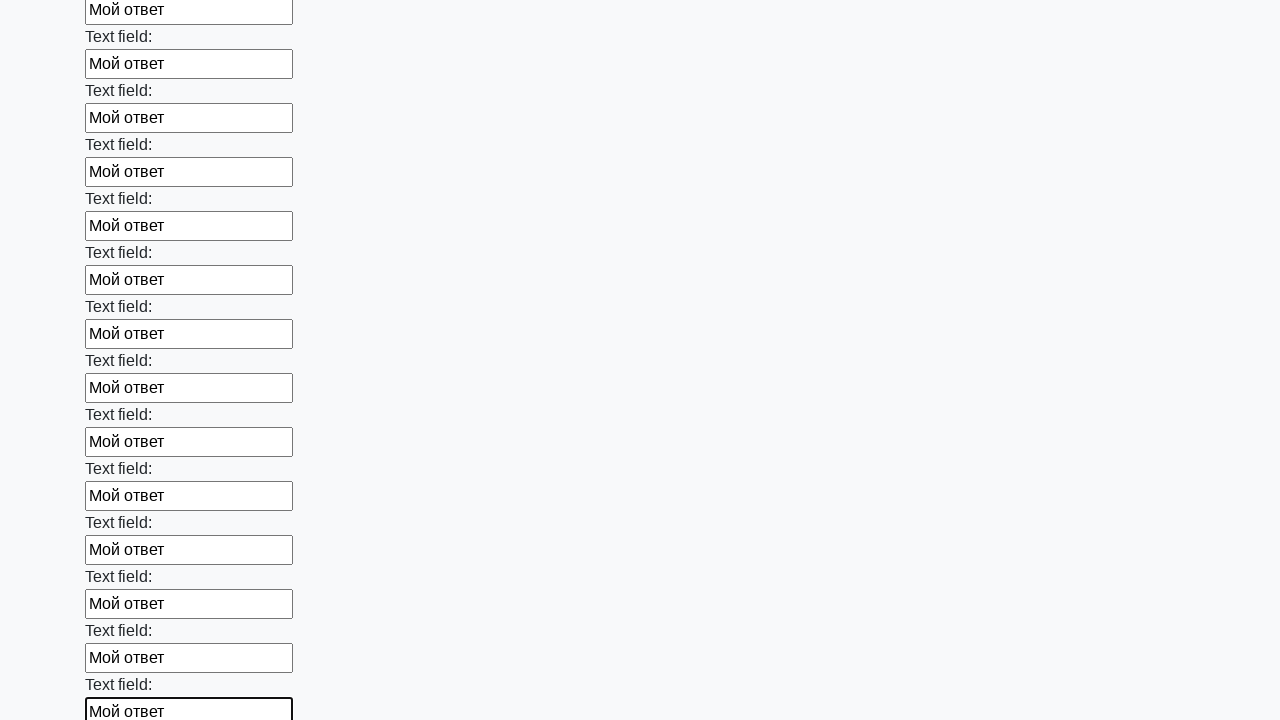

Filled input field with 'Мой ответ' on input >> nth=57
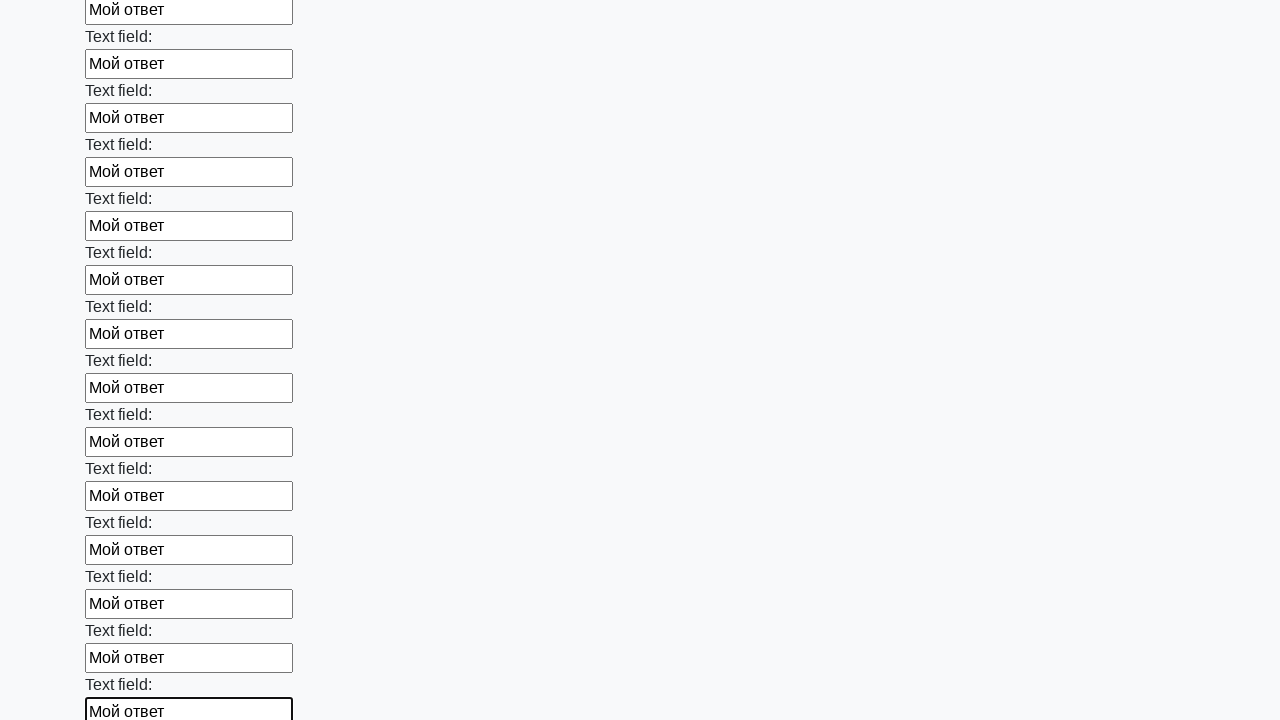

Filled input field with 'Мой ответ' on input >> nth=58
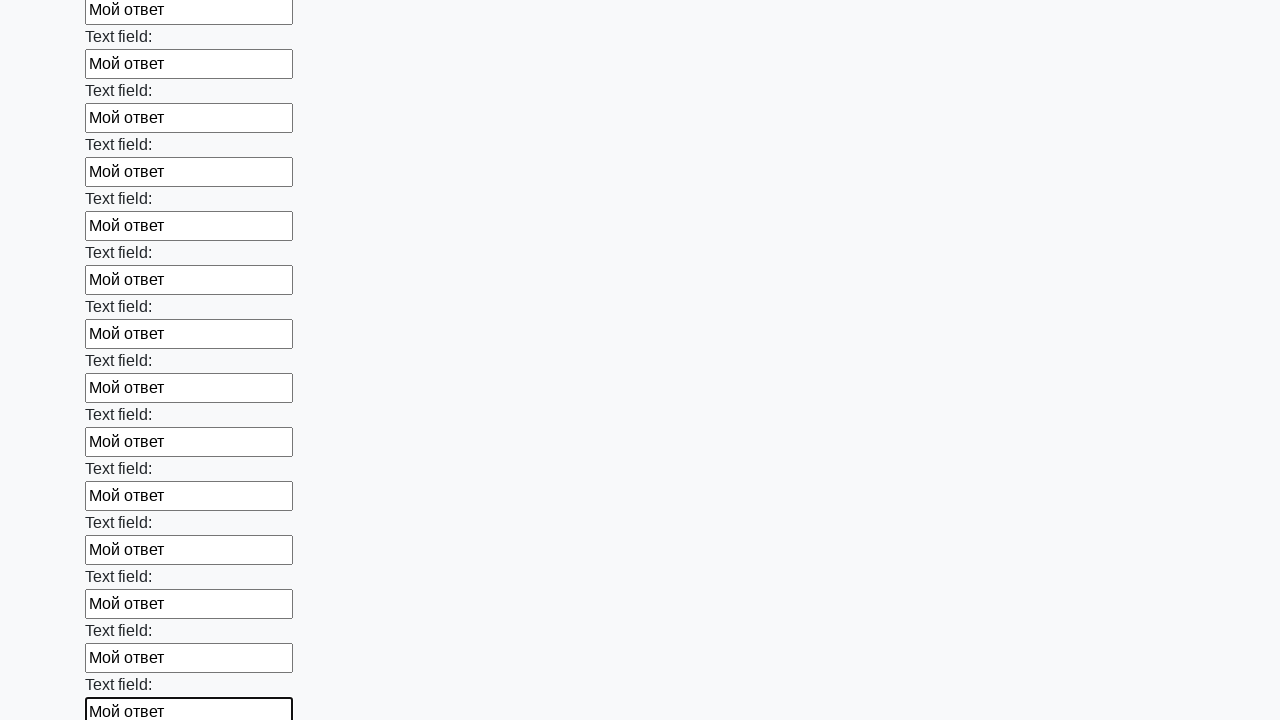

Filled input field with 'Мой ответ' on input >> nth=59
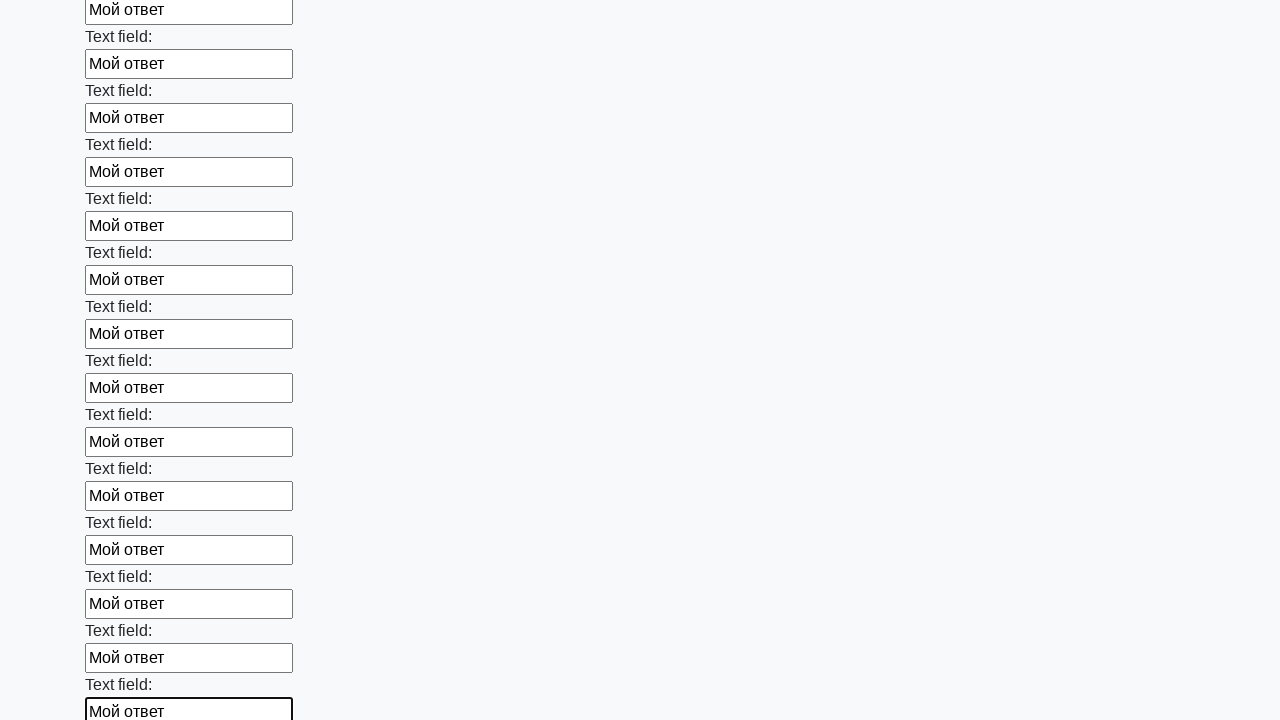

Filled input field with 'Мой ответ' on input >> nth=60
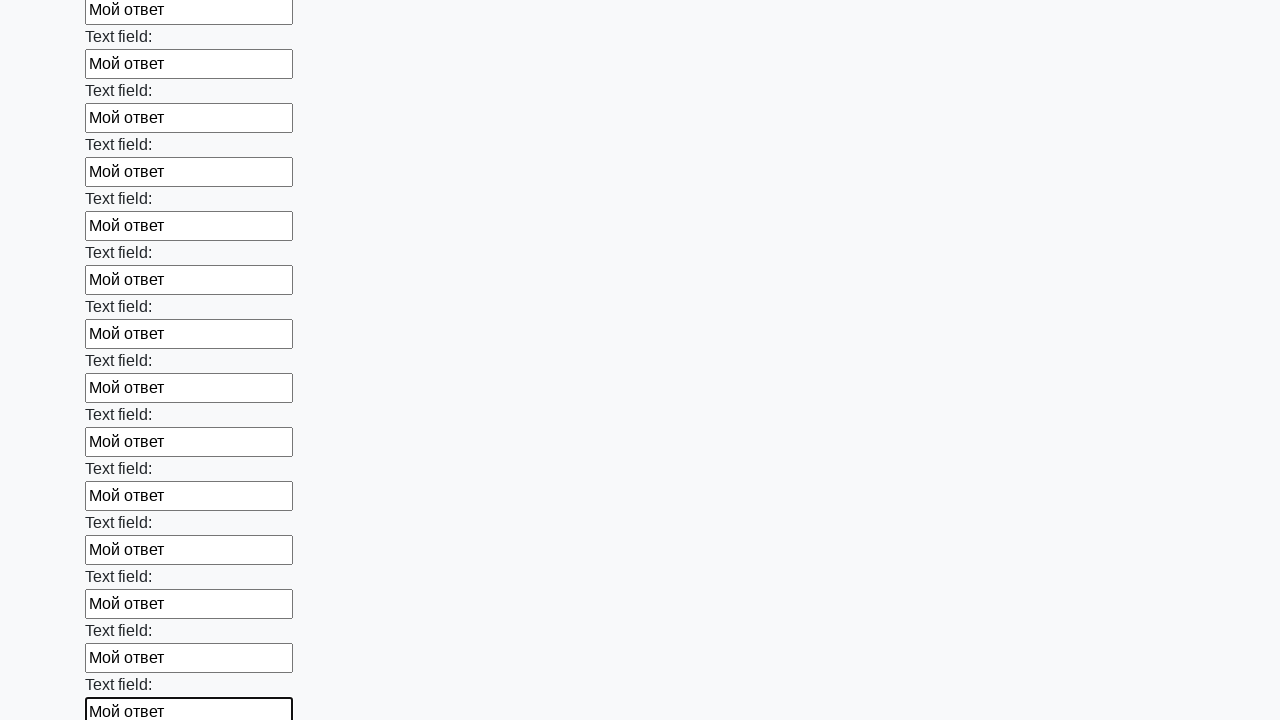

Filled input field with 'Мой ответ' on input >> nth=61
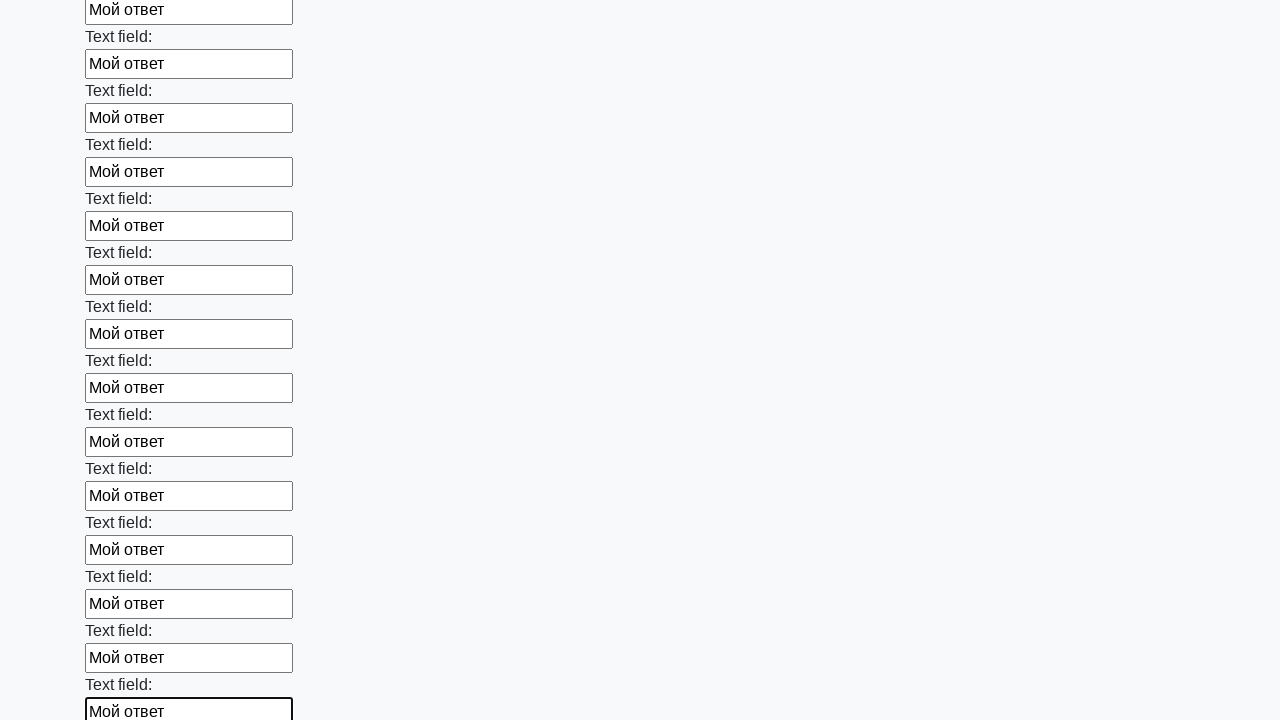

Filled input field with 'Мой ответ' on input >> nth=62
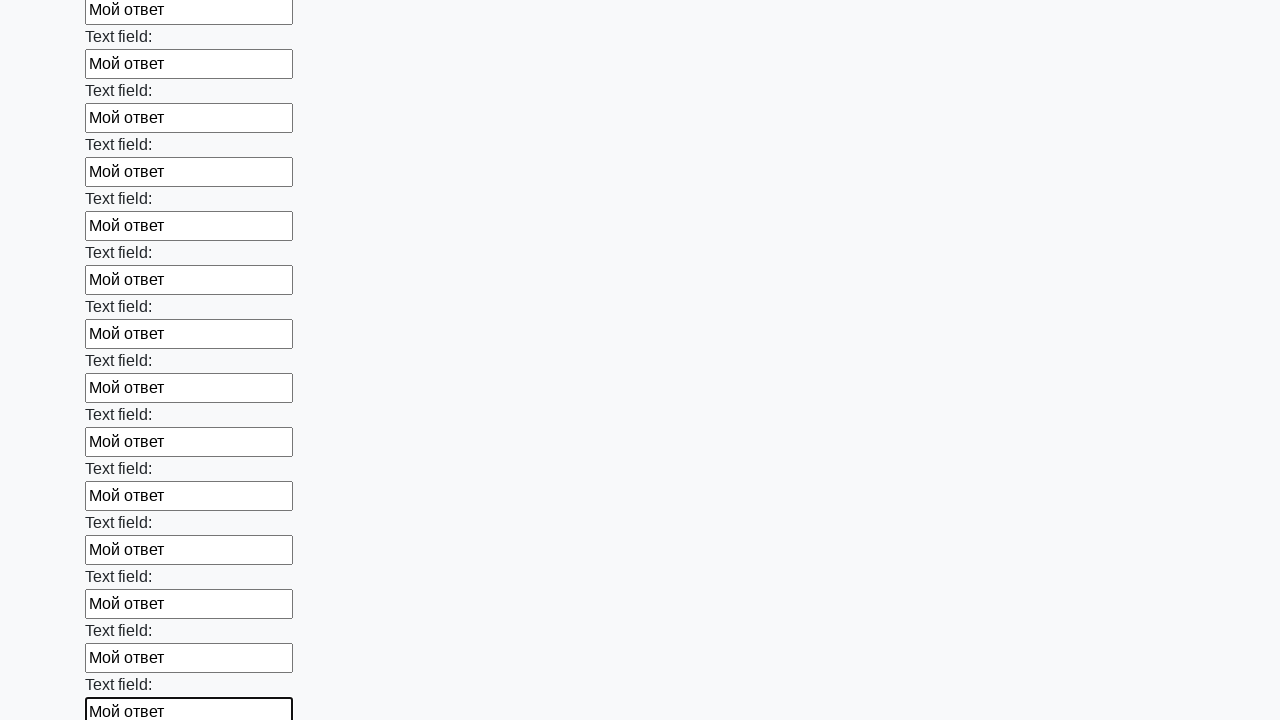

Filled input field with 'Мой ответ' on input >> nth=63
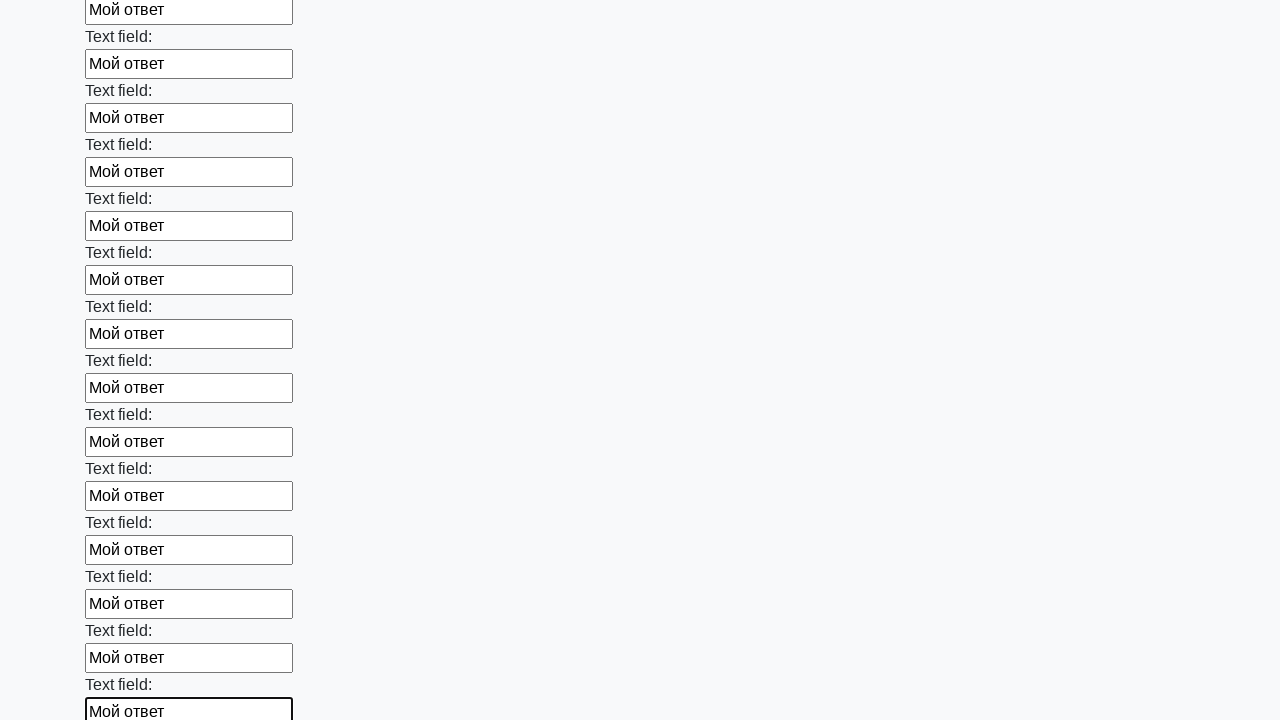

Filled input field with 'Мой ответ' on input >> nth=64
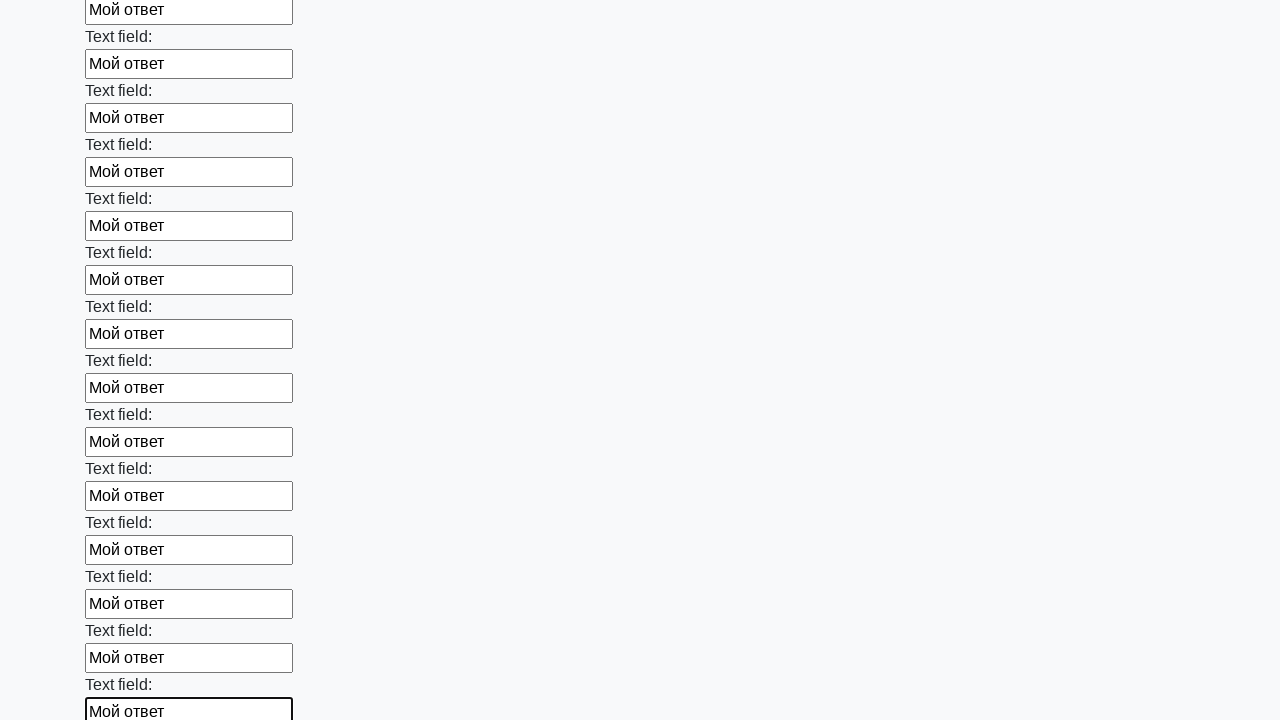

Filled input field with 'Мой ответ' on input >> nth=65
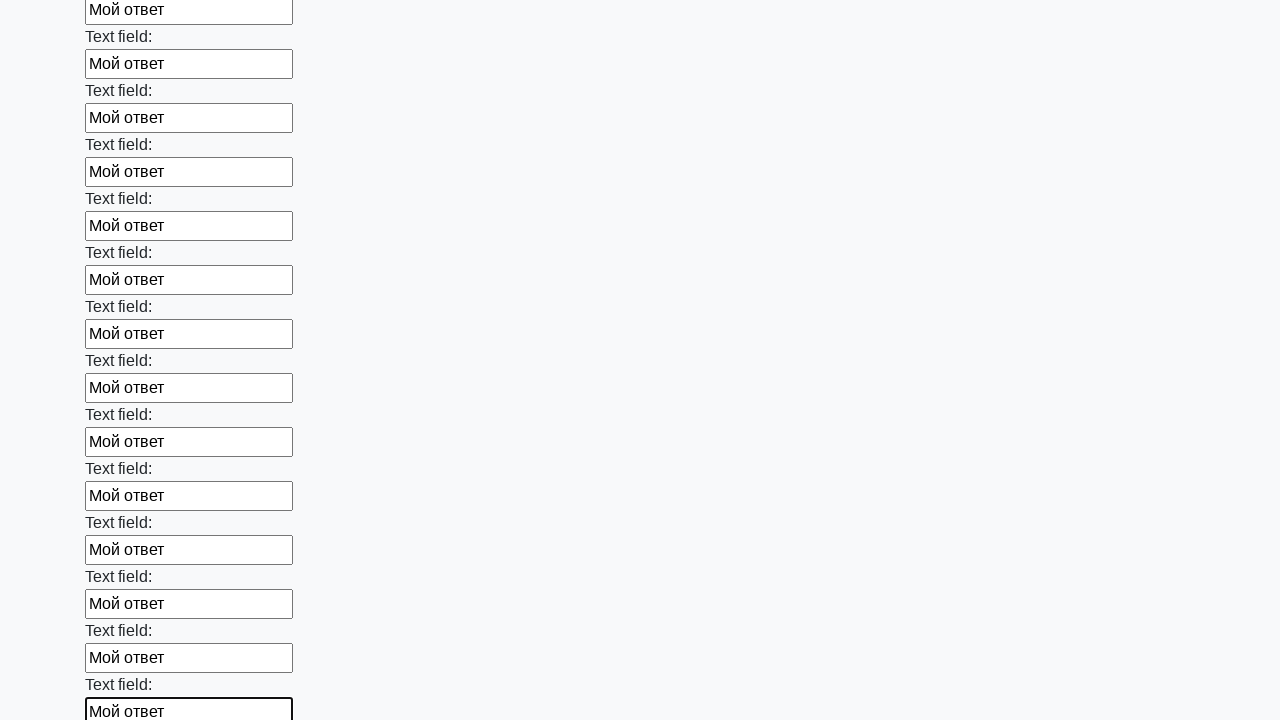

Filled input field with 'Мой ответ' on input >> nth=66
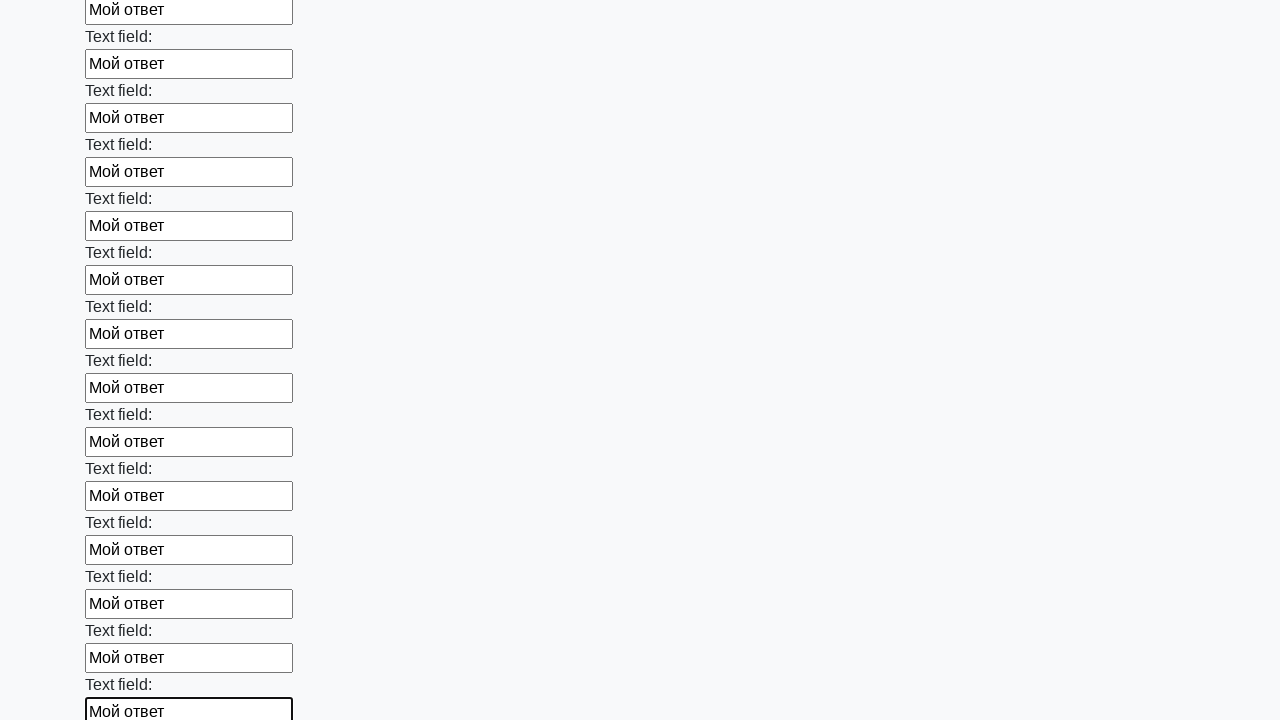

Filled input field with 'Мой ответ' on input >> nth=67
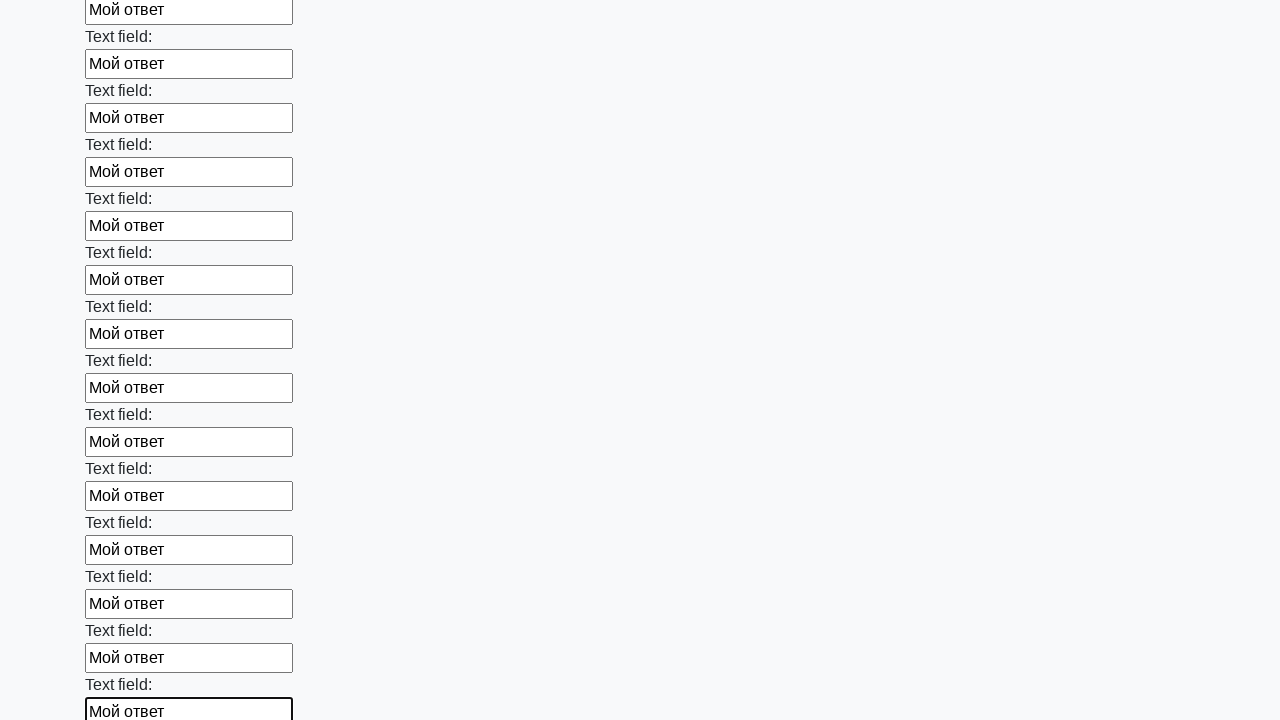

Filled input field with 'Мой ответ' on input >> nth=68
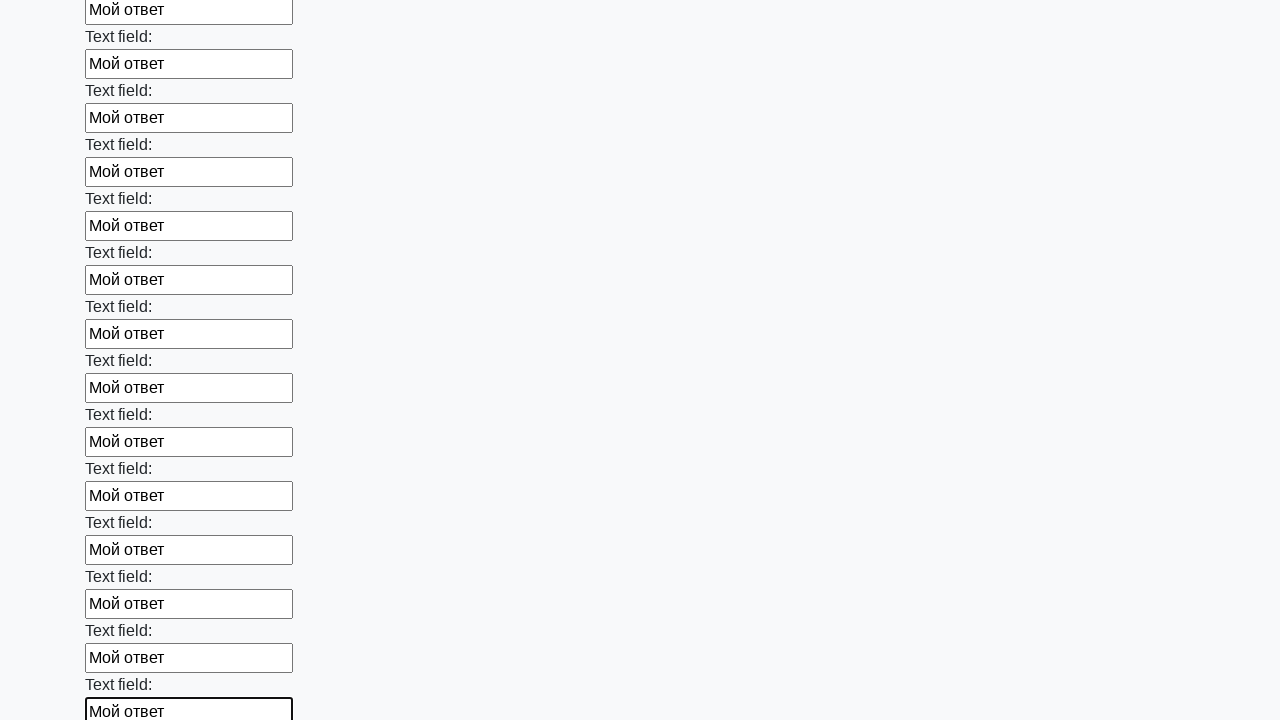

Filled input field with 'Мой ответ' on input >> nth=69
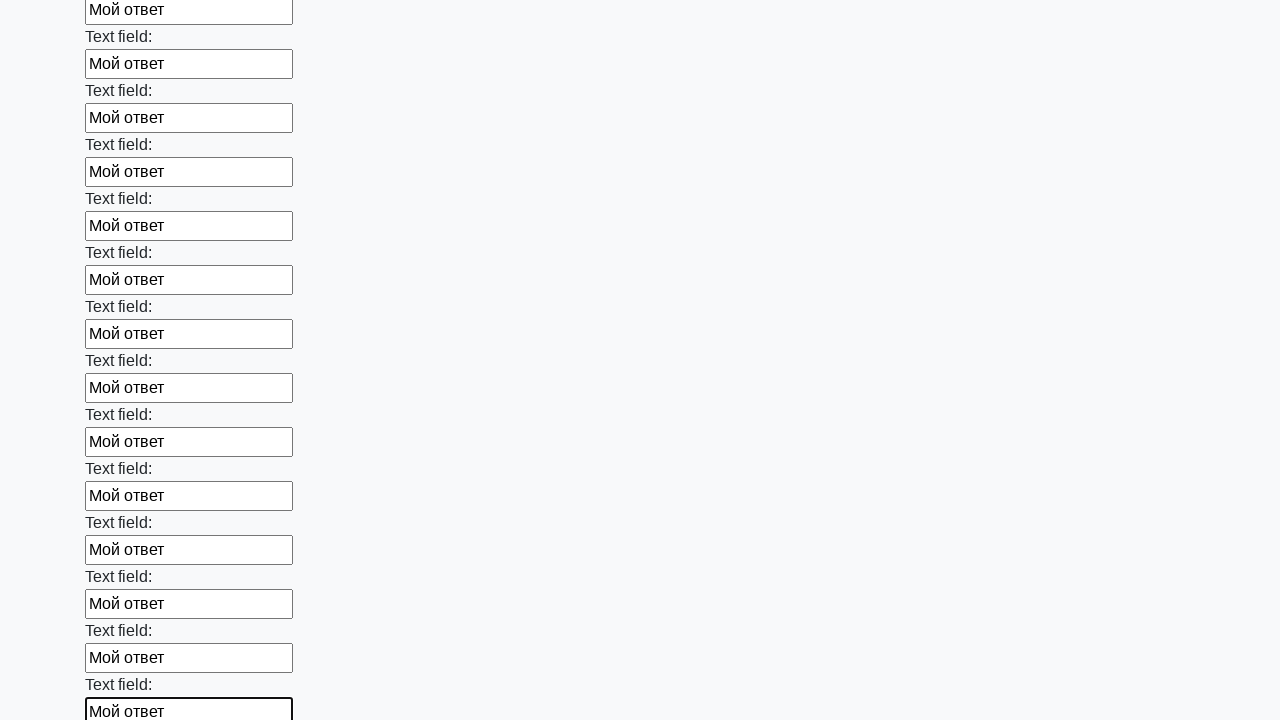

Filled input field with 'Мой ответ' on input >> nth=70
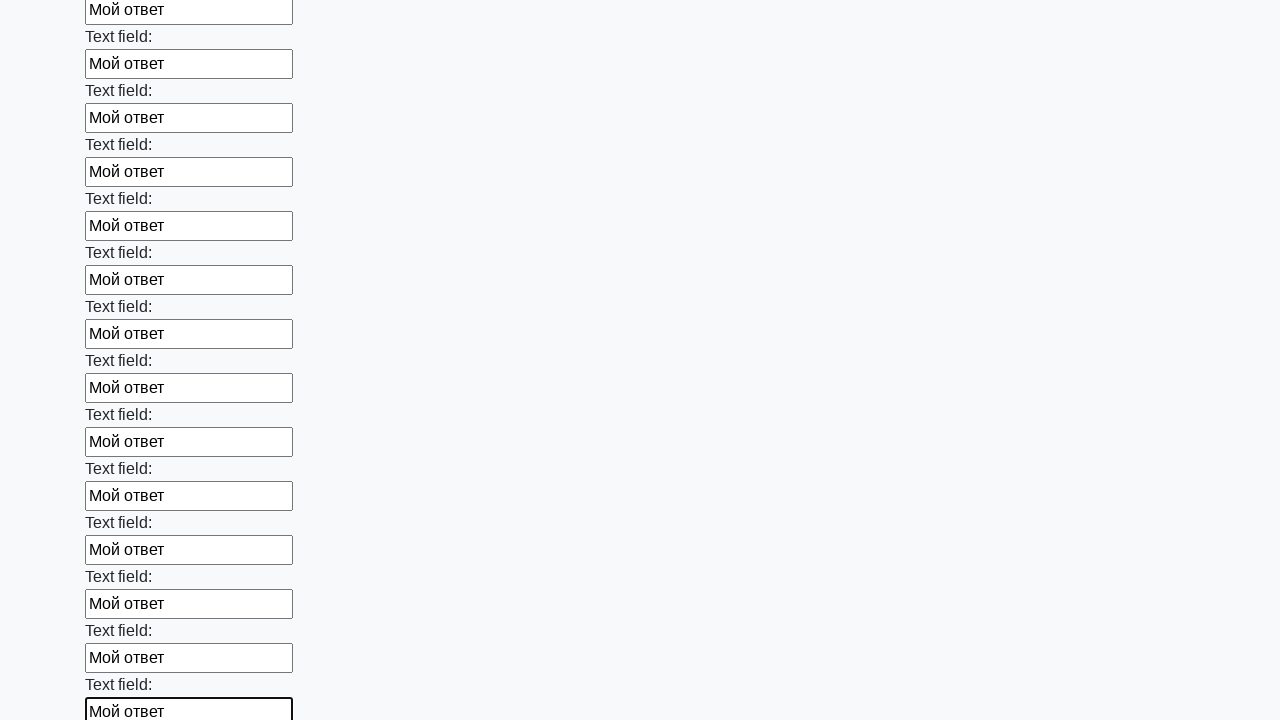

Filled input field with 'Мой ответ' on input >> nth=71
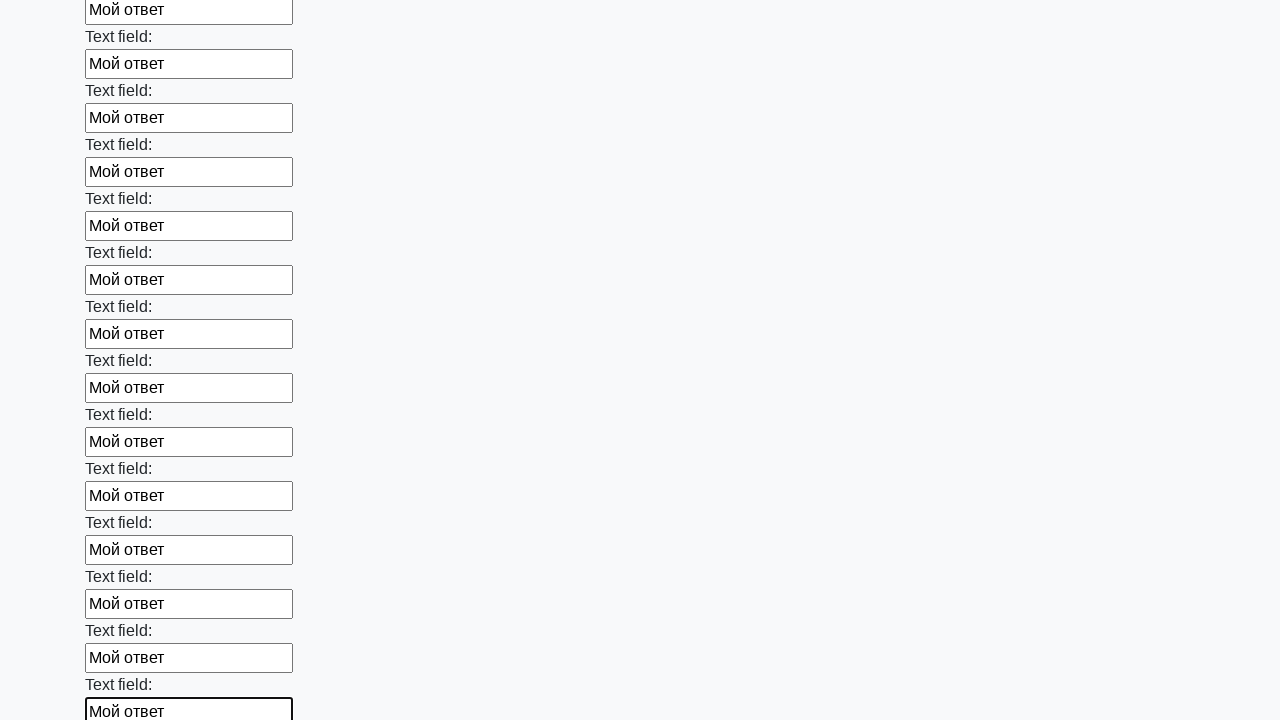

Filled input field with 'Мой ответ' on input >> nth=72
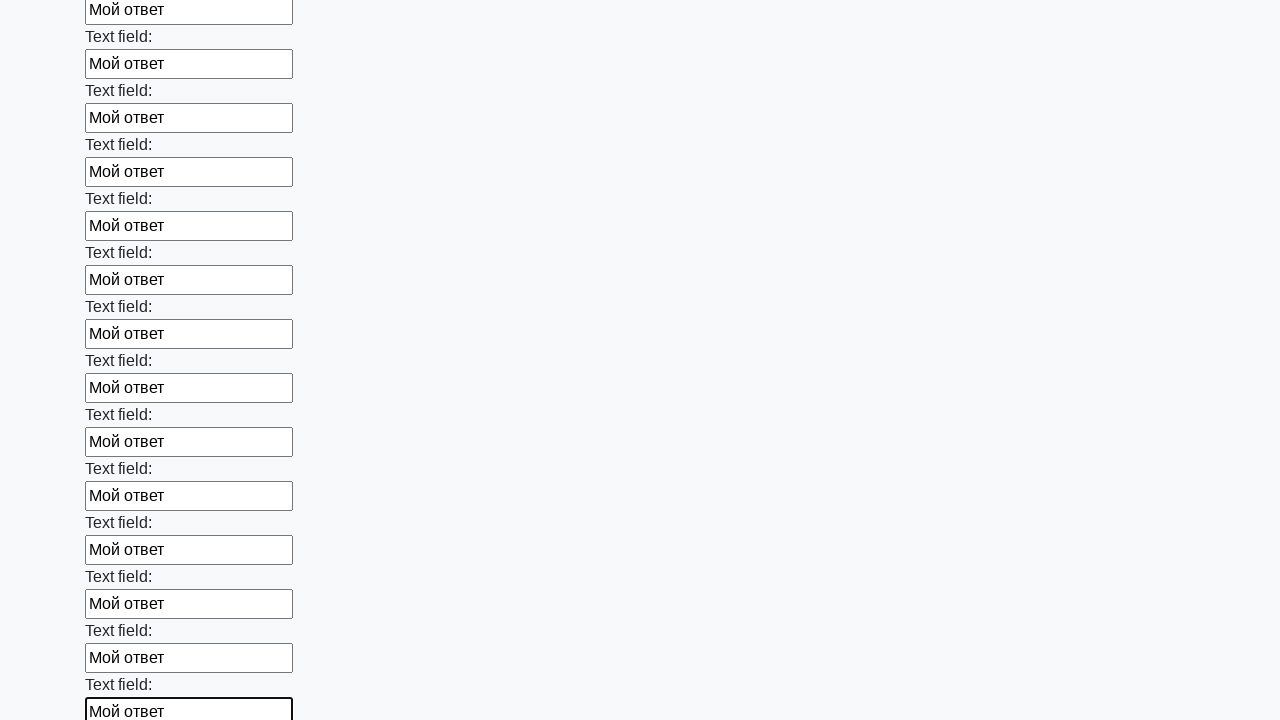

Filled input field with 'Мой ответ' on input >> nth=73
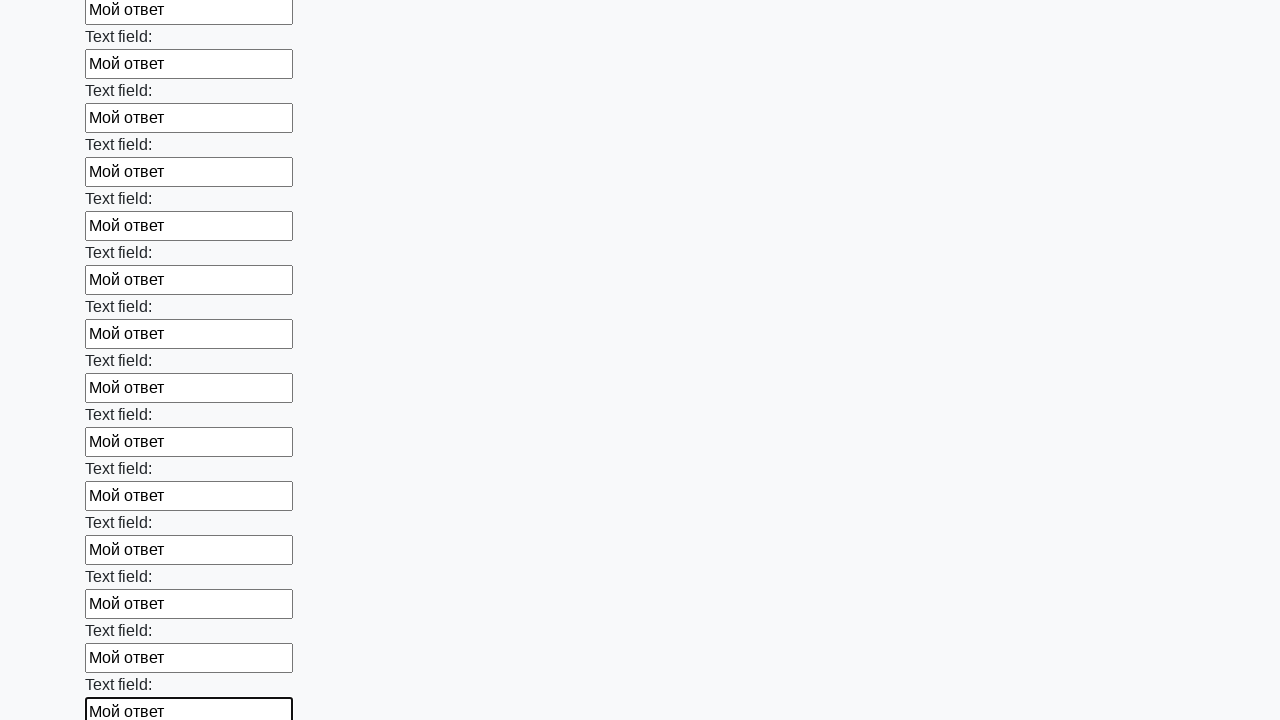

Filled input field with 'Мой ответ' on input >> nth=74
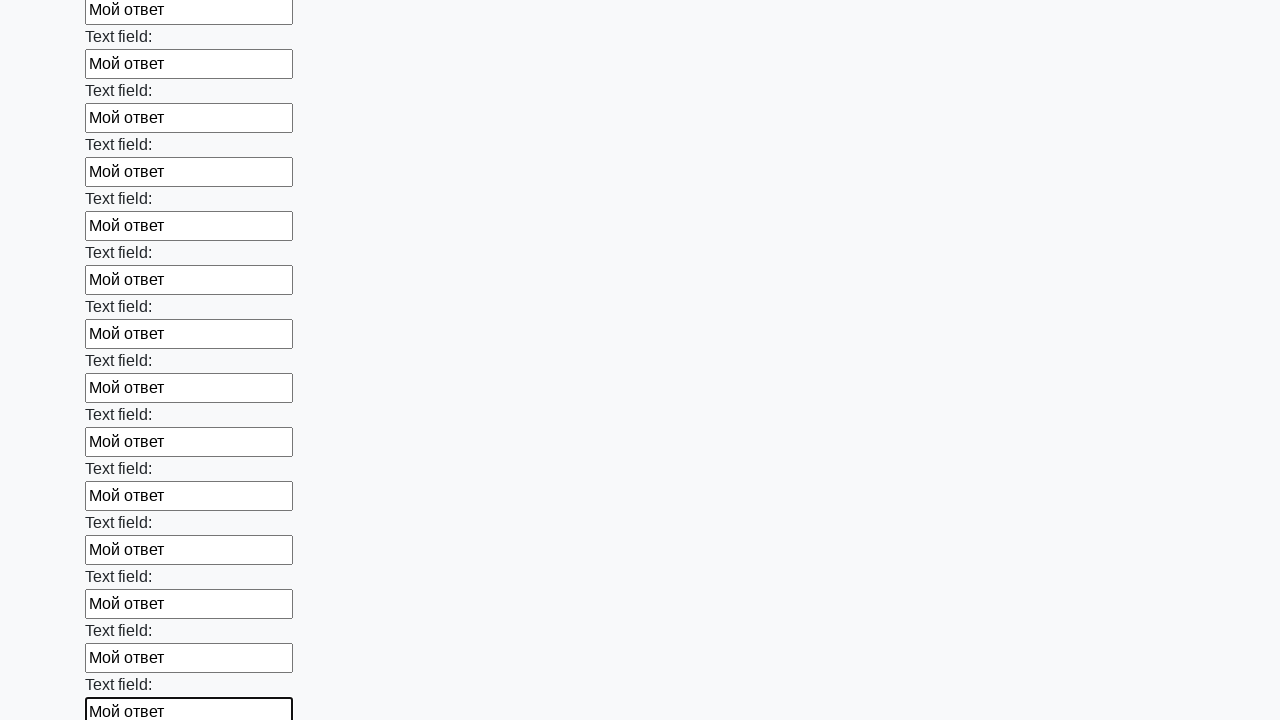

Filled input field with 'Мой ответ' on input >> nth=75
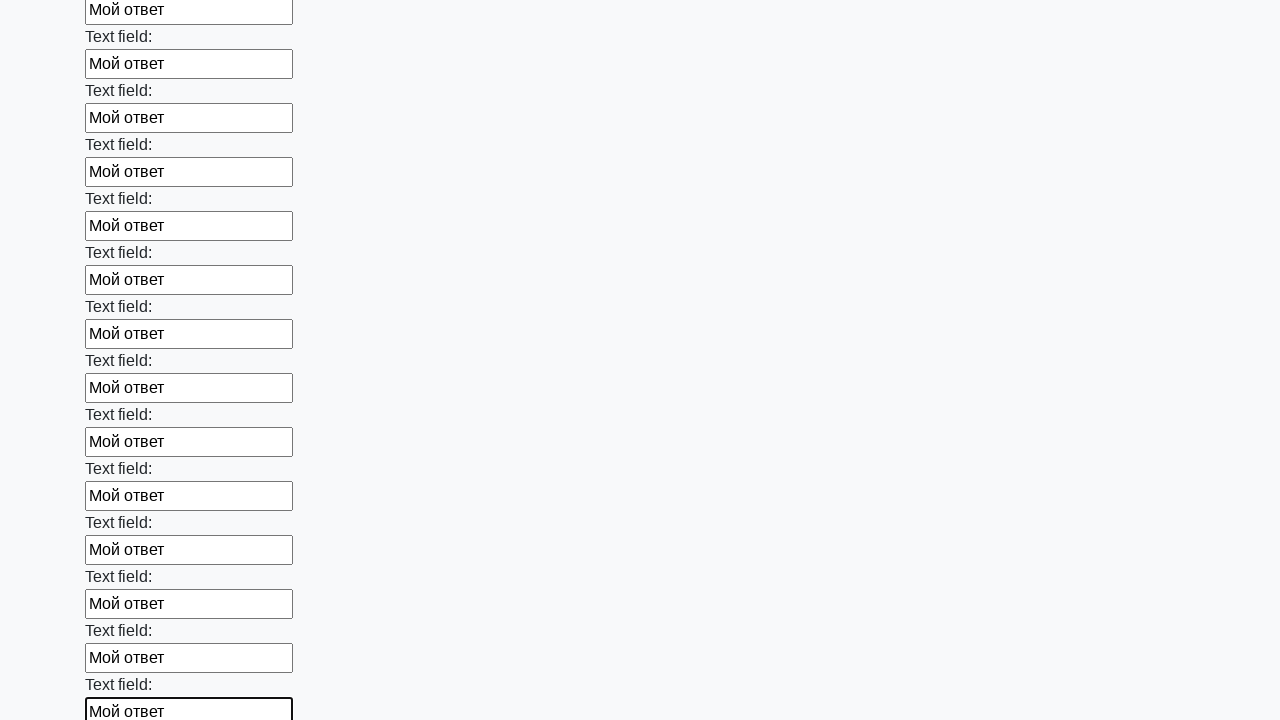

Filled input field with 'Мой ответ' on input >> nth=76
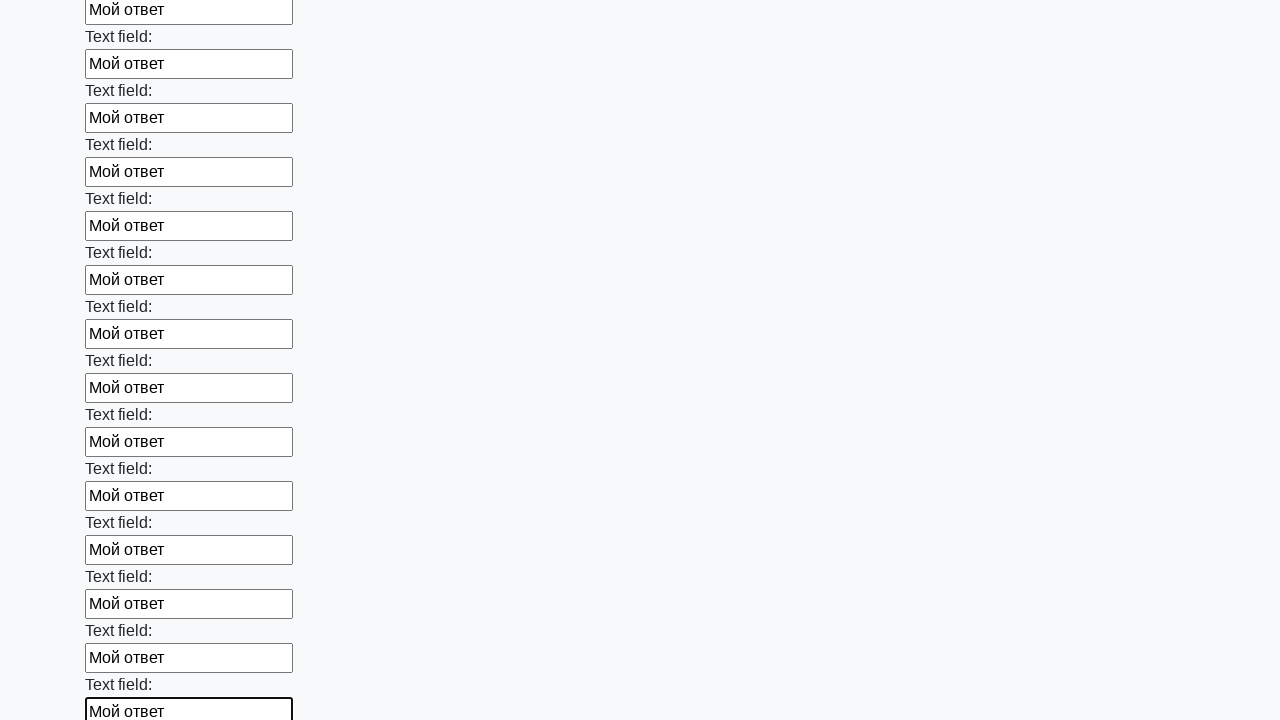

Filled input field with 'Мой ответ' on input >> nth=77
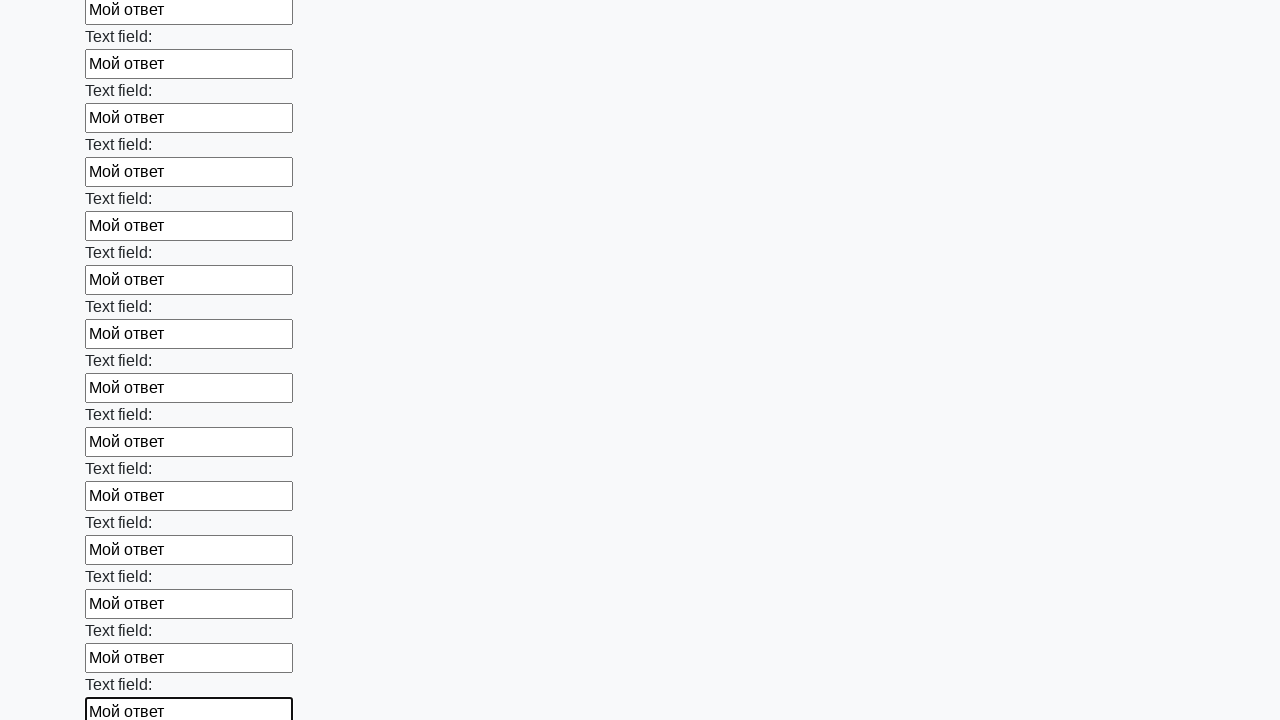

Filled input field with 'Мой ответ' on input >> nth=78
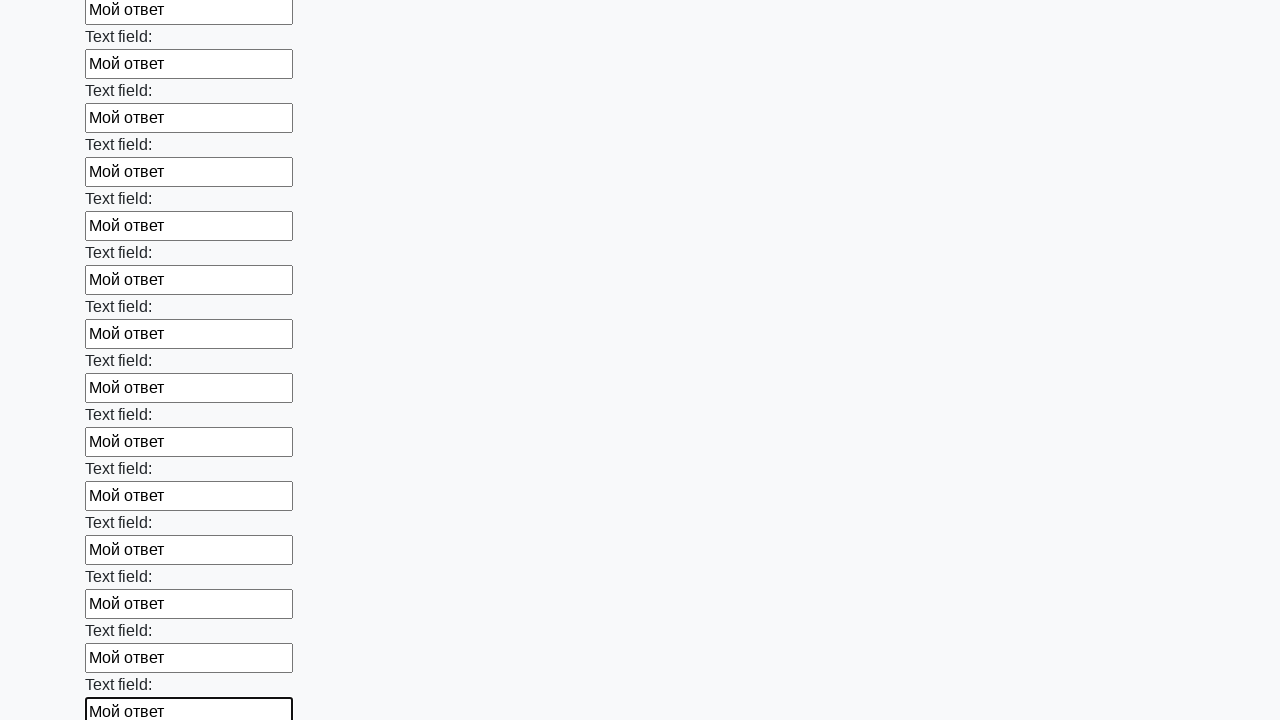

Filled input field with 'Мой ответ' on input >> nth=79
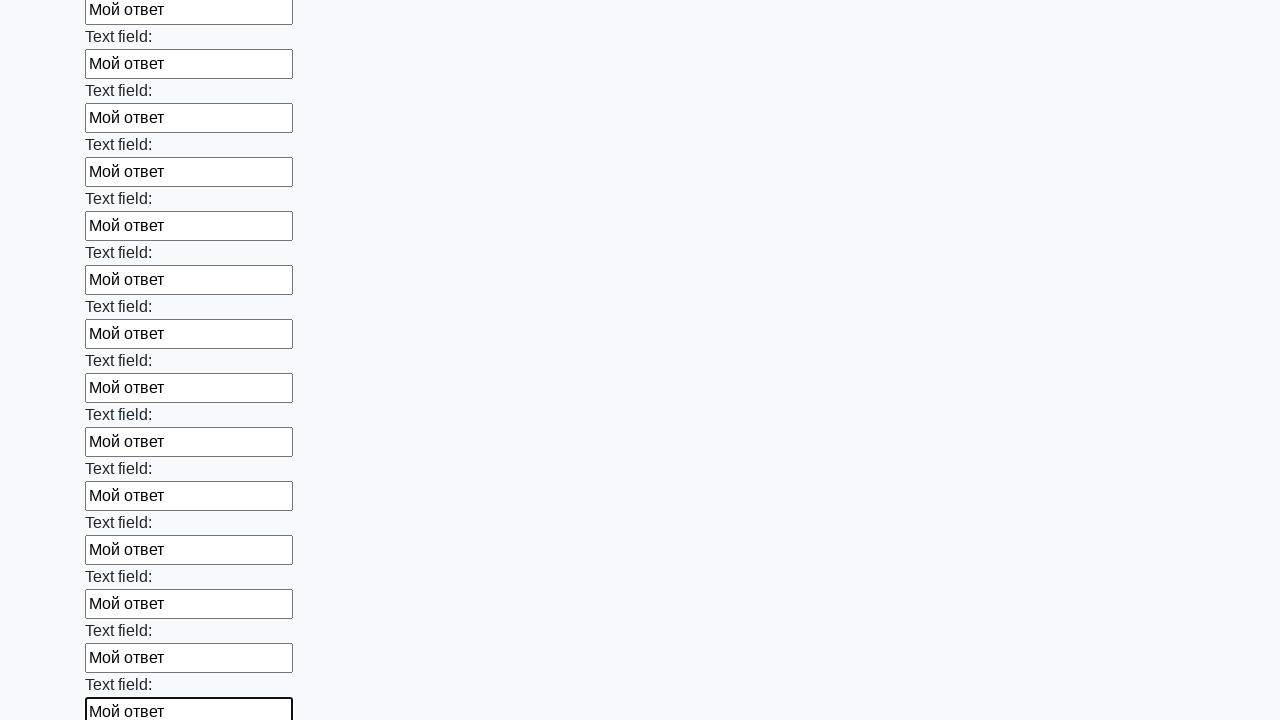

Filled input field with 'Мой ответ' on input >> nth=80
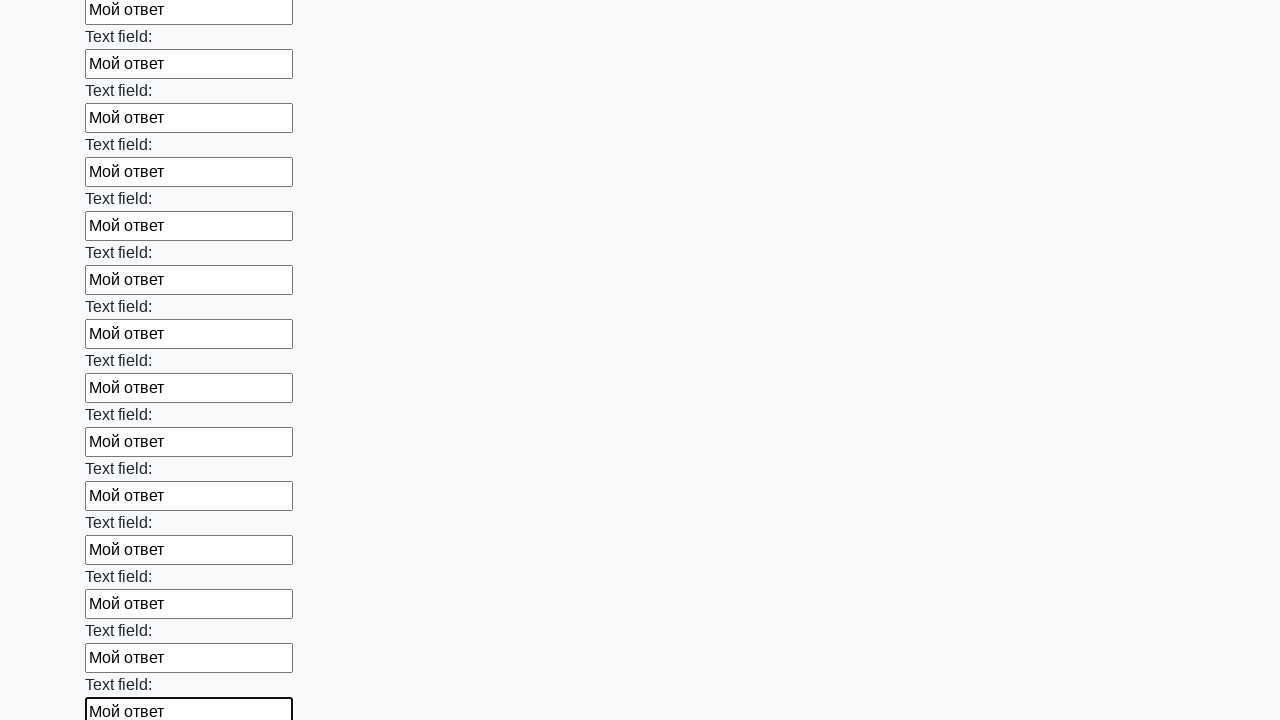

Filled input field with 'Мой ответ' on input >> nth=81
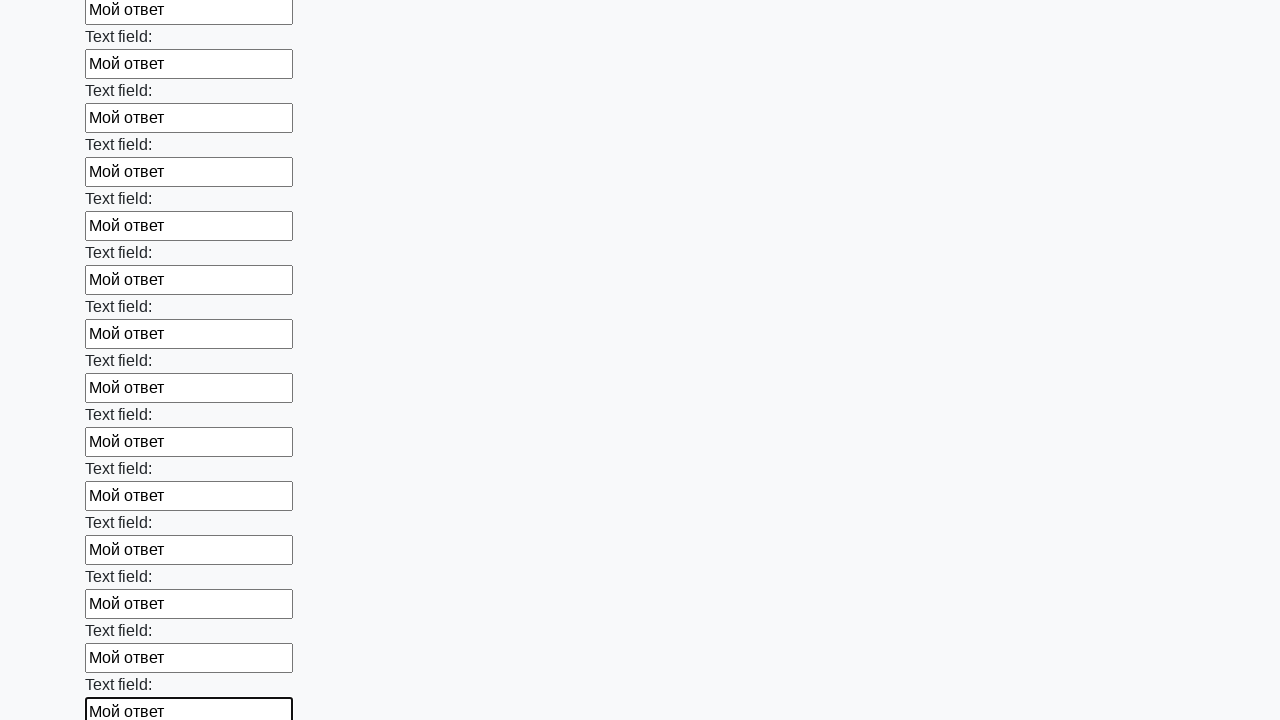

Filled input field with 'Мой ответ' on input >> nth=82
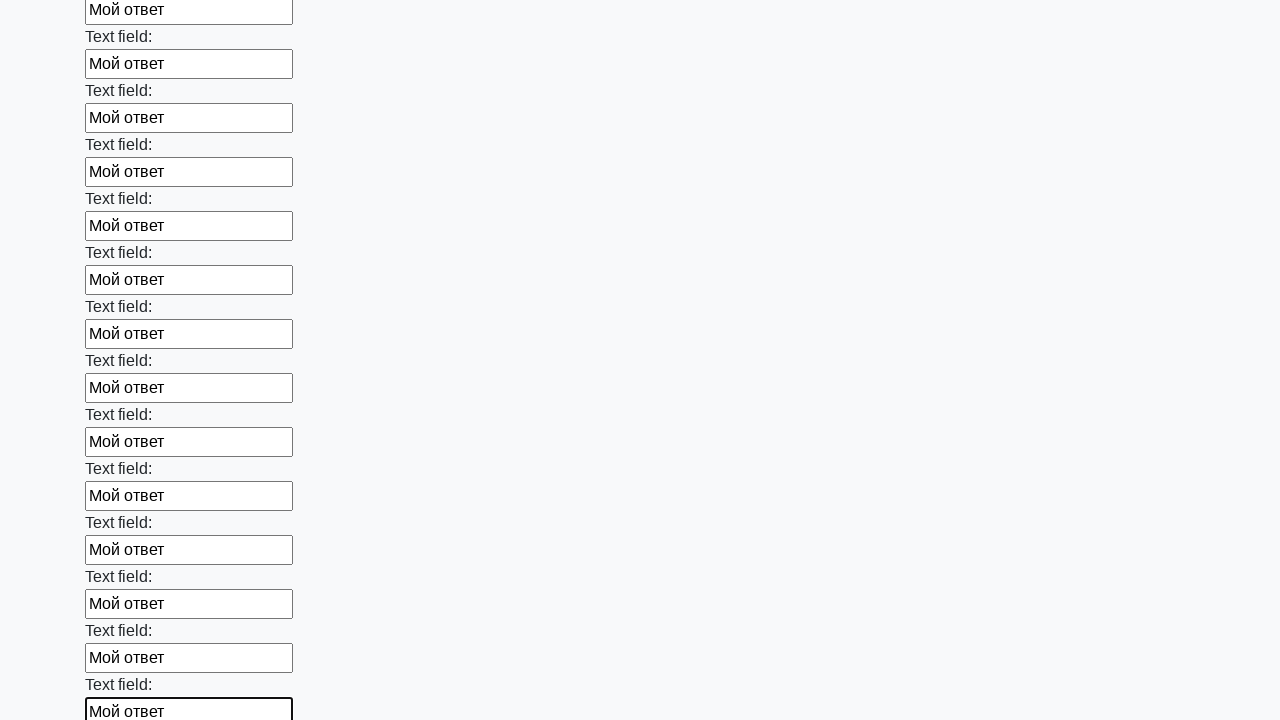

Filled input field with 'Мой ответ' on input >> nth=83
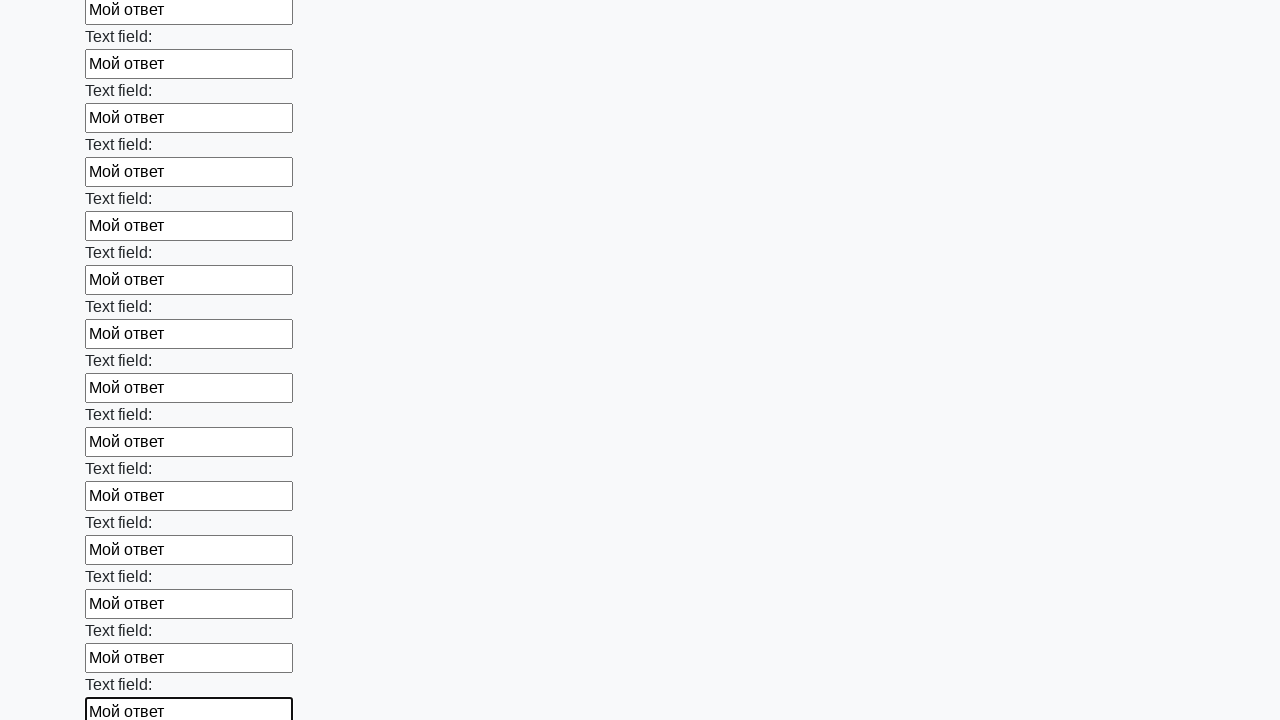

Filled input field with 'Мой ответ' on input >> nth=84
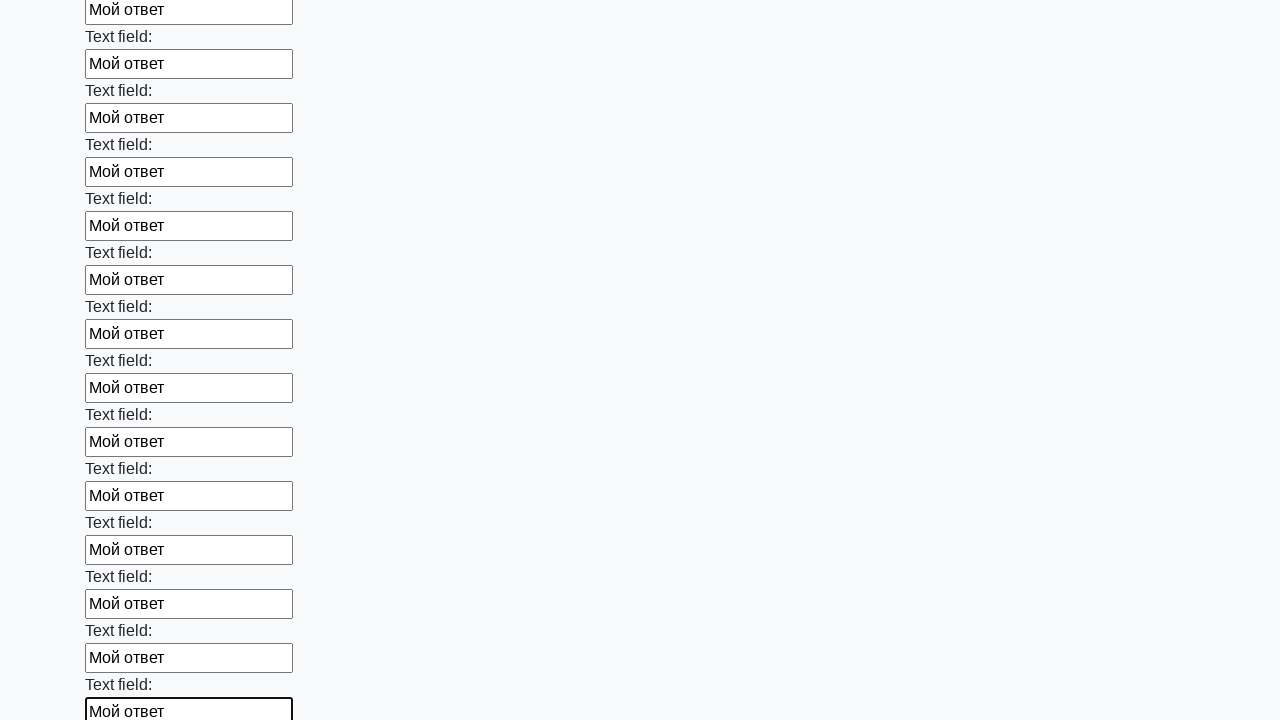

Filled input field with 'Мой ответ' on input >> nth=85
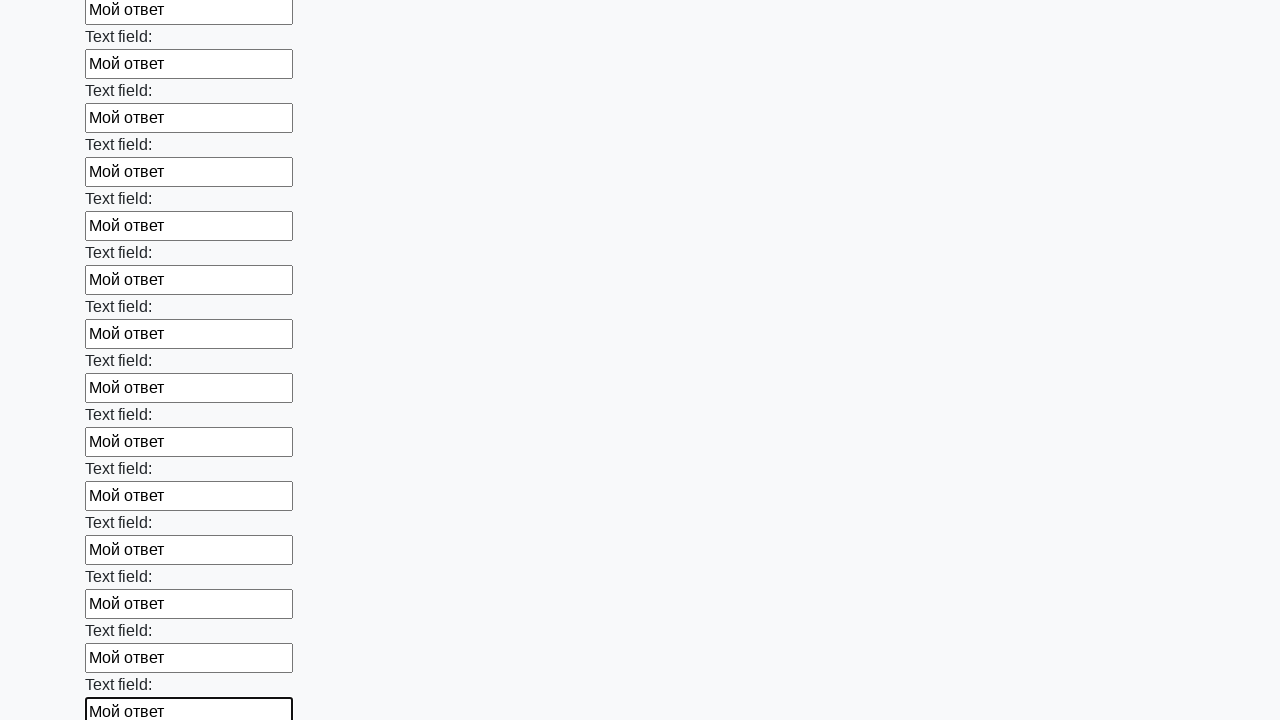

Filled input field with 'Мой ответ' on input >> nth=86
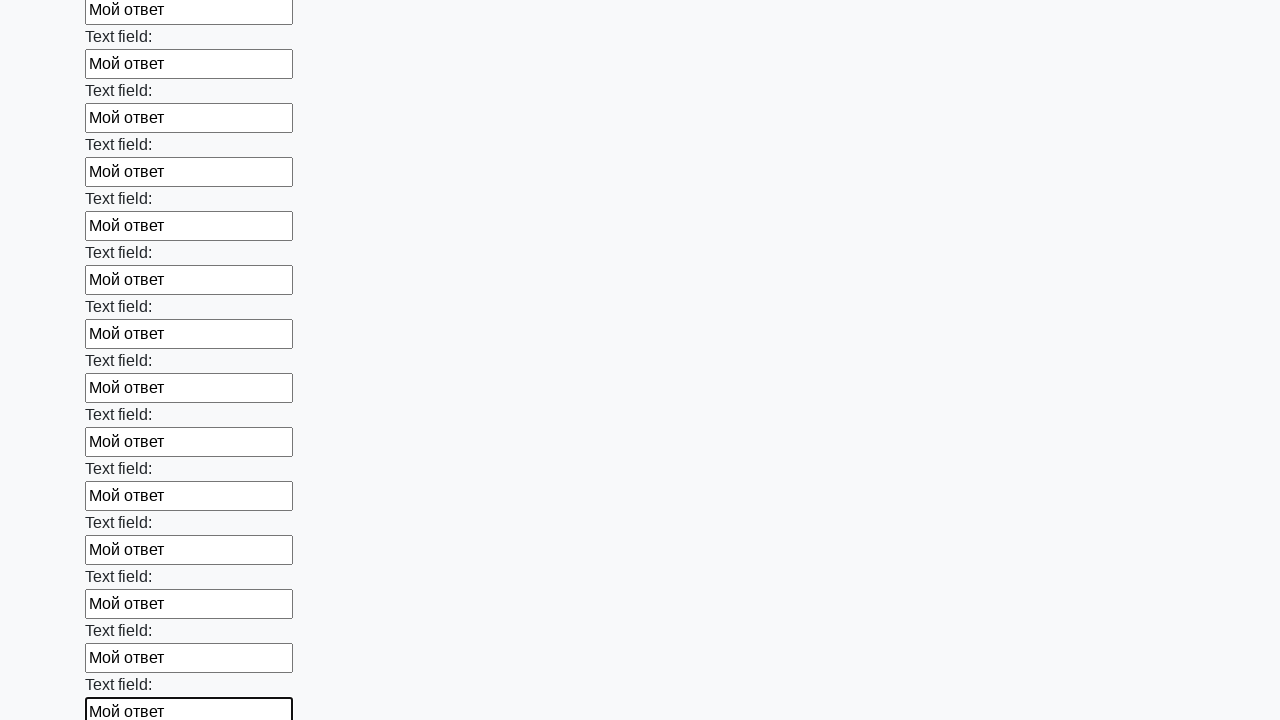

Filled input field with 'Мой ответ' on input >> nth=87
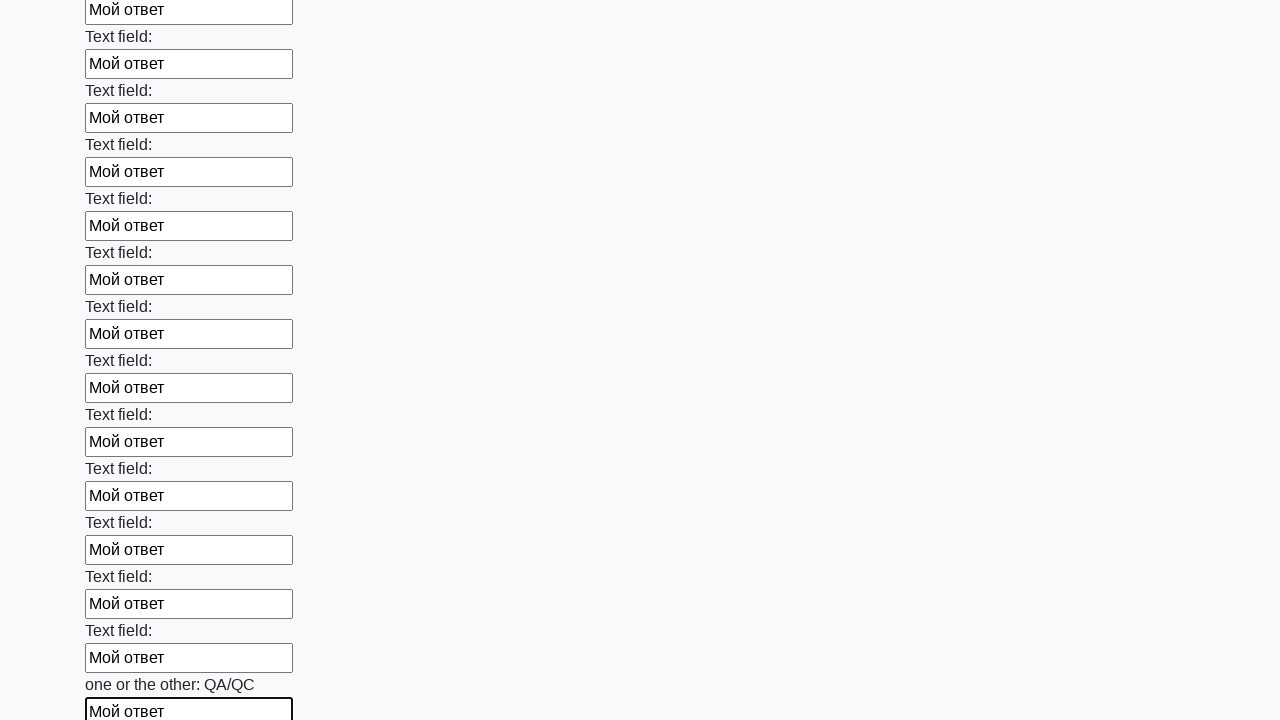

Filled input field with 'Мой ответ' on input >> nth=88
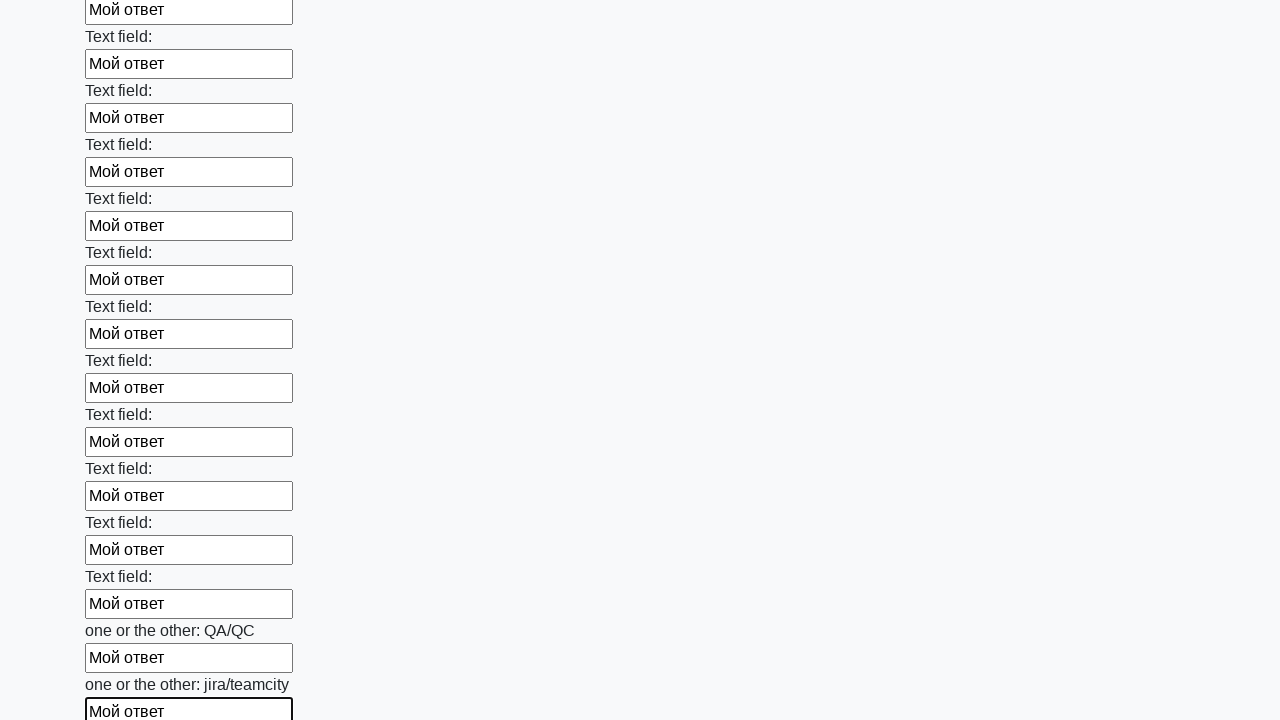

Filled input field with 'Мой ответ' on input >> nth=89
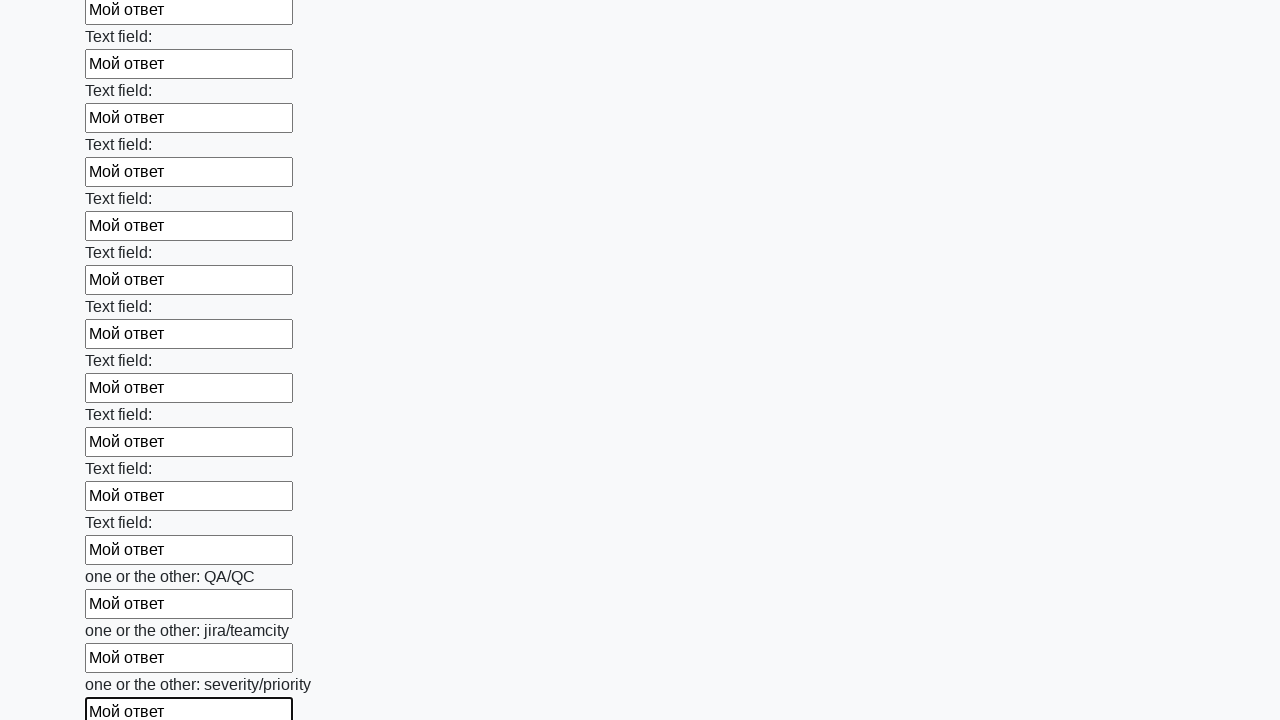

Filled input field with 'Мой ответ' on input >> nth=90
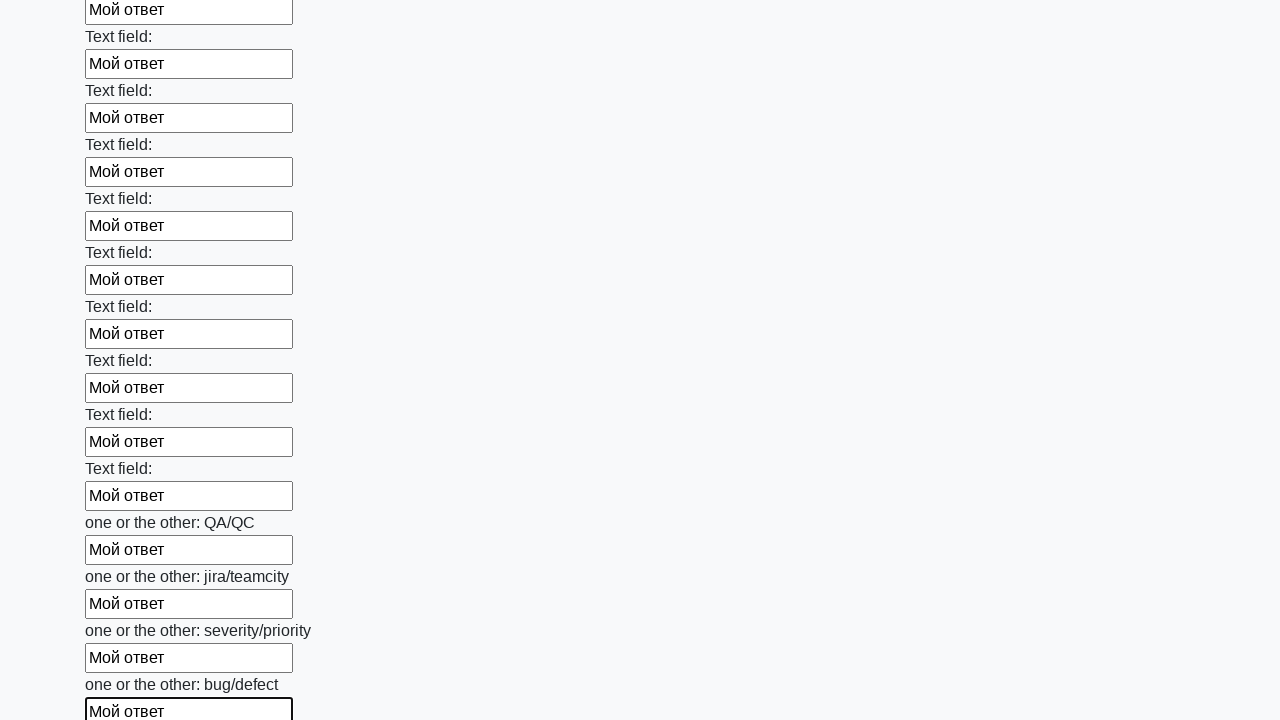

Filled input field with 'Мой ответ' on input >> nth=91
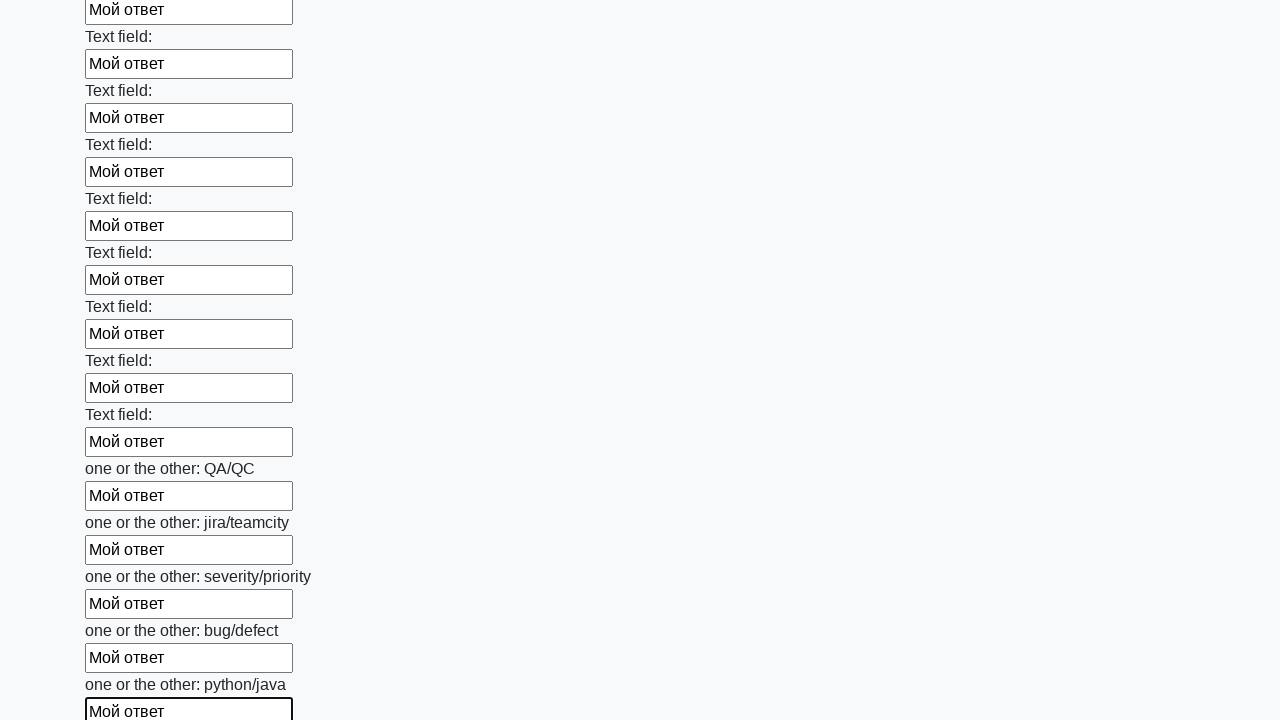

Filled input field with 'Мой ответ' on input >> nth=92
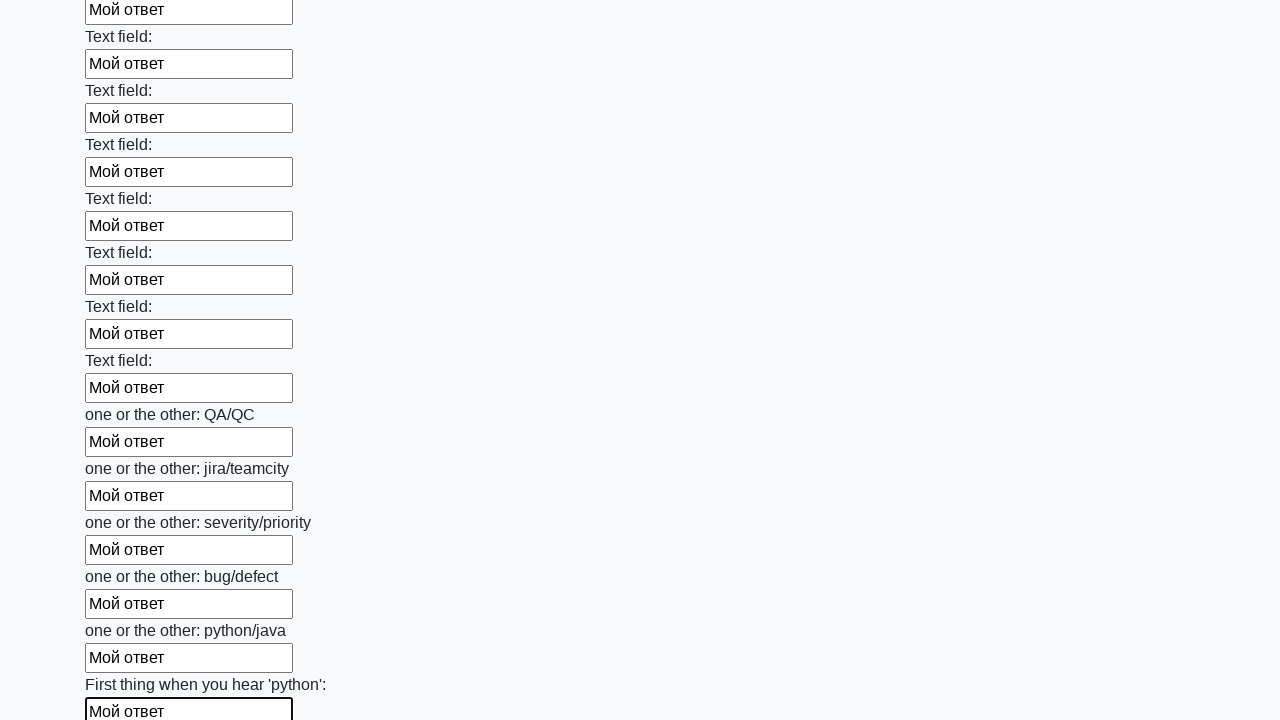

Filled input field with 'Мой ответ' on input >> nth=93
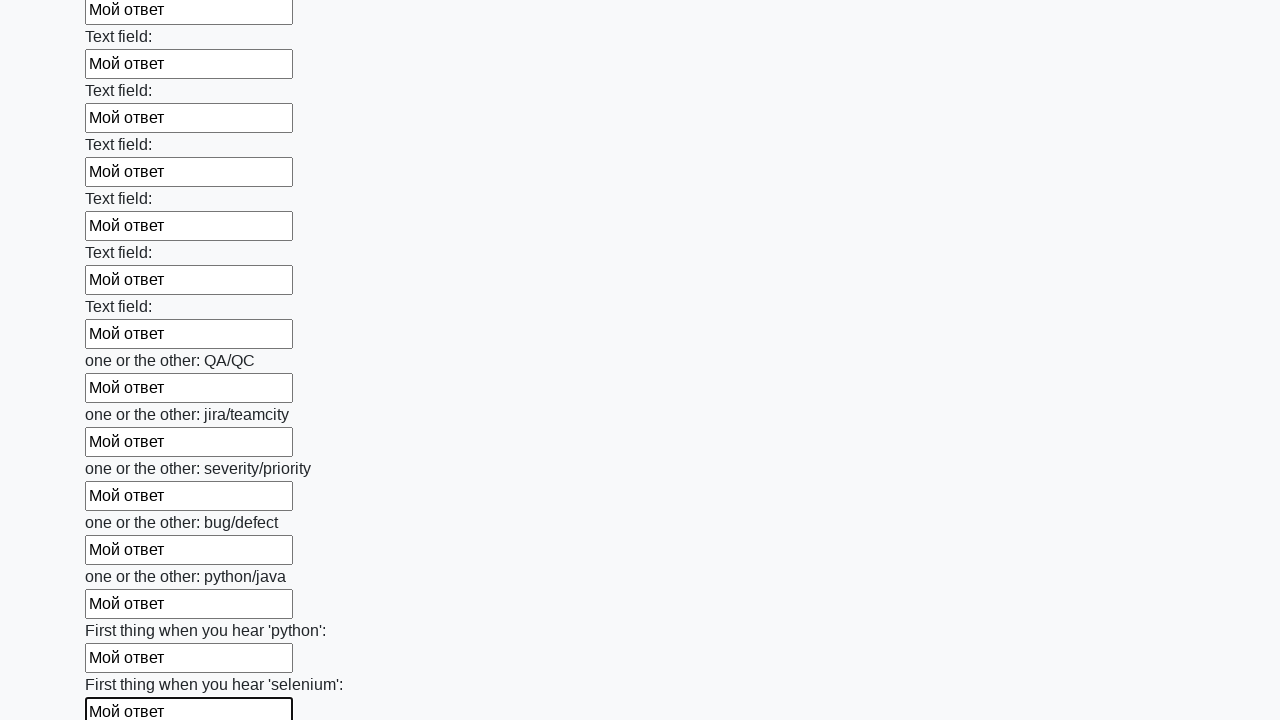

Filled input field with 'Мой ответ' on input >> nth=94
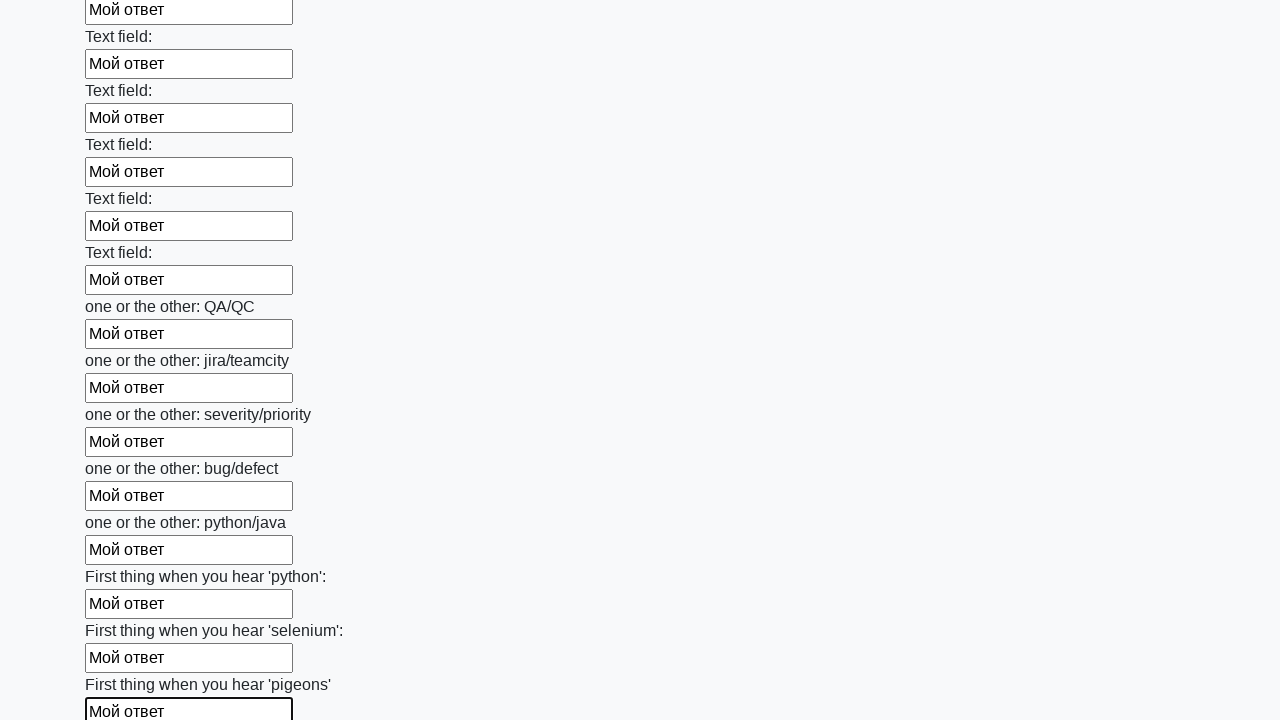

Filled input field with 'Мой ответ' on input >> nth=95
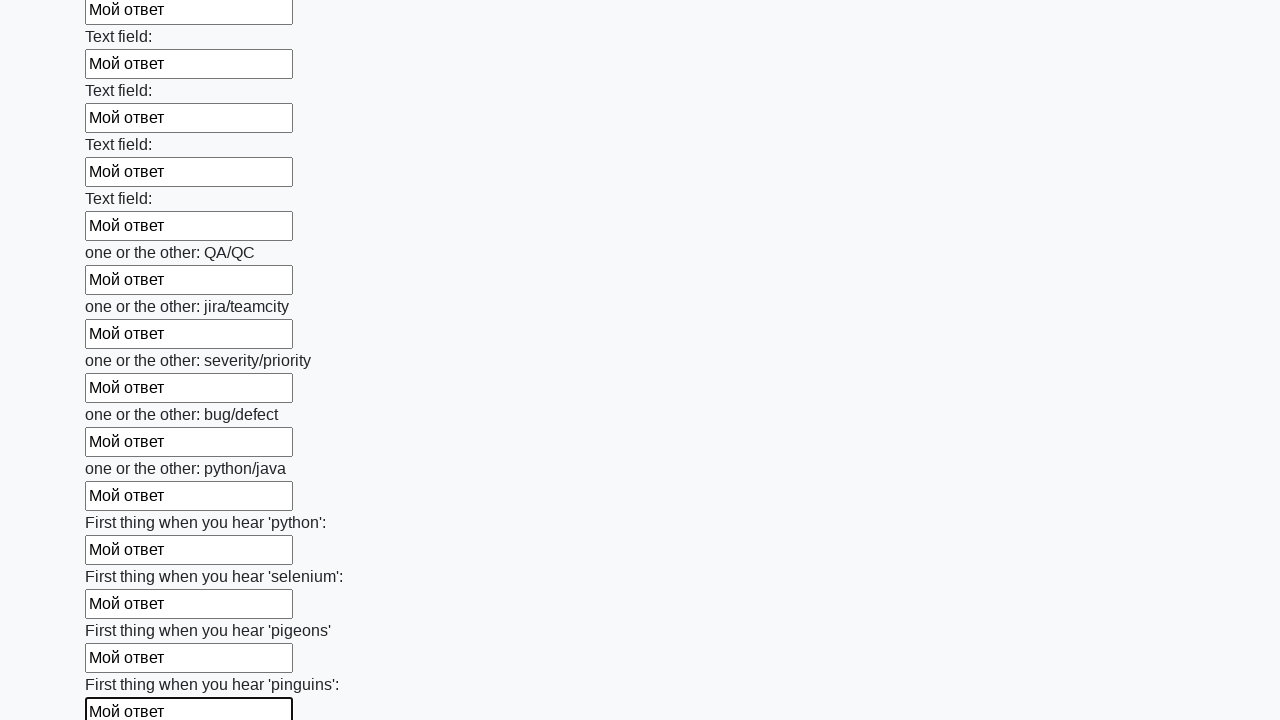

Filled input field with 'Мой ответ' on input >> nth=96
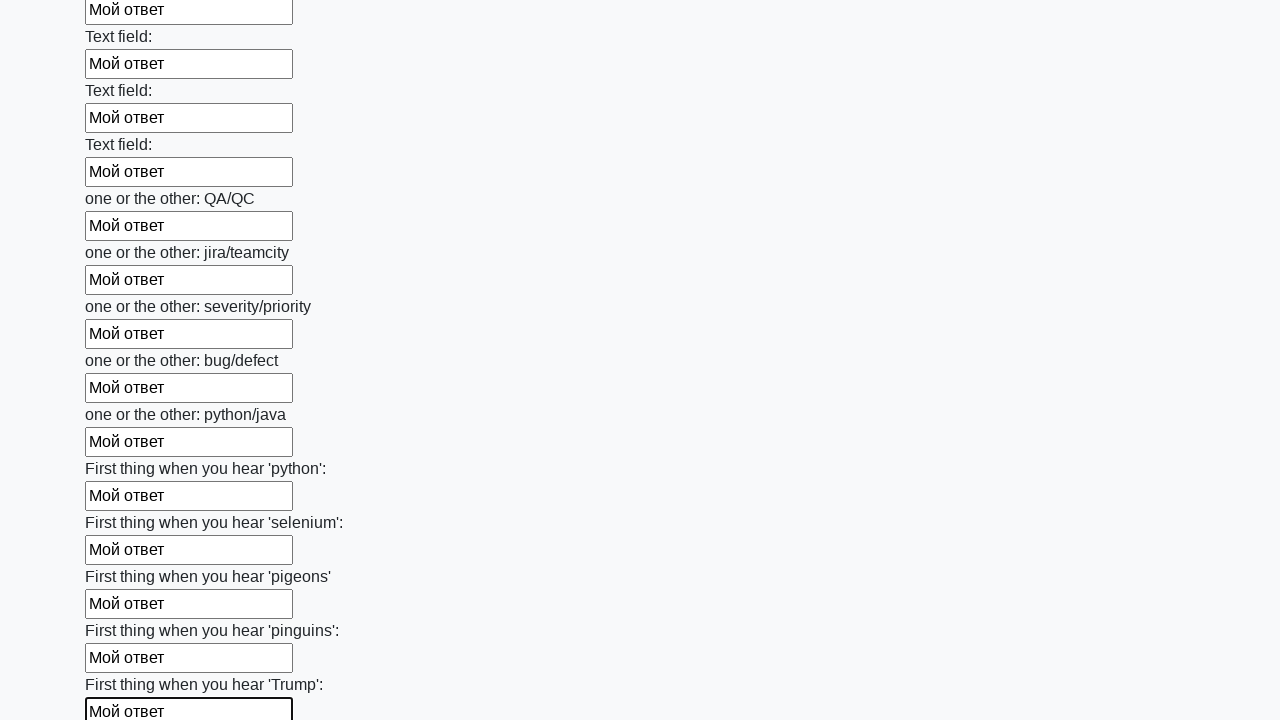

Filled input field with 'Мой ответ' on input >> nth=97
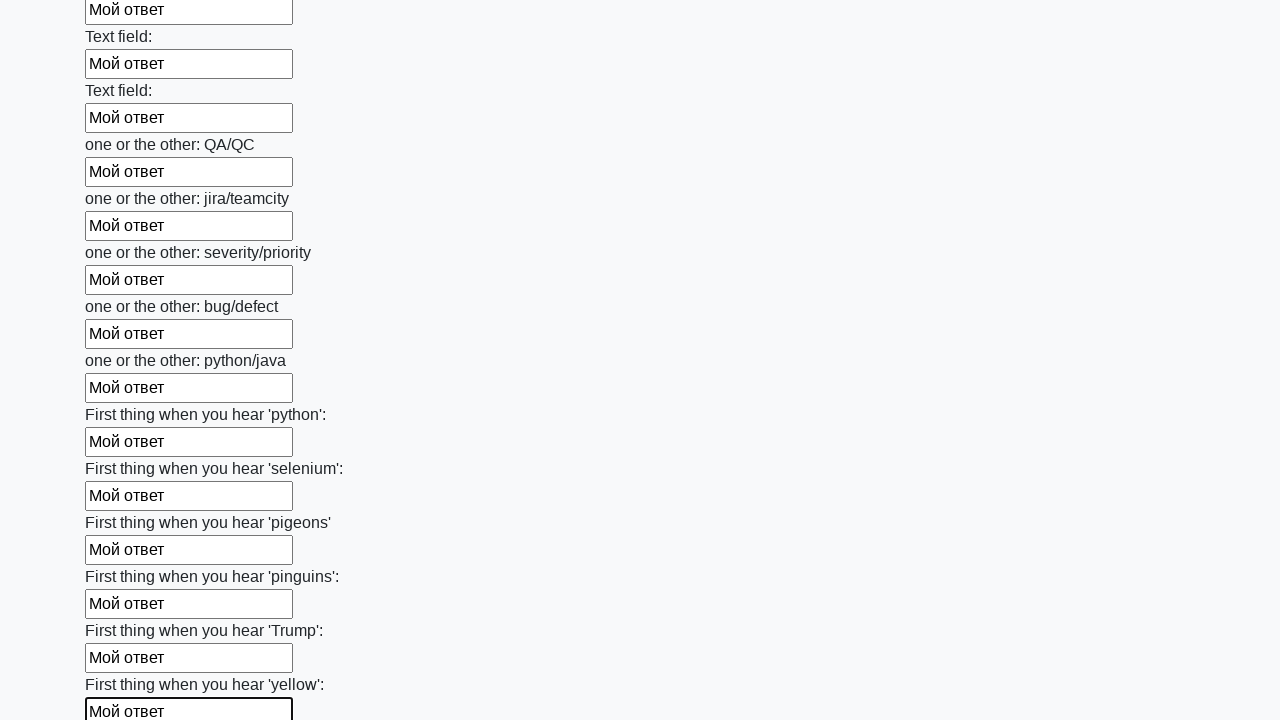

Filled input field with 'Мой ответ' on input >> nth=98
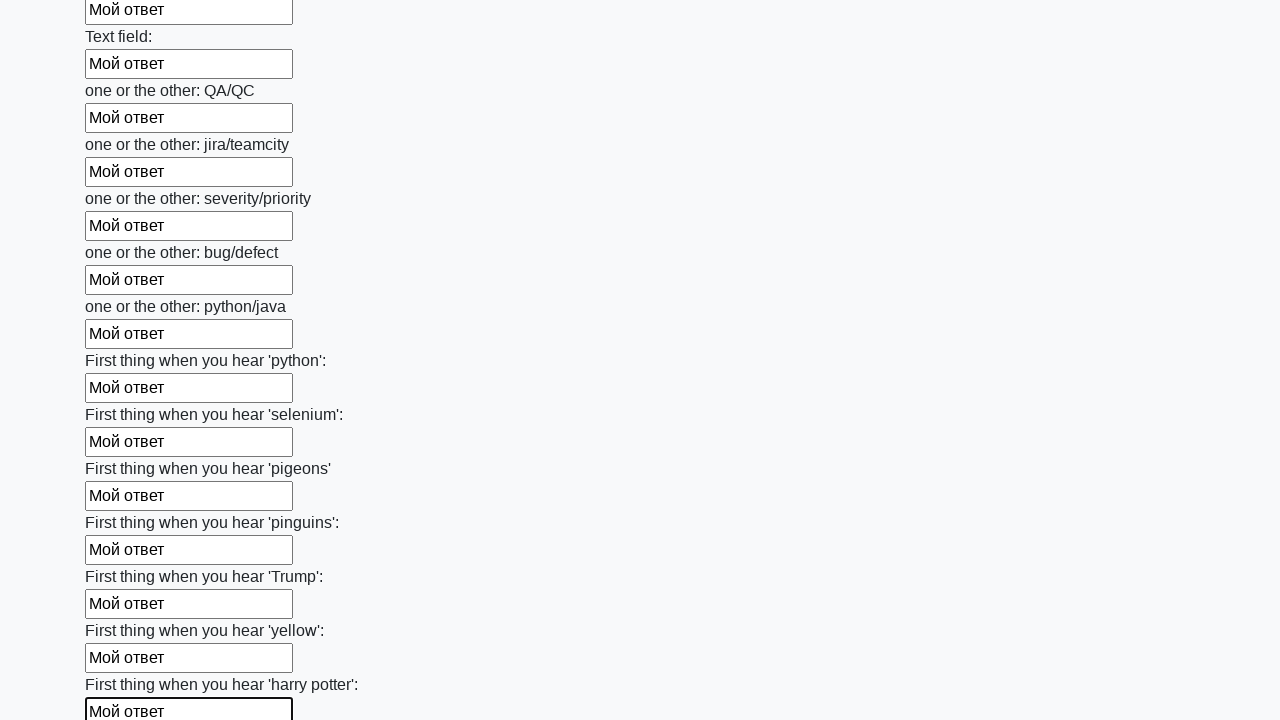

Filled input field with 'Мой ответ' on input >> nth=99
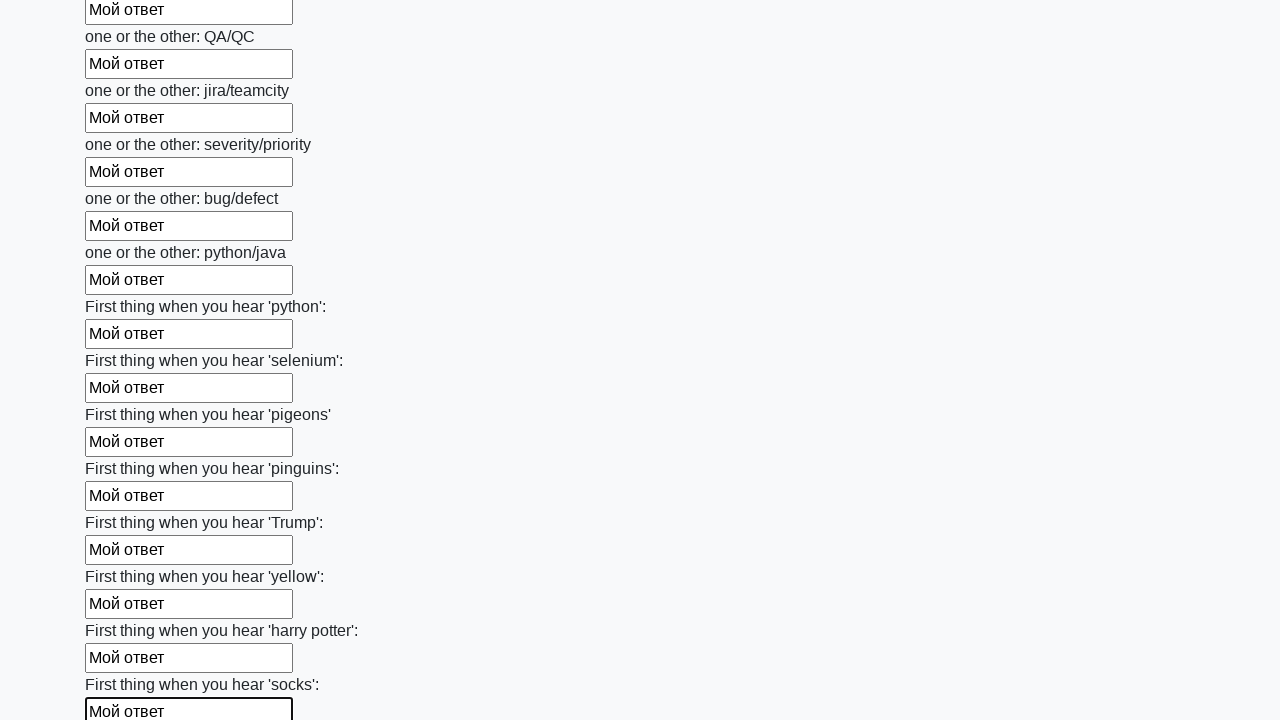

Clicked submit button to submit the form at (123, 611) on button.btn
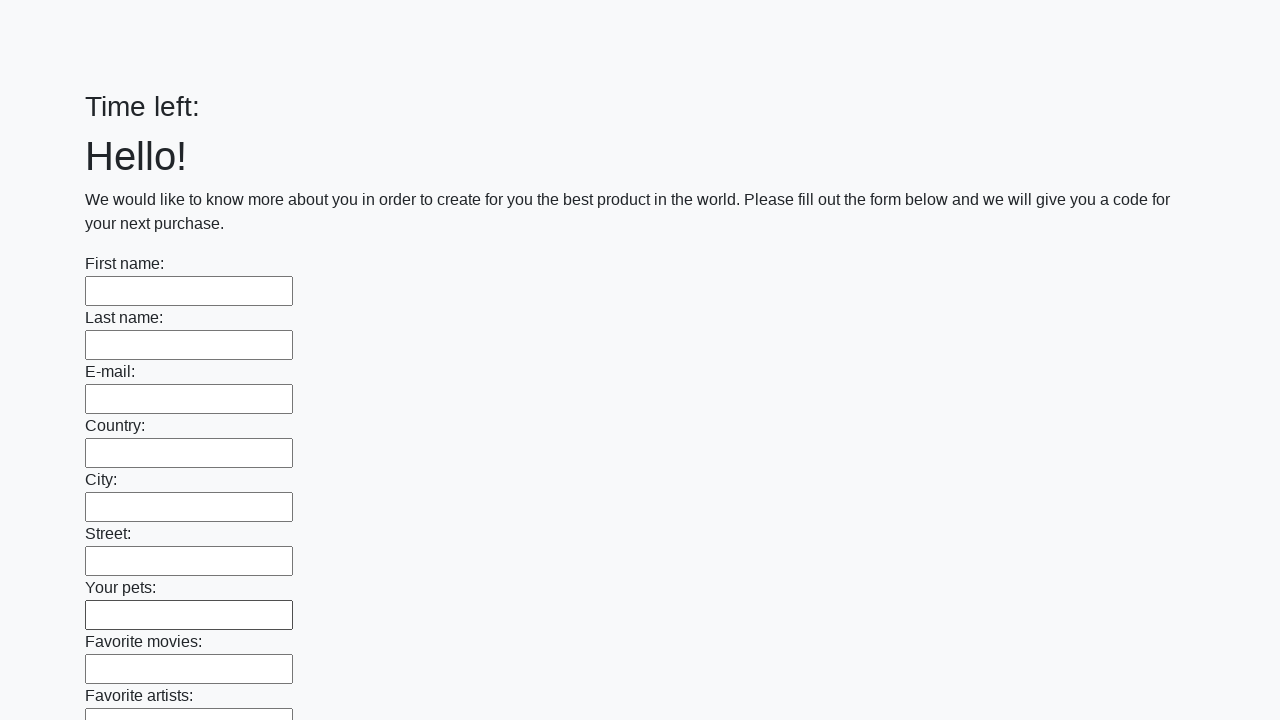

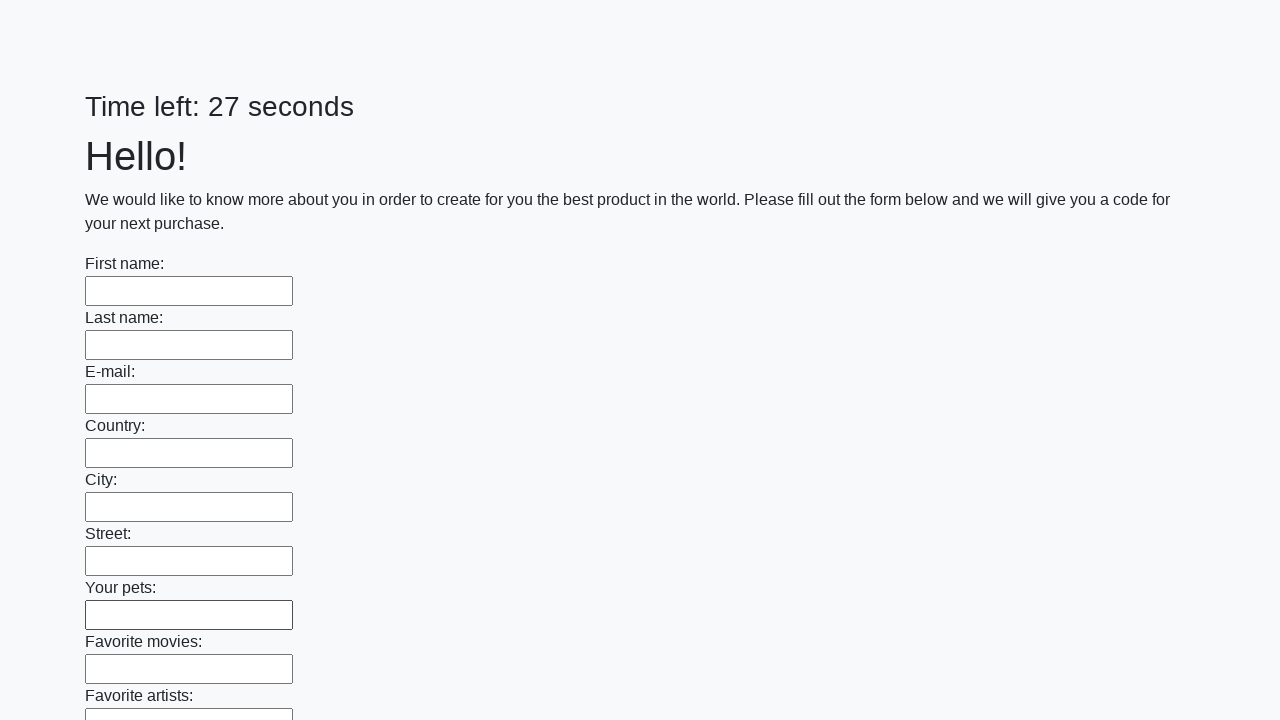